Fills out a form with many input fields by entering "1" in each field, then submits the form and handles the resulting alert

Starting URL: http://suninjuly.github.io/huge_form.html

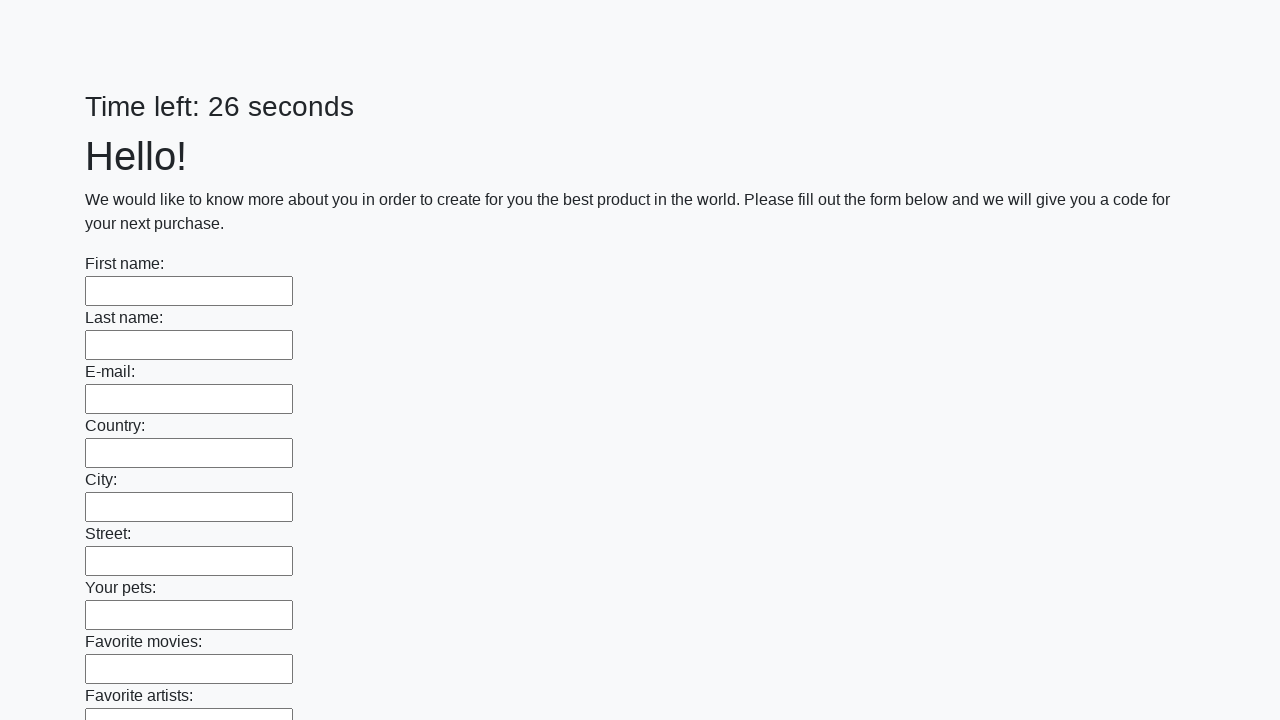

Navigated to huge form page
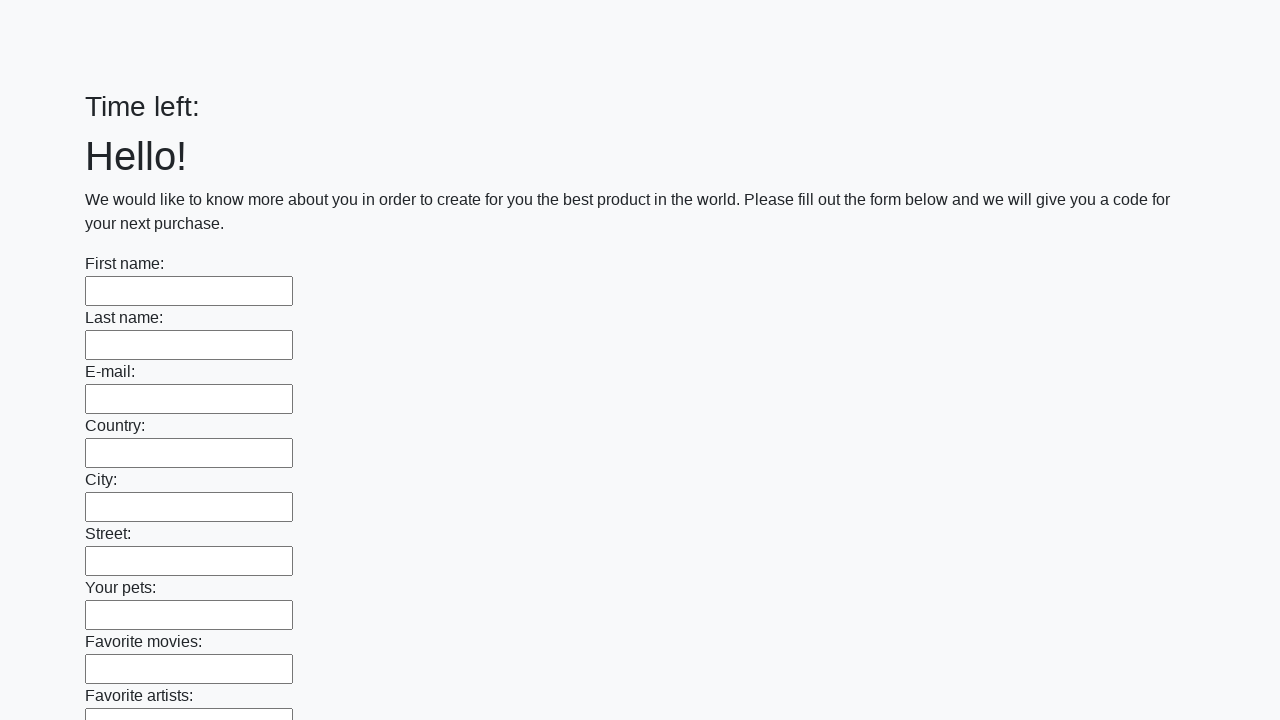

Located all input fields on the form
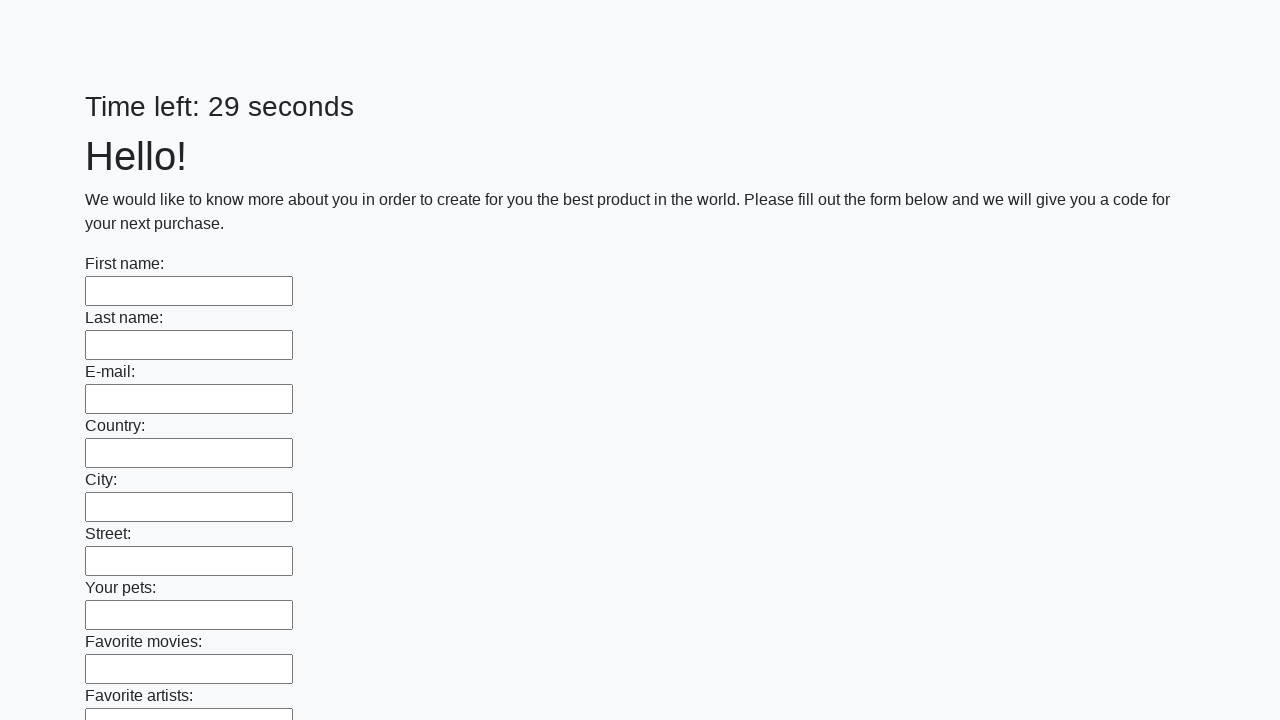

Filled an input field with '1' on input >> nth=0
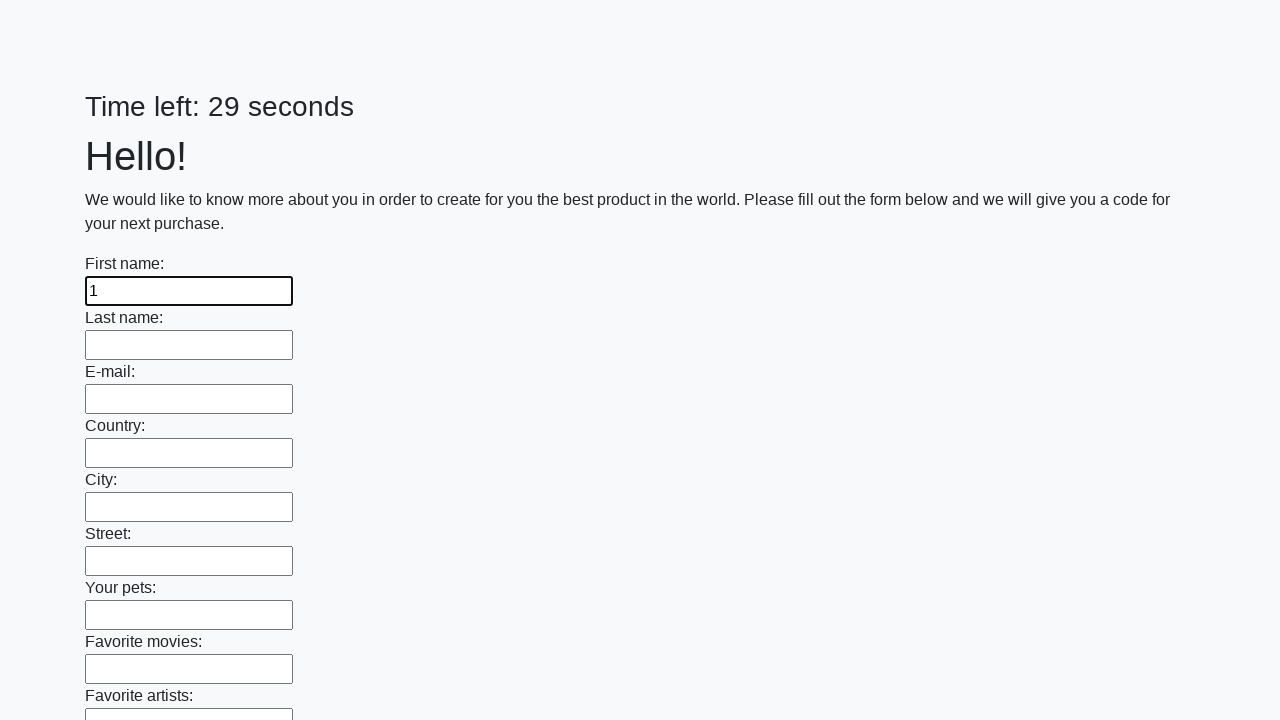

Filled an input field with '1' on input >> nth=1
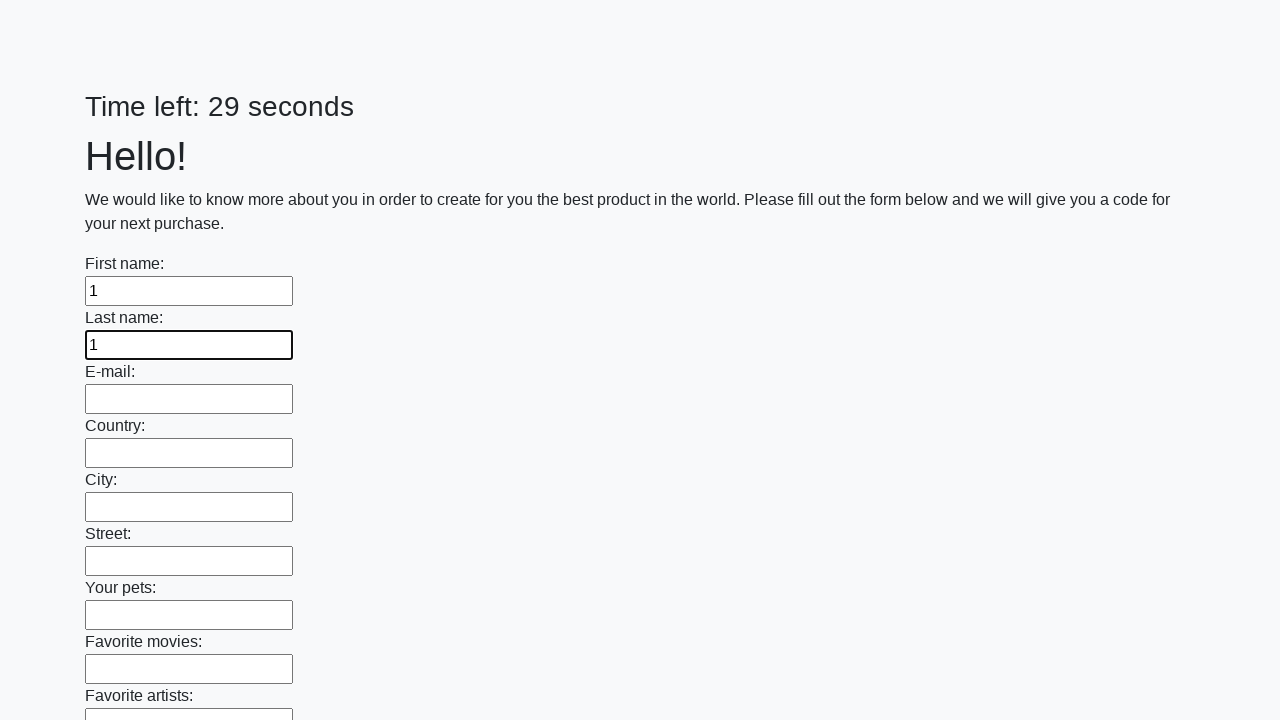

Filled an input field with '1' on input >> nth=2
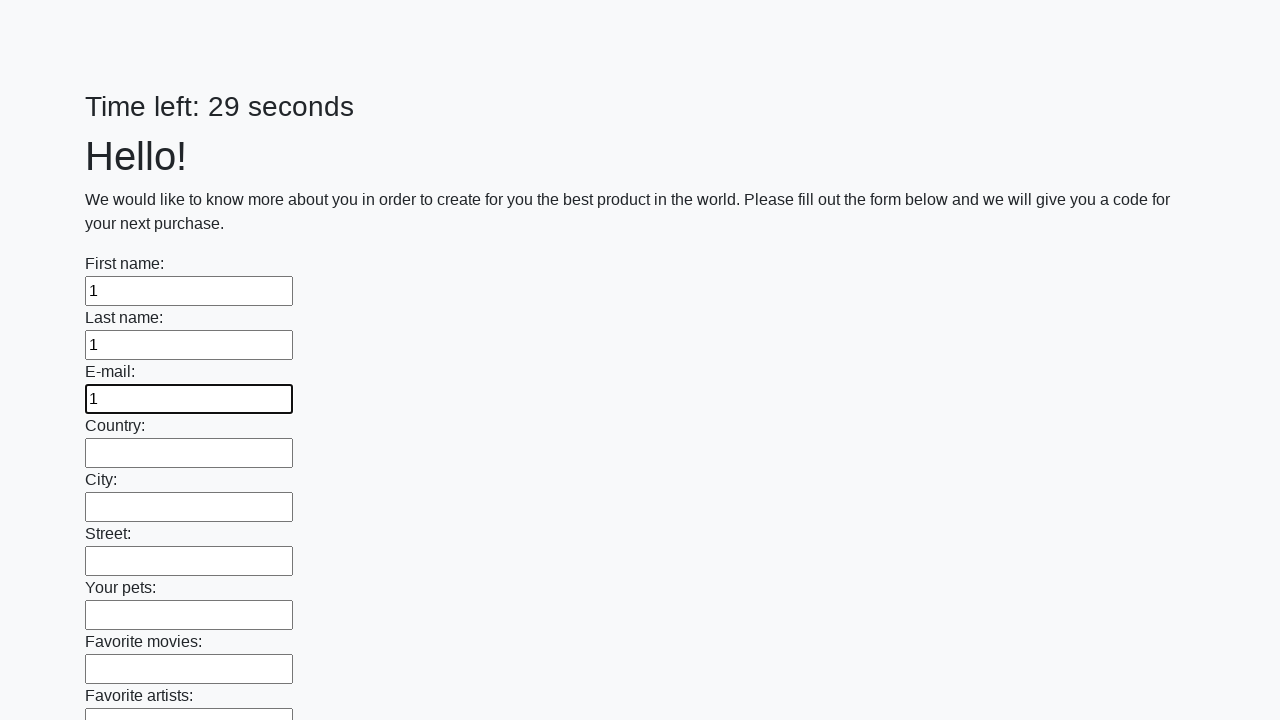

Filled an input field with '1' on input >> nth=3
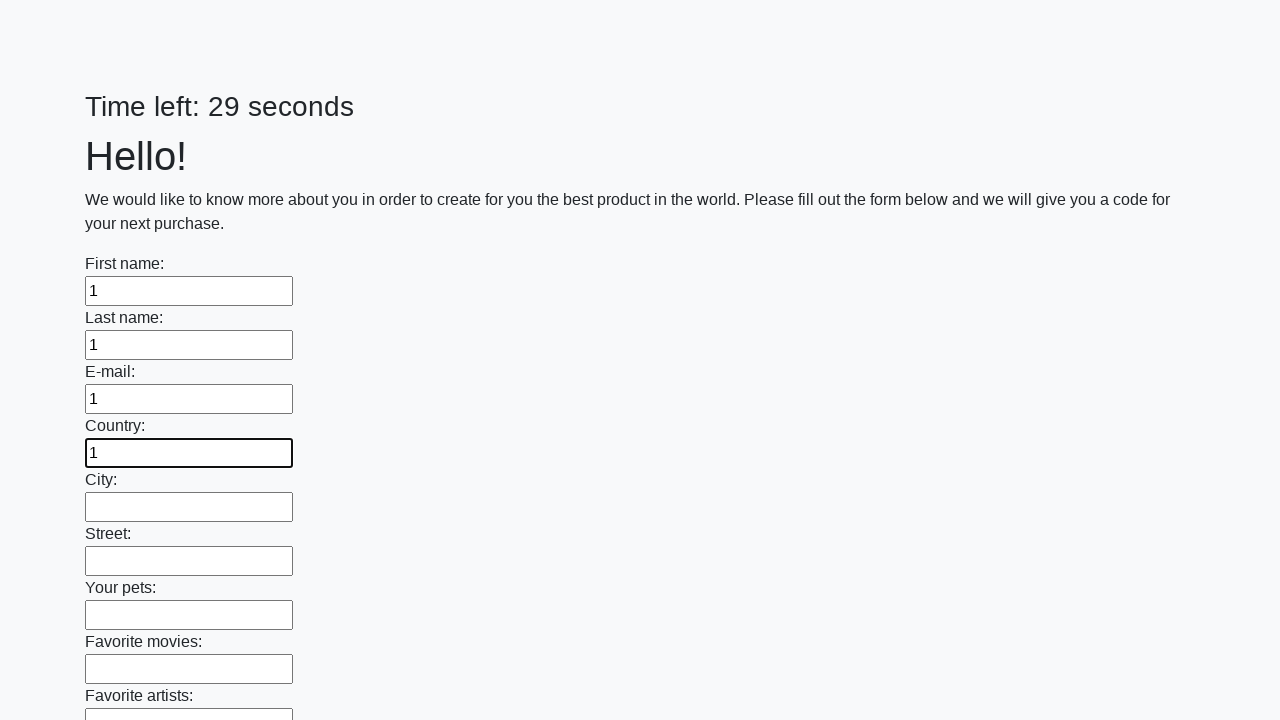

Filled an input field with '1' on input >> nth=4
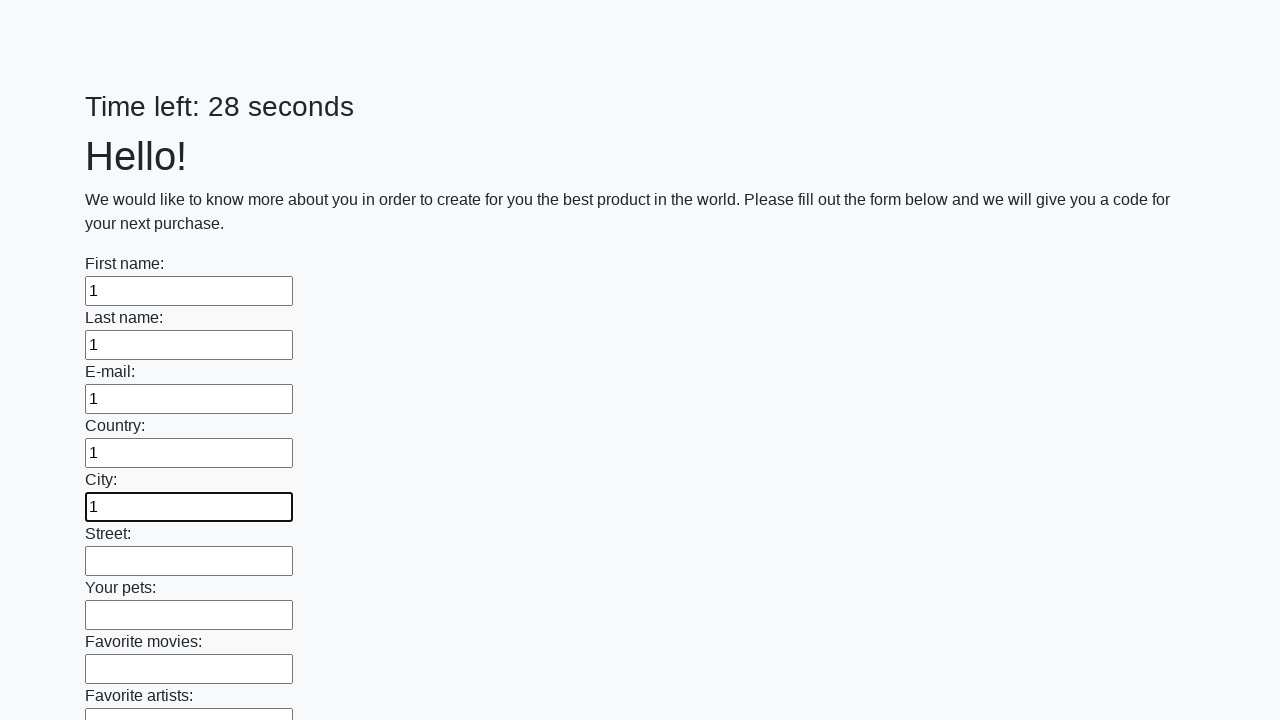

Filled an input field with '1' on input >> nth=5
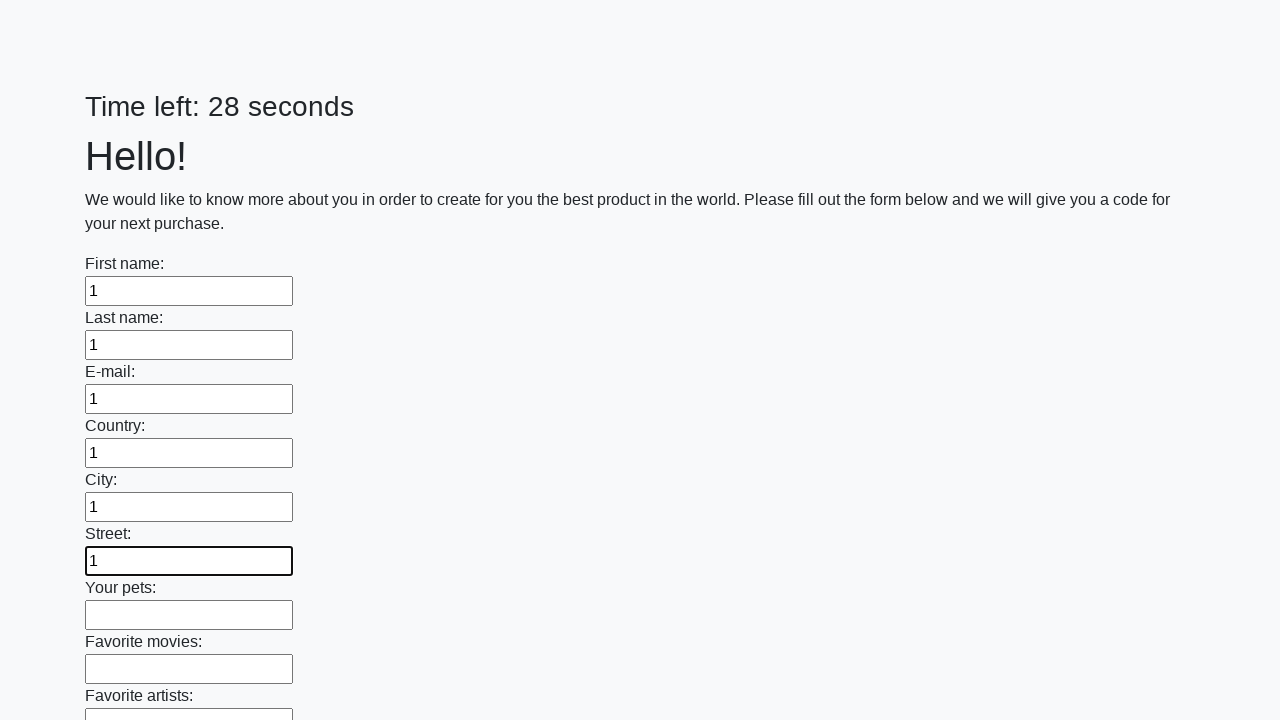

Filled an input field with '1' on input >> nth=6
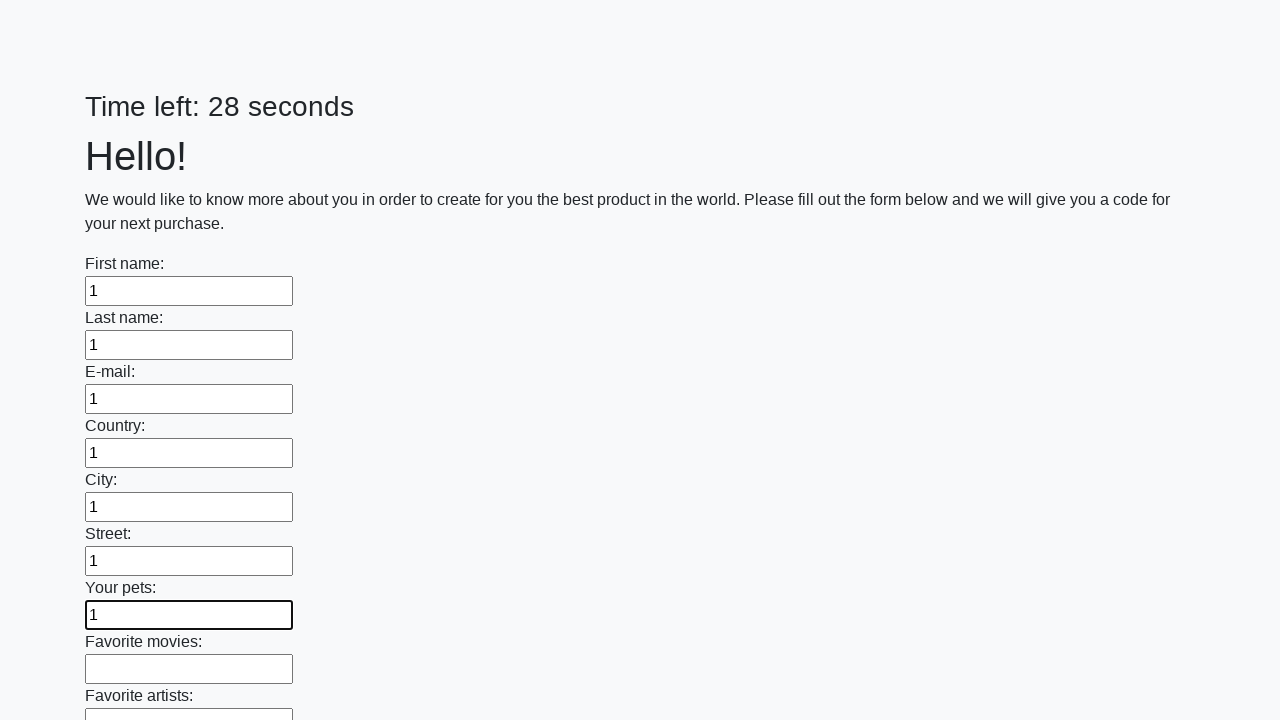

Filled an input field with '1' on input >> nth=7
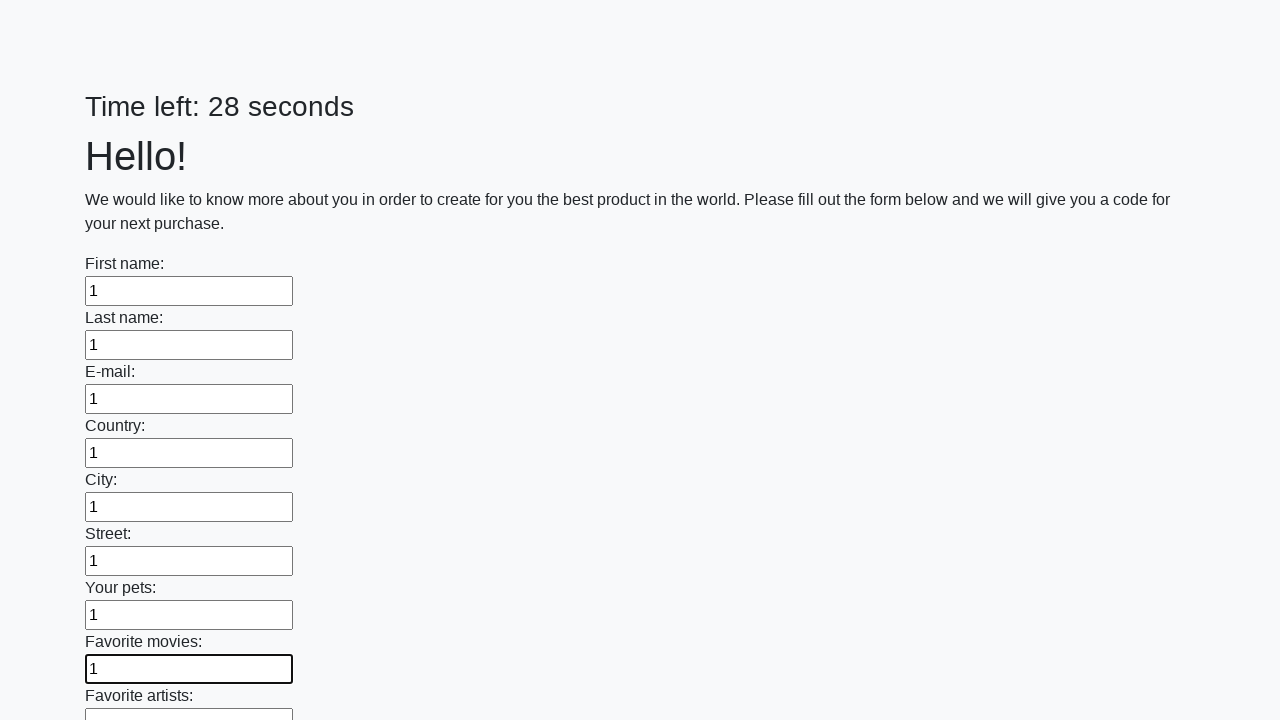

Filled an input field with '1' on input >> nth=8
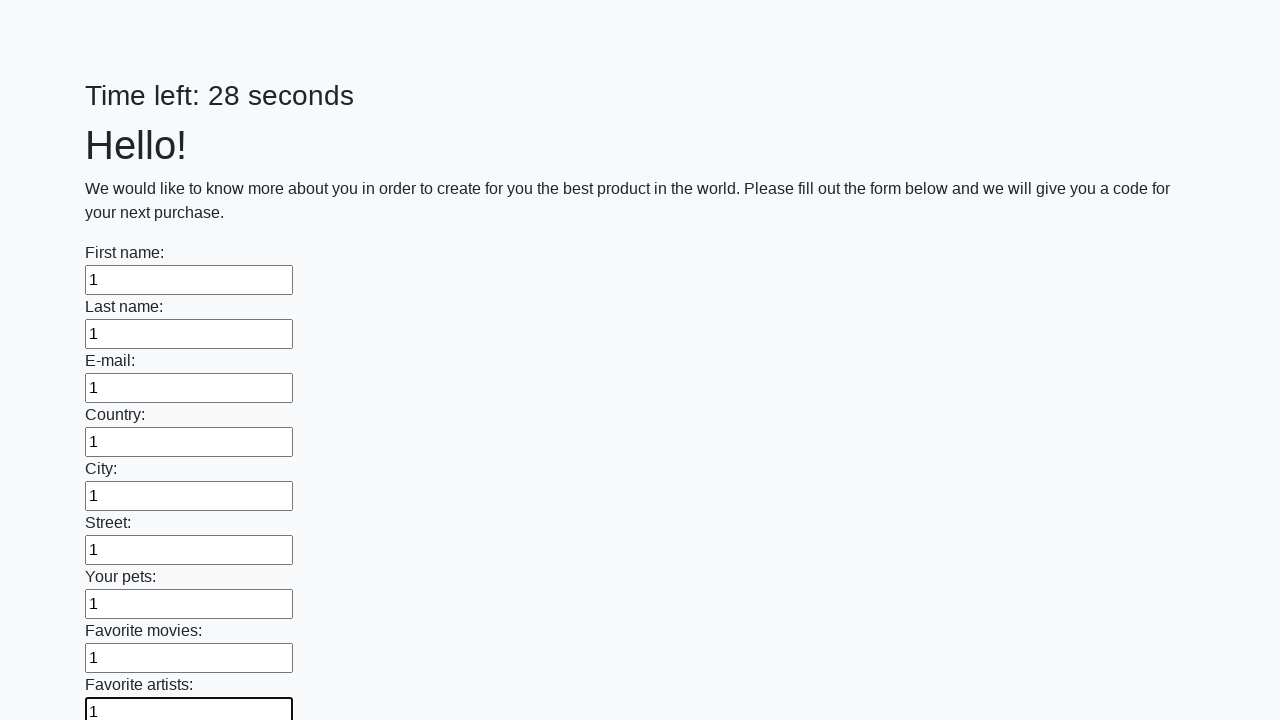

Filled an input field with '1' on input >> nth=9
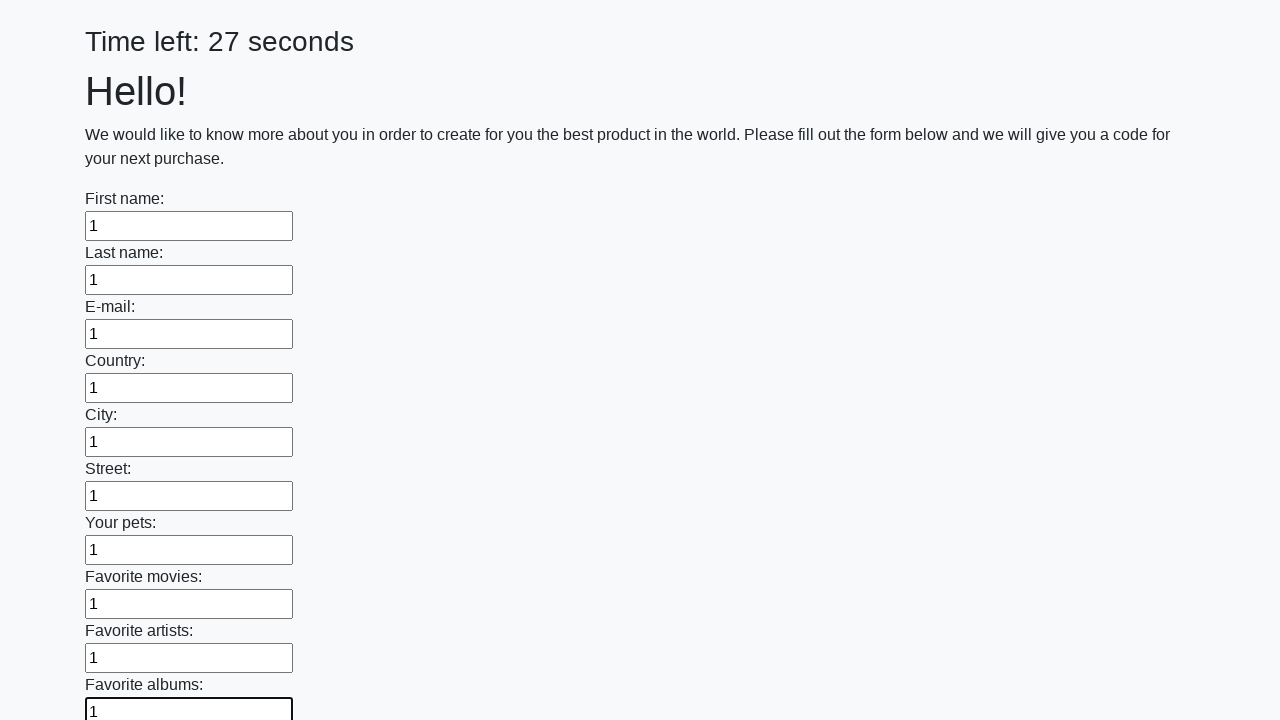

Filled an input field with '1' on input >> nth=10
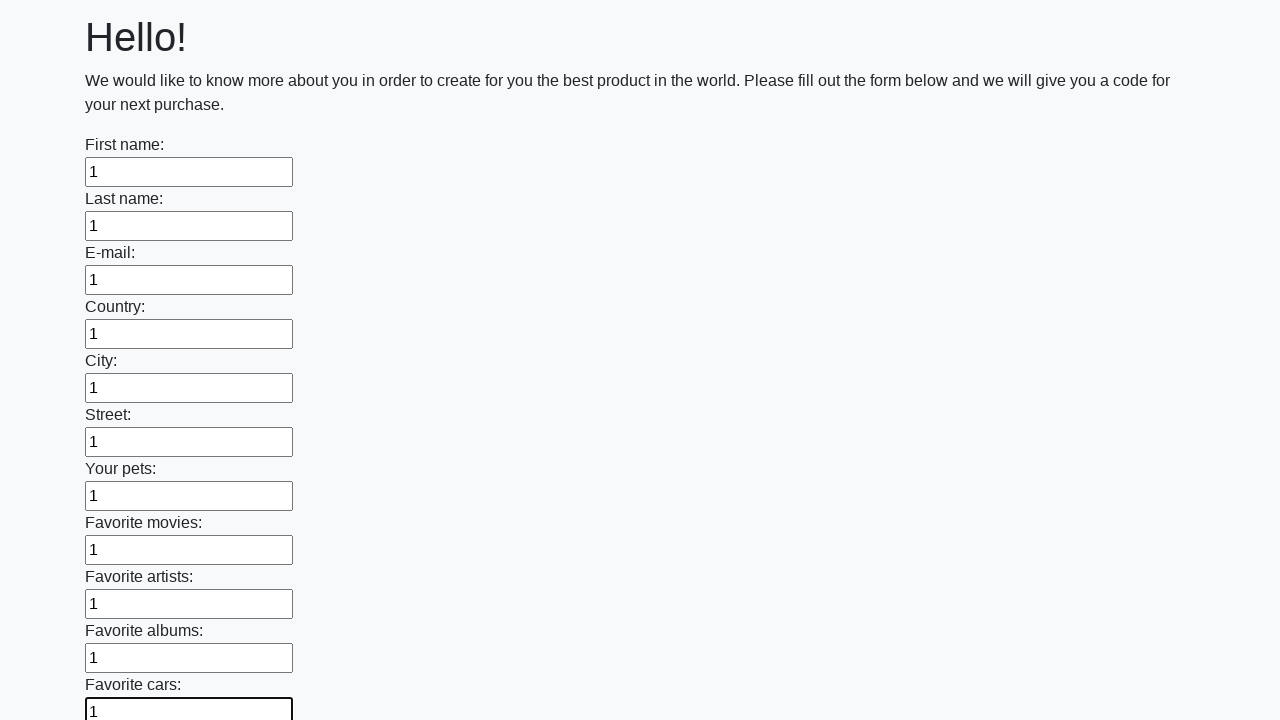

Filled an input field with '1' on input >> nth=11
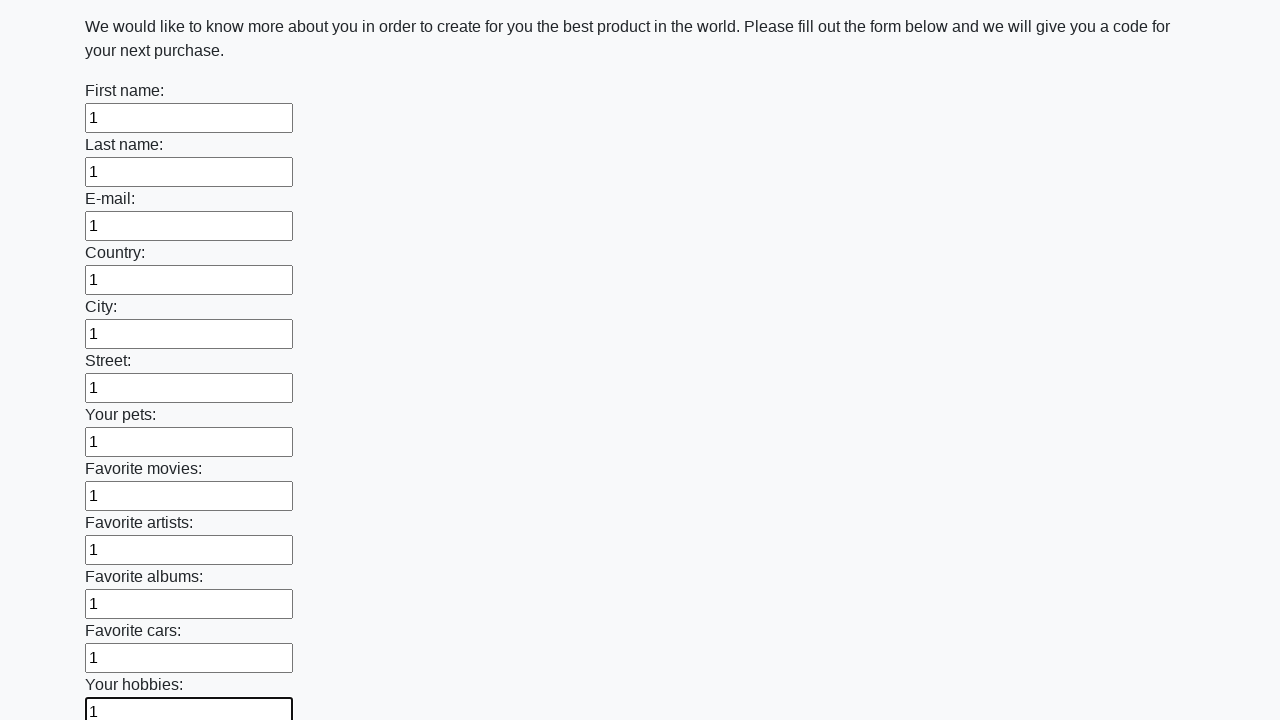

Filled an input field with '1' on input >> nth=12
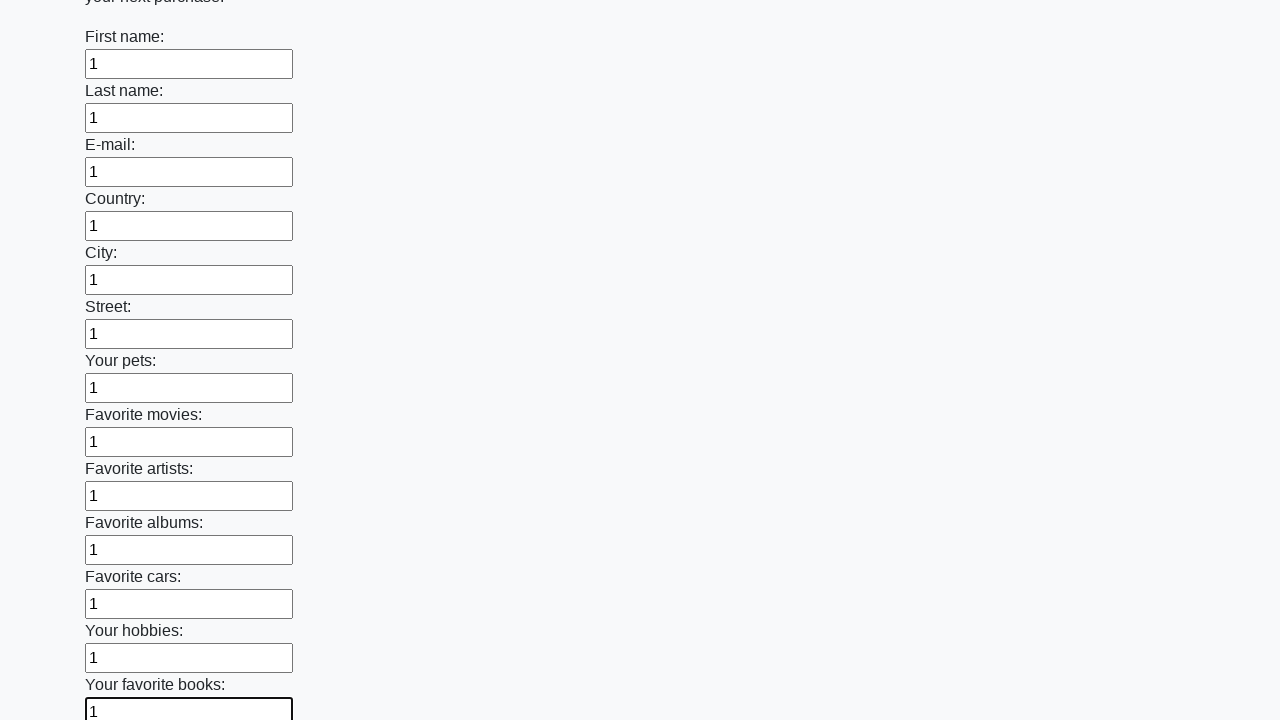

Filled an input field with '1' on input >> nth=13
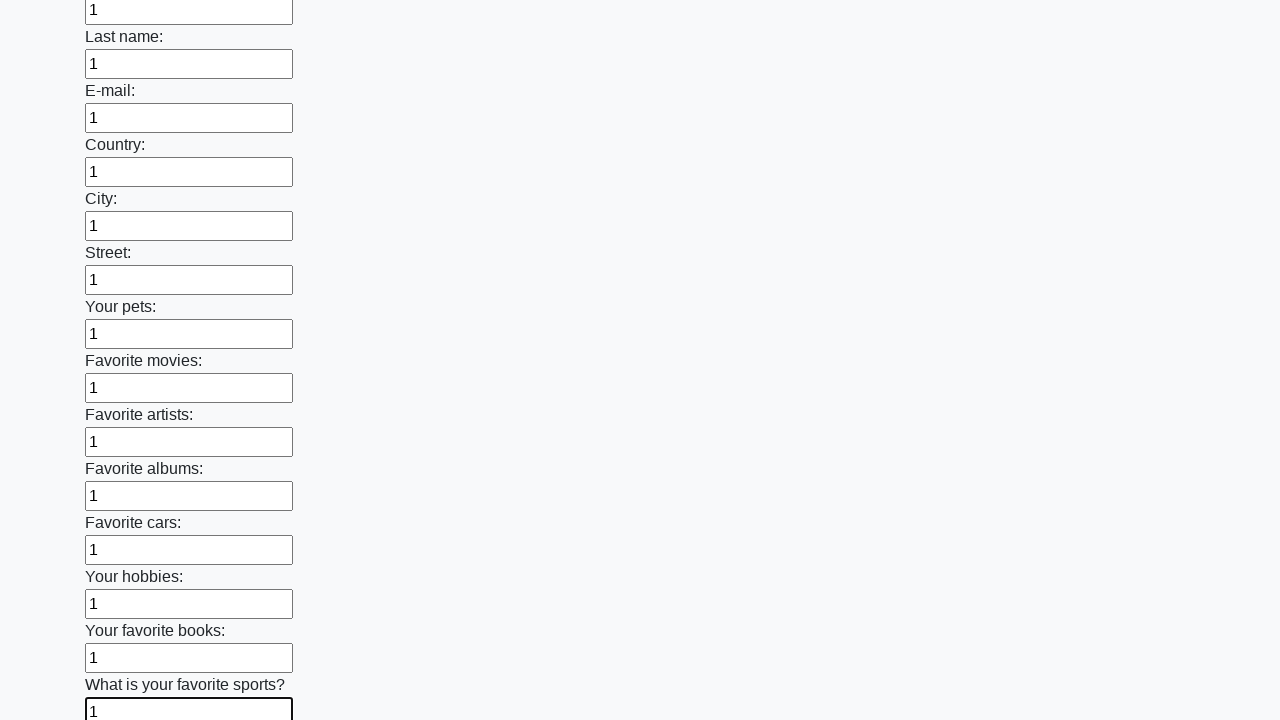

Filled an input field with '1' on input >> nth=14
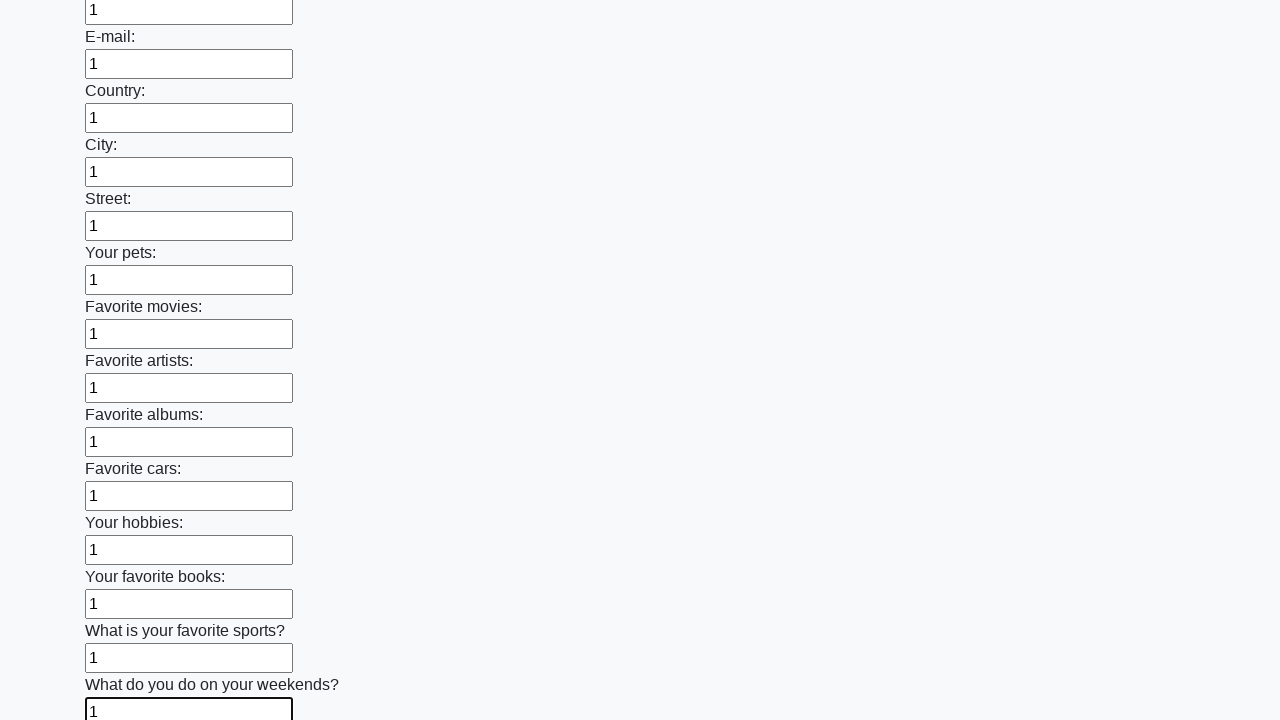

Filled an input field with '1' on input >> nth=15
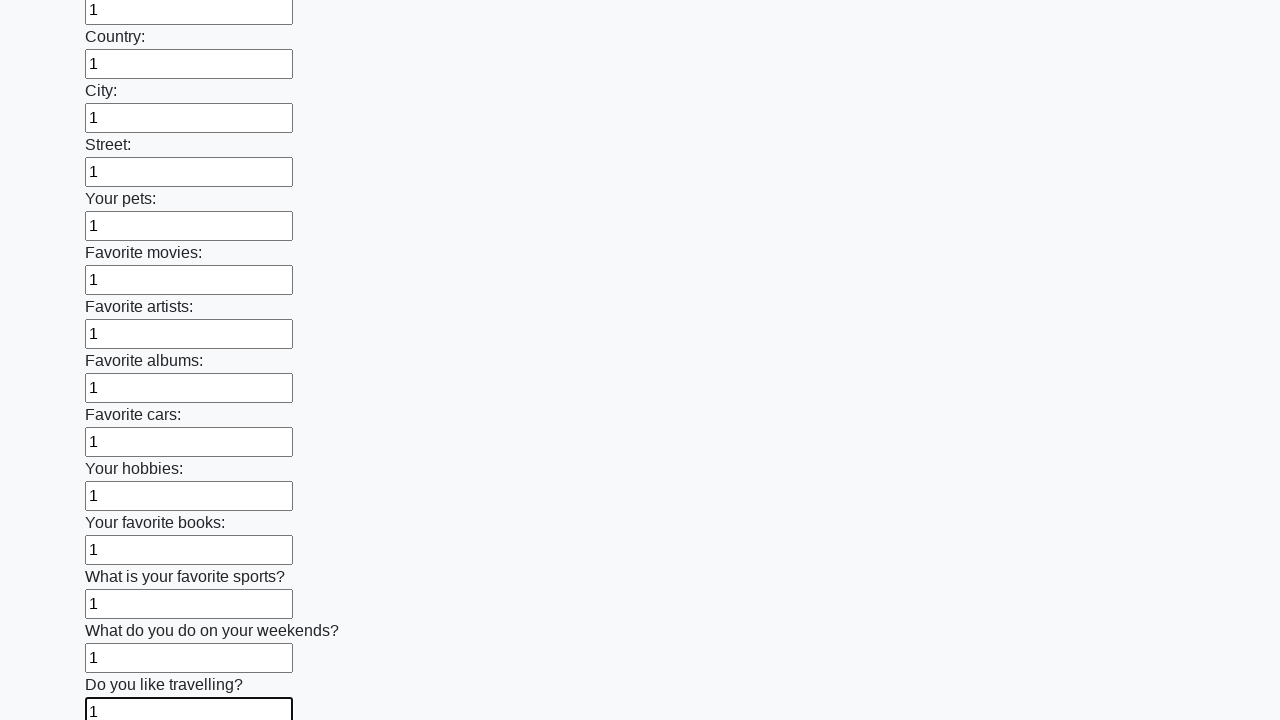

Filled an input field with '1' on input >> nth=16
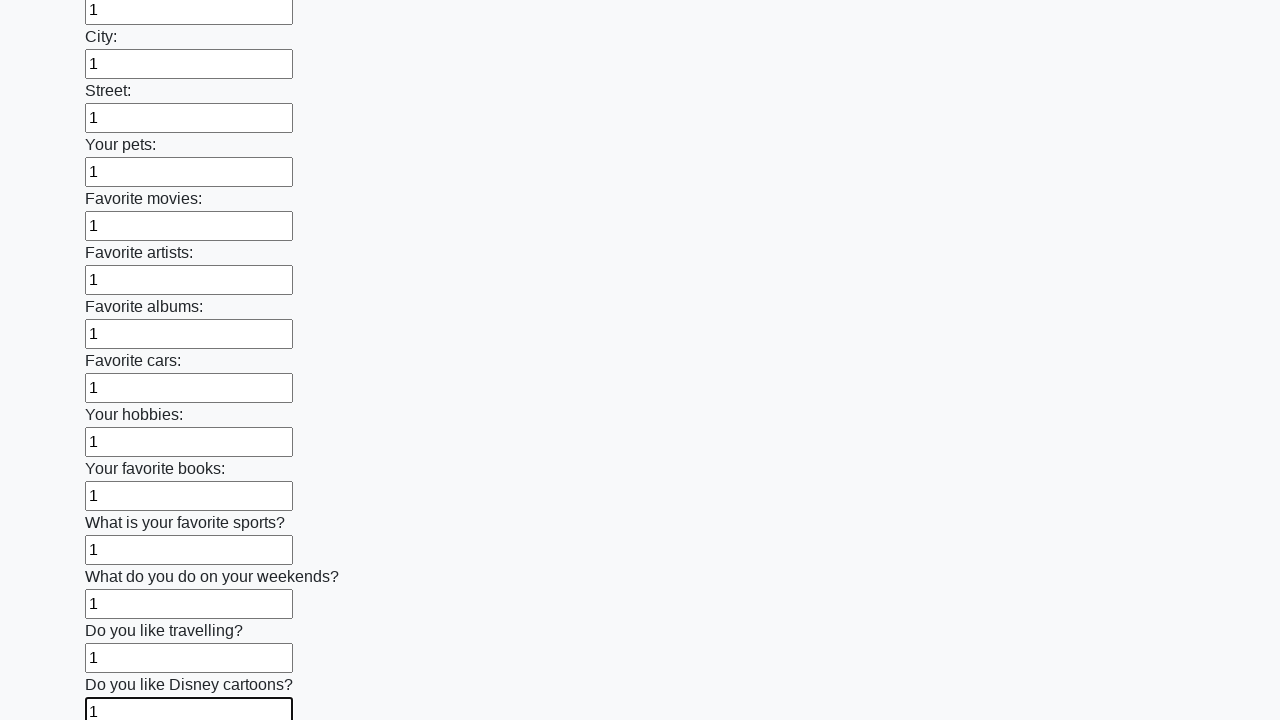

Filled an input field with '1' on input >> nth=17
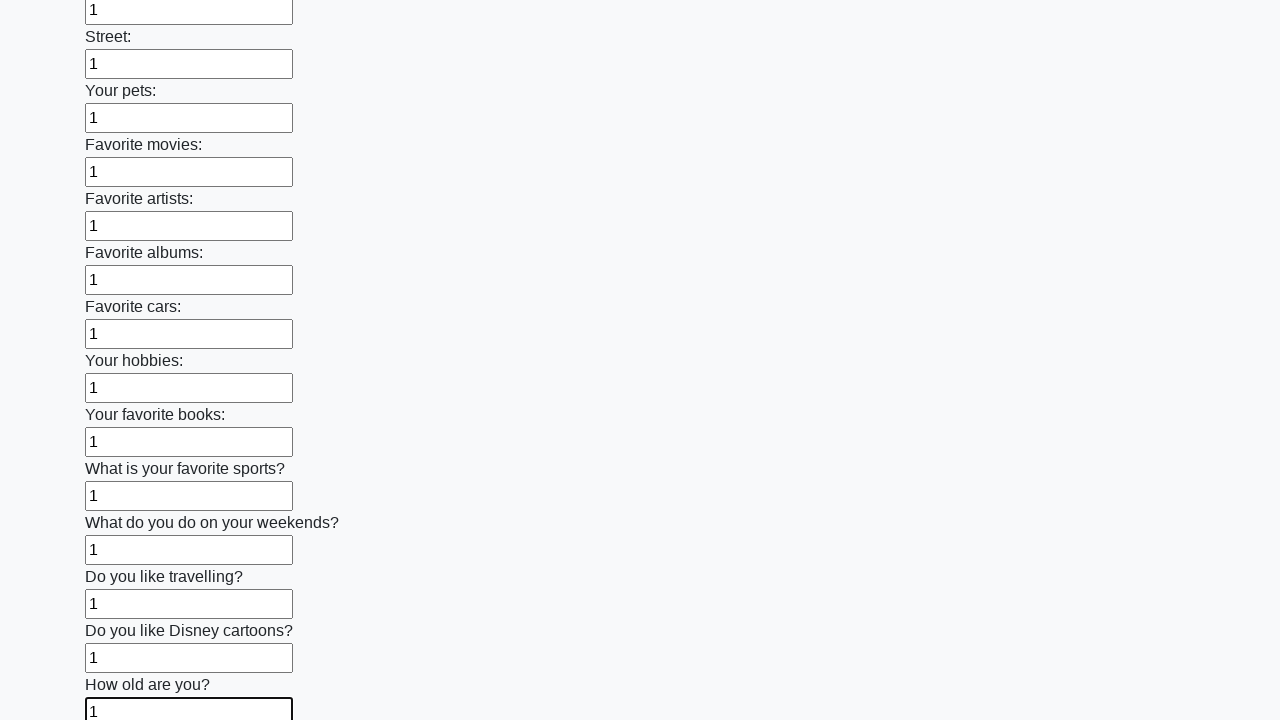

Filled an input field with '1' on input >> nth=18
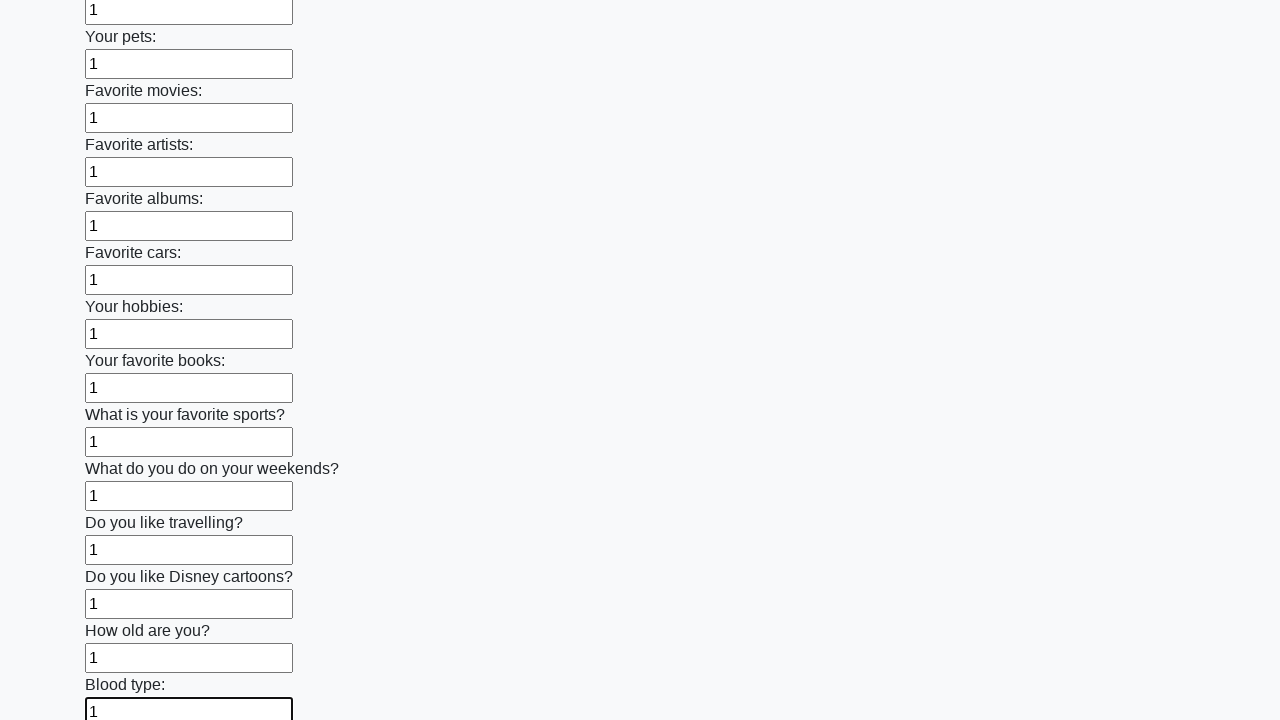

Filled an input field with '1' on input >> nth=19
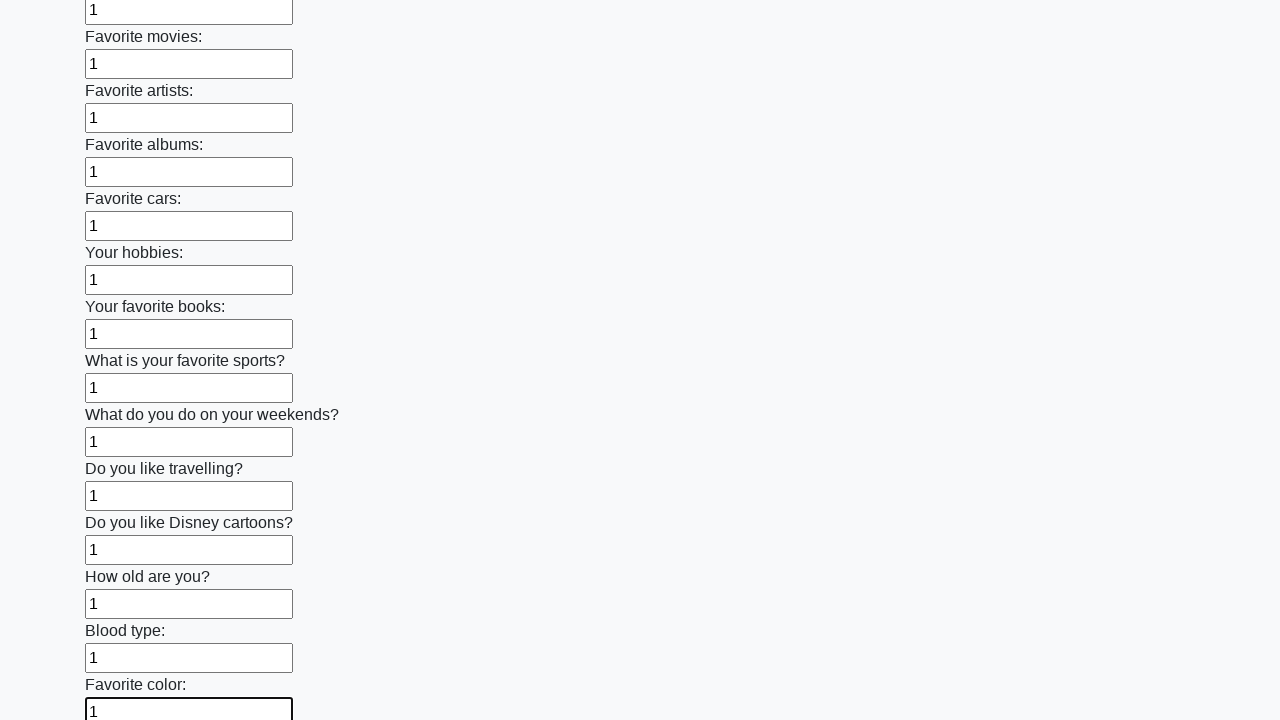

Filled an input field with '1' on input >> nth=20
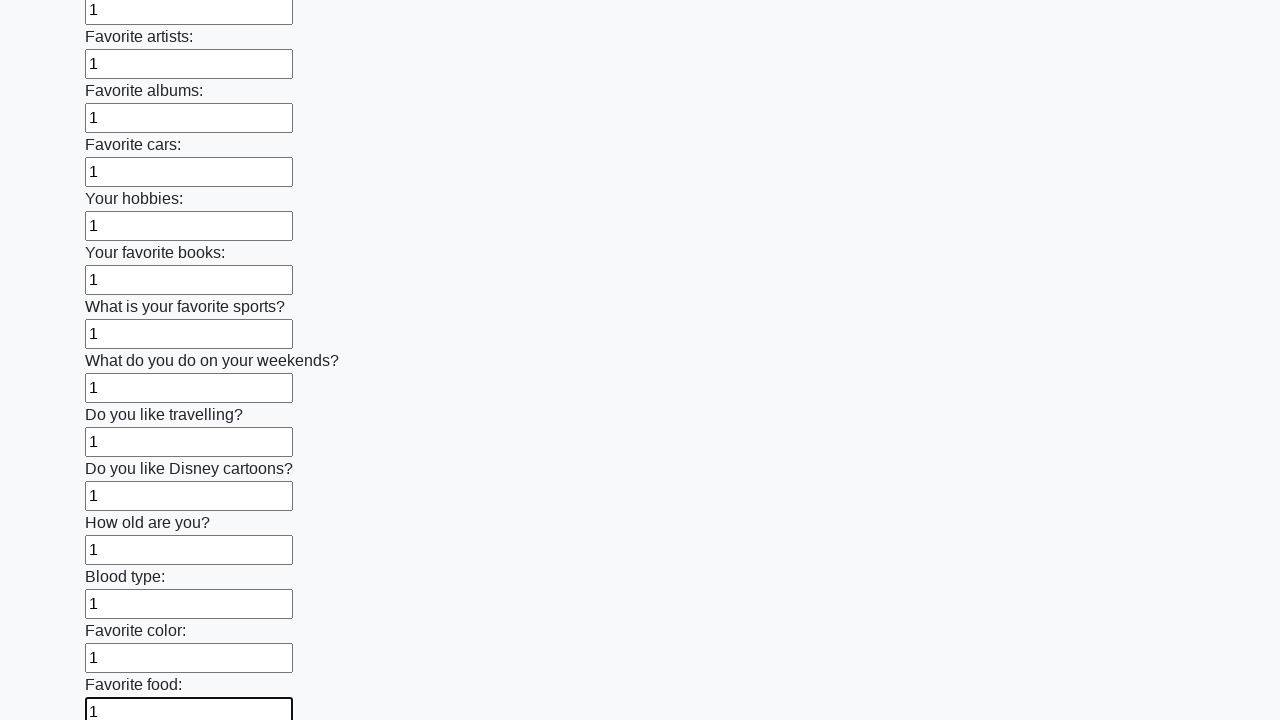

Filled an input field with '1' on input >> nth=21
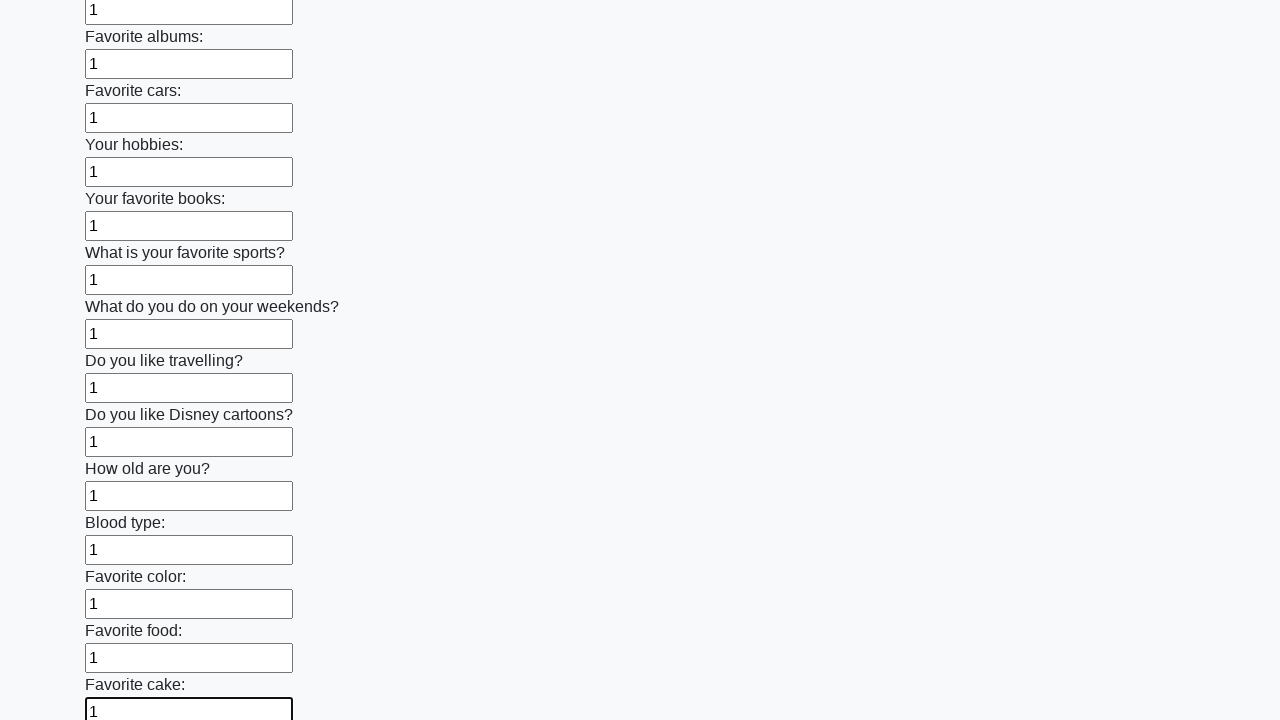

Filled an input field with '1' on input >> nth=22
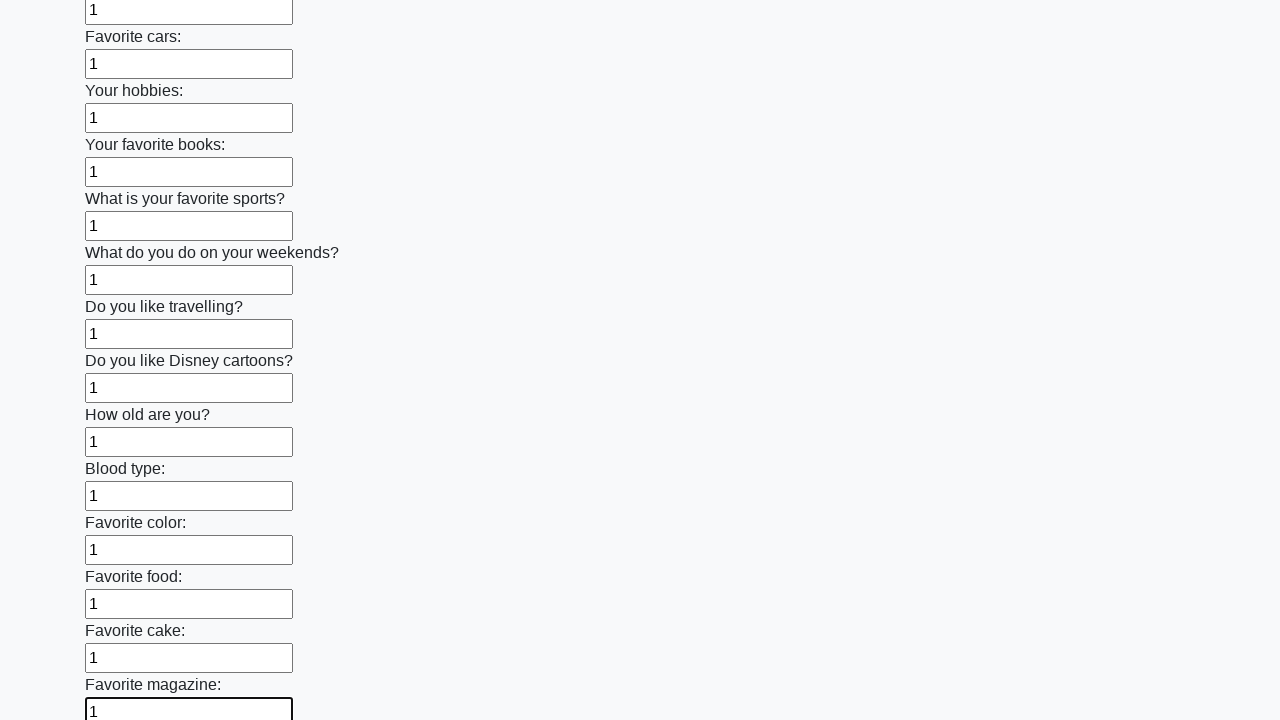

Filled an input field with '1' on input >> nth=23
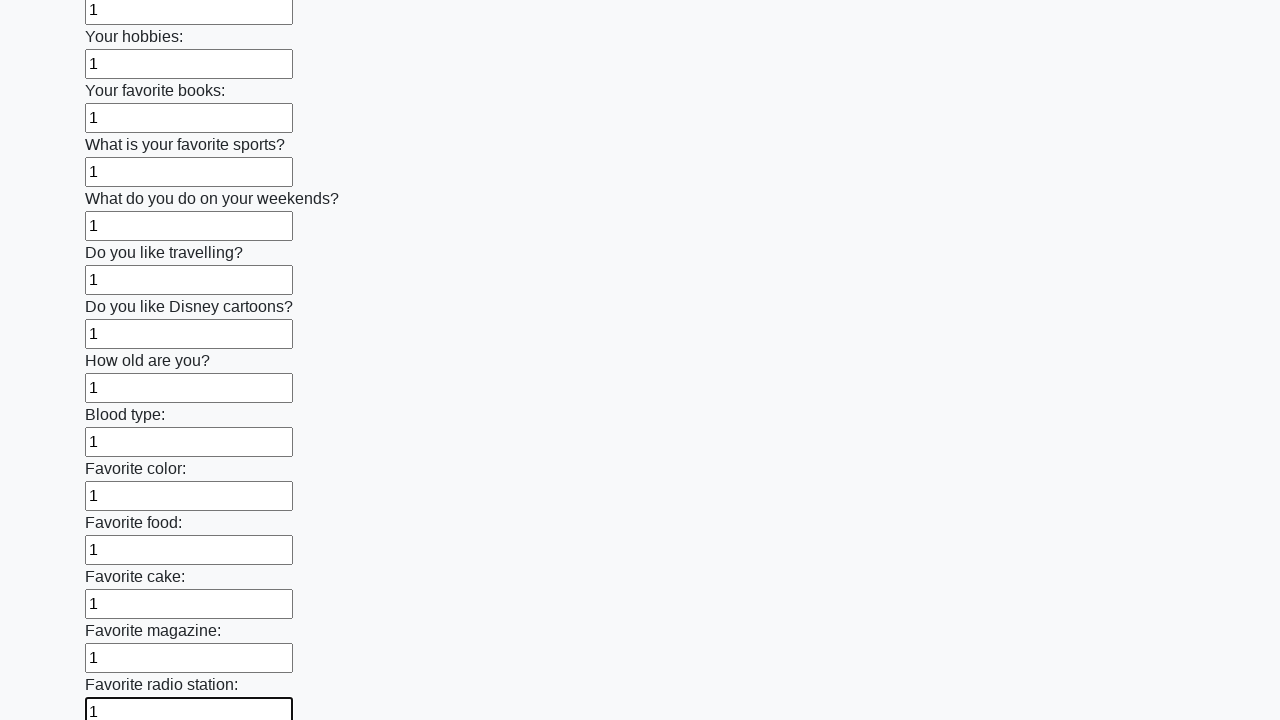

Filled an input field with '1' on input >> nth=24
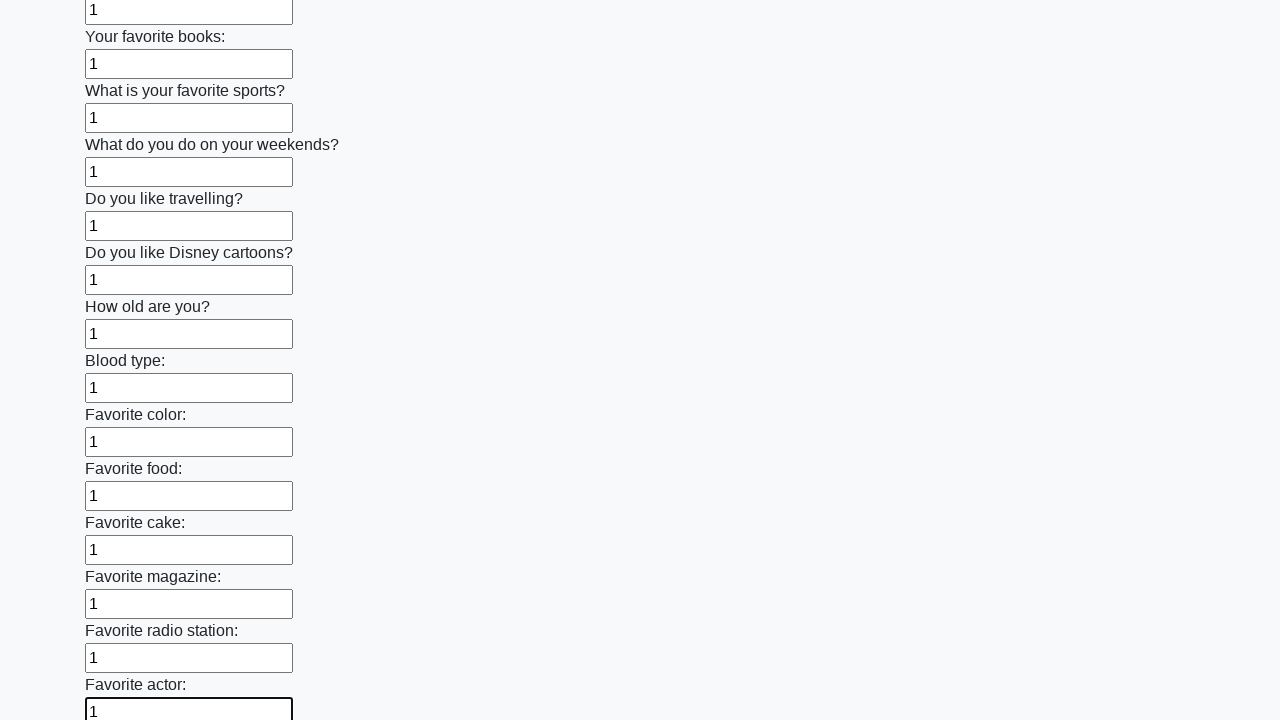

Filled an input field with '1' on input >> nth=25
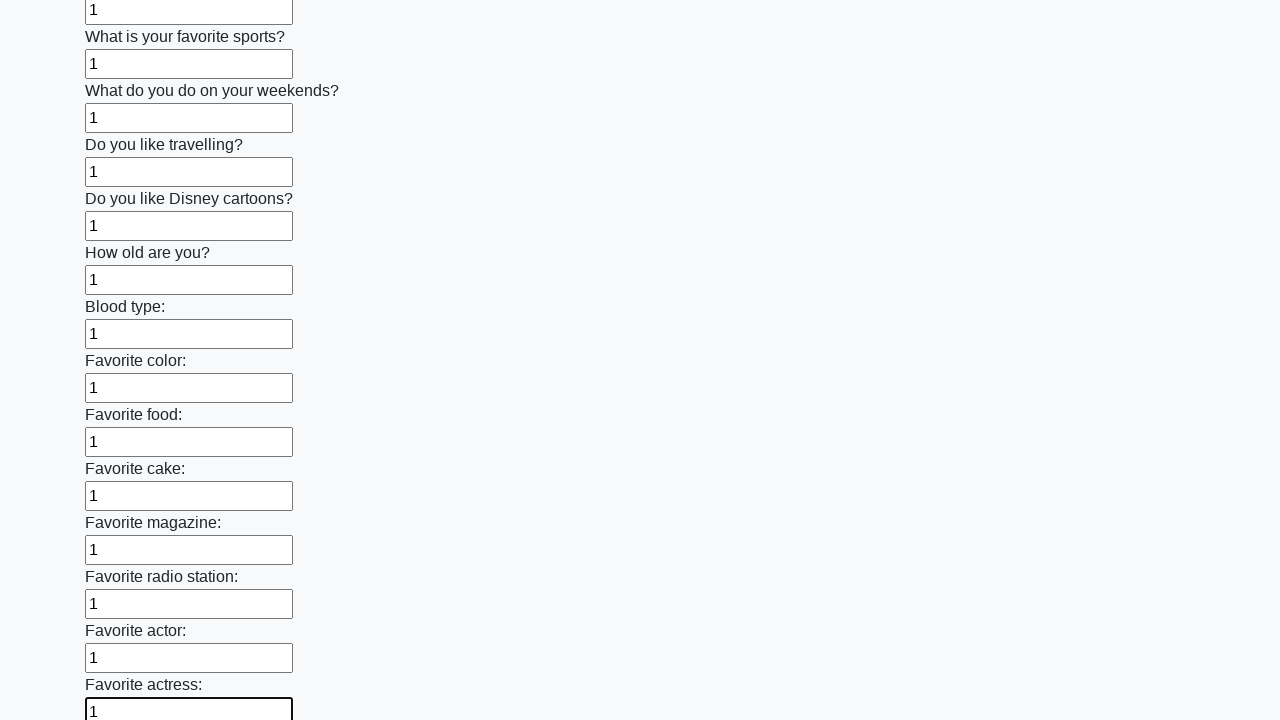

Filled an input field with '1' on input >> nth=26
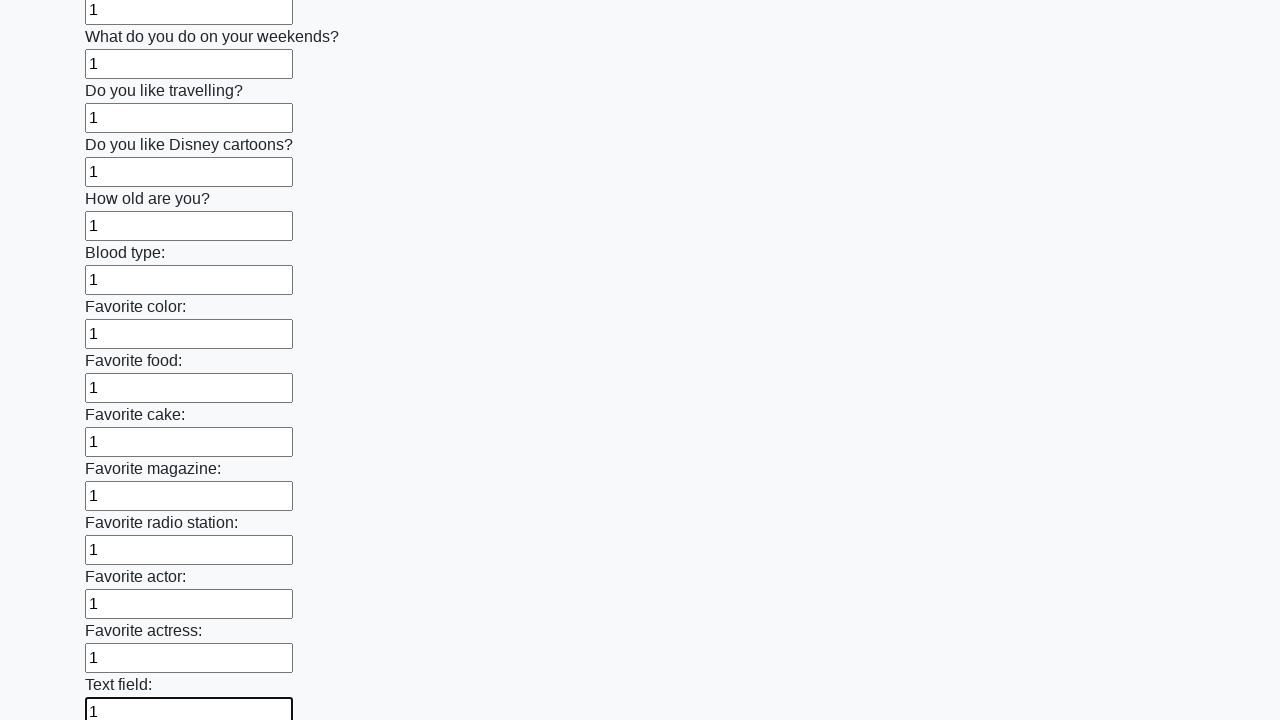

Filled an input field with '1' on input >> nth=27
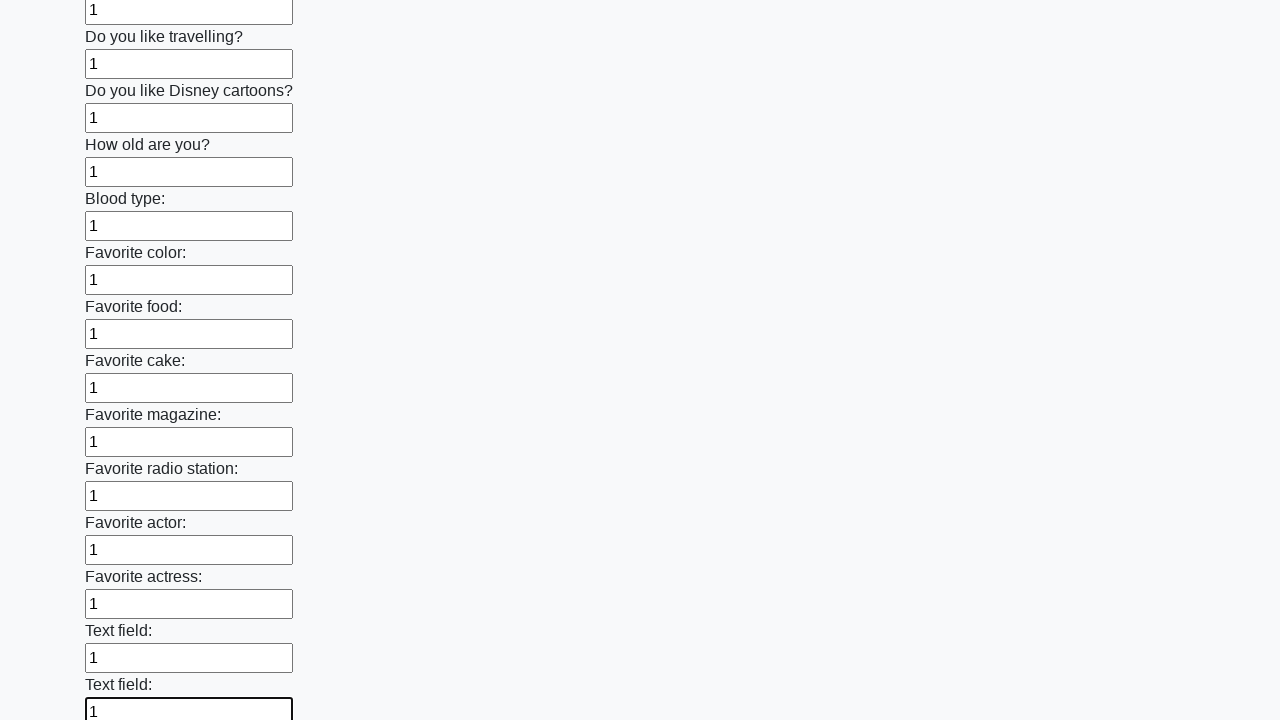

Filled an input field with '1' on input >> nth=28
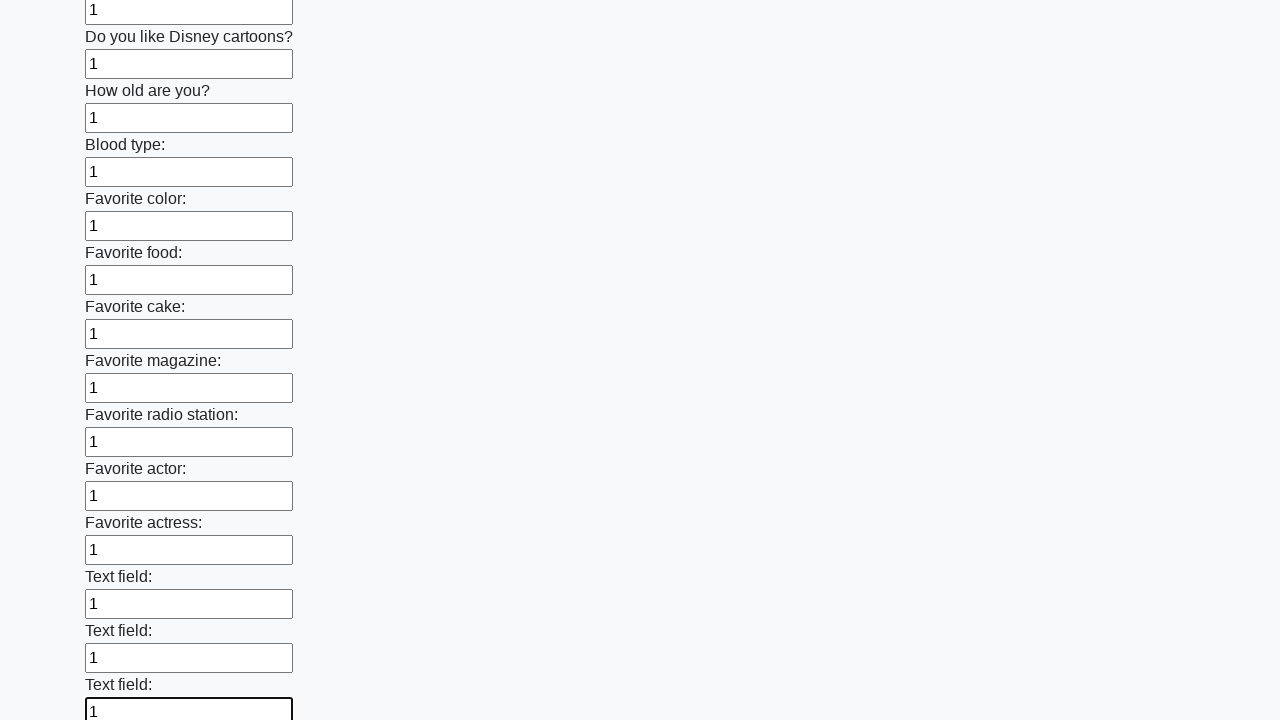

Filled an input field with '1' on input >> nth=29
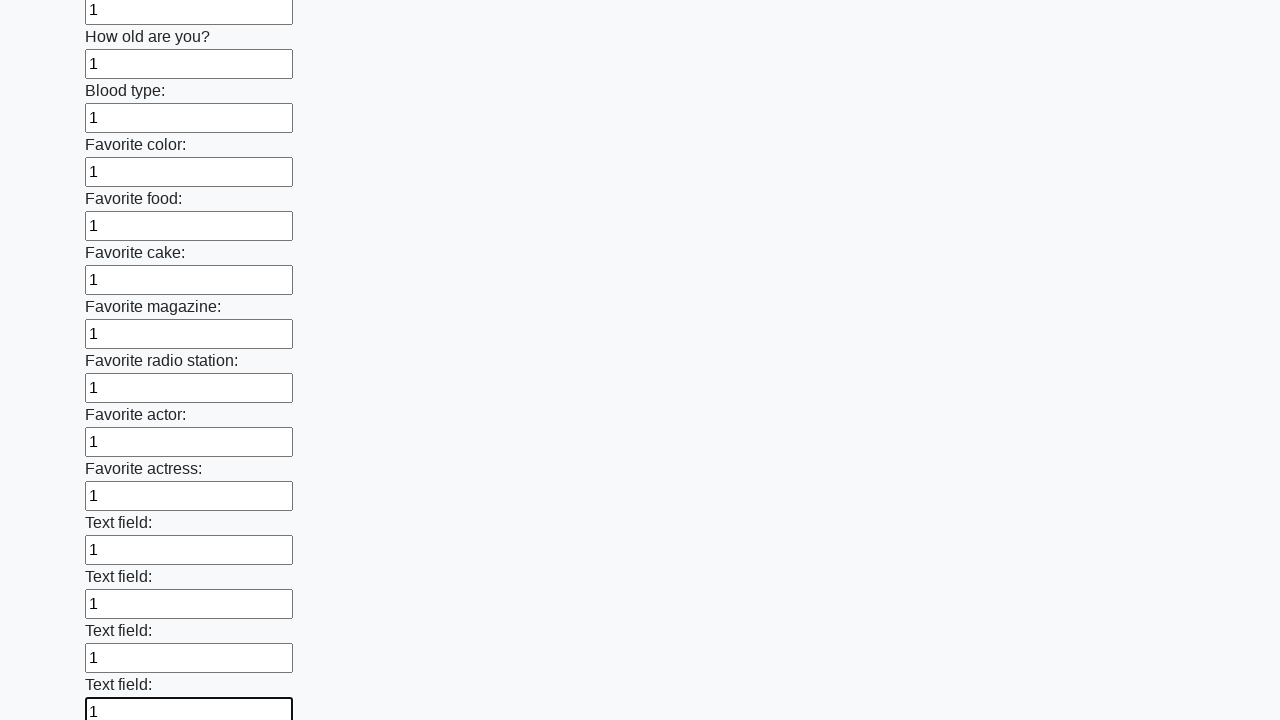

Filled an input field with '1' on input >> nth=30
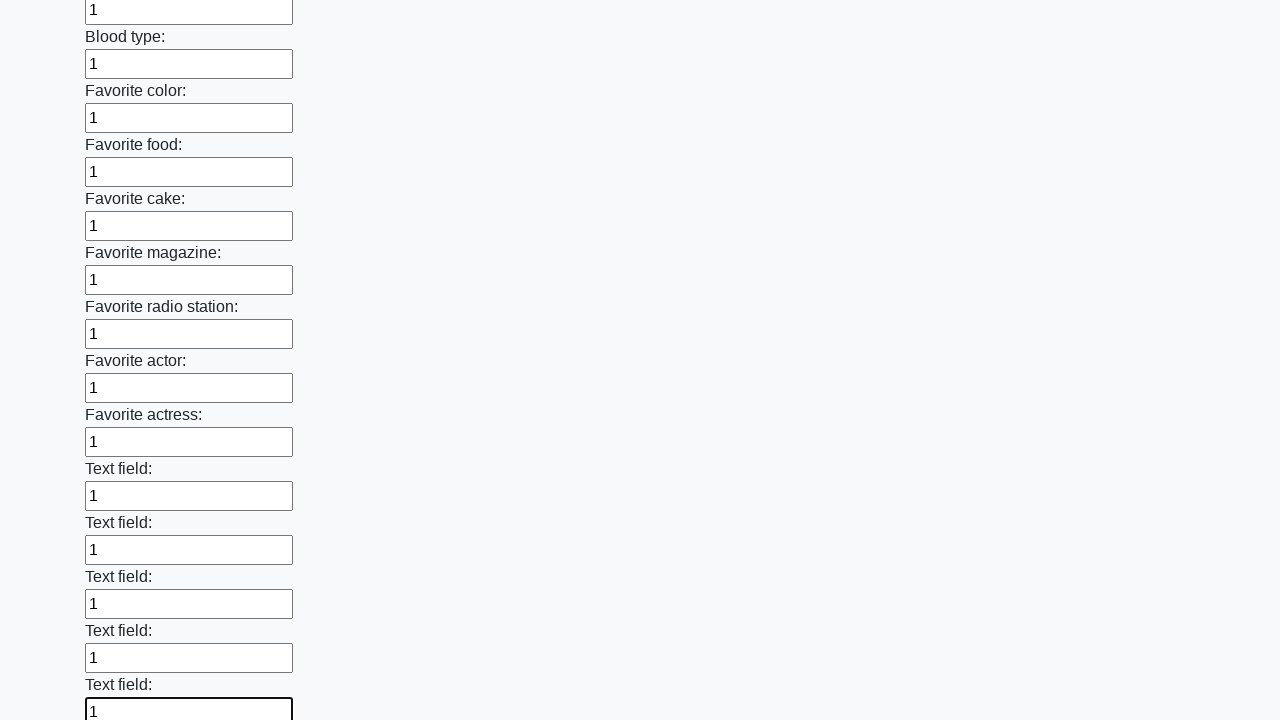

Filled an input field with '1' on input >> nth=31
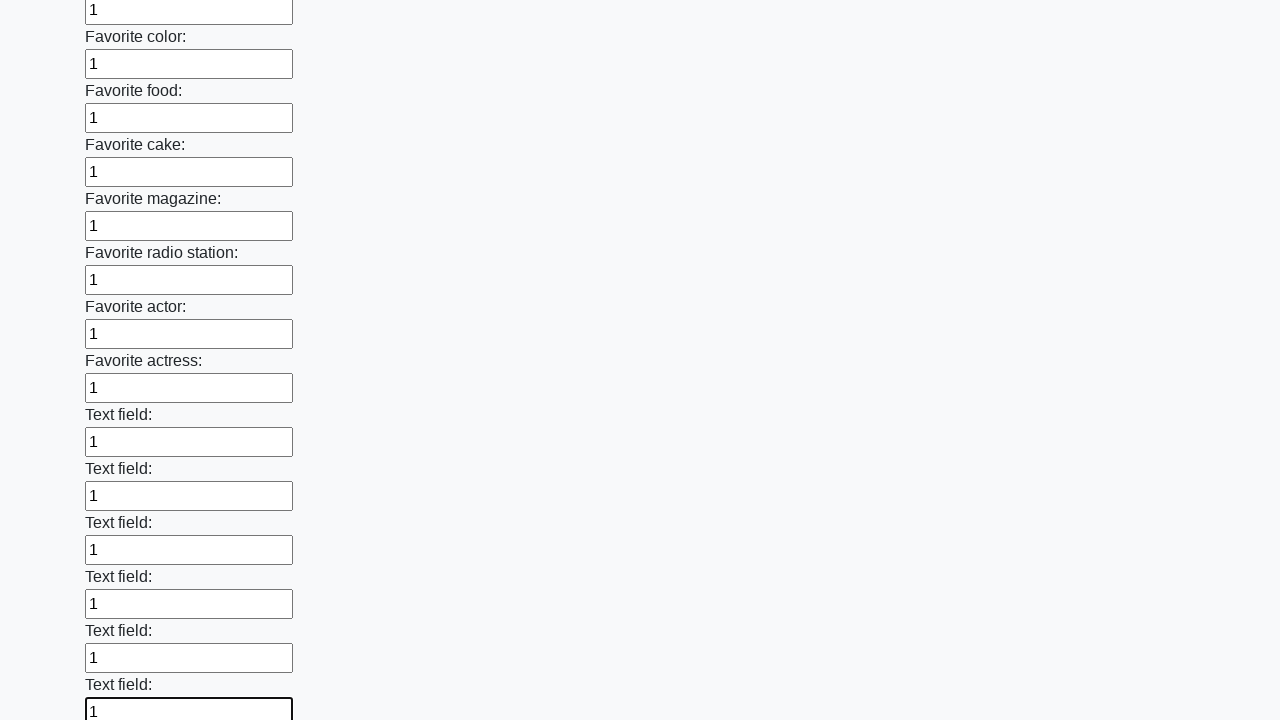

Filled an input field with '1' on input >> nth=32
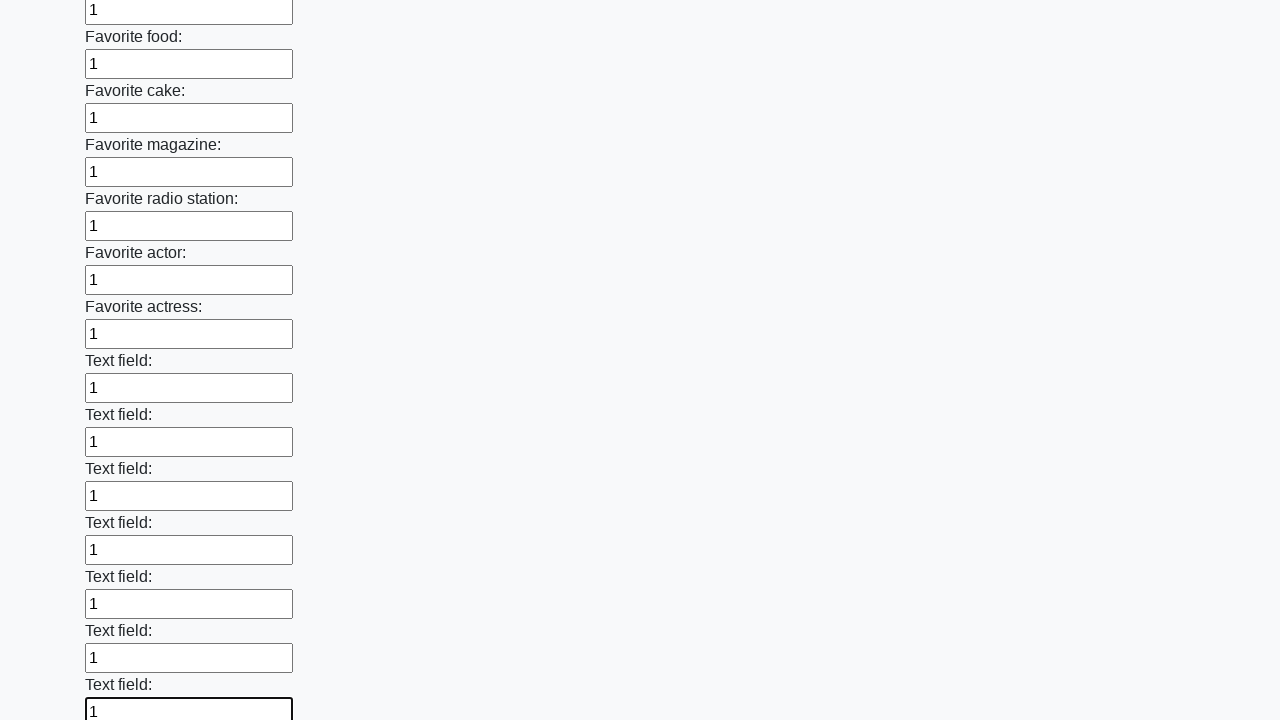

Filled an input field with '1' on input >> nth=33
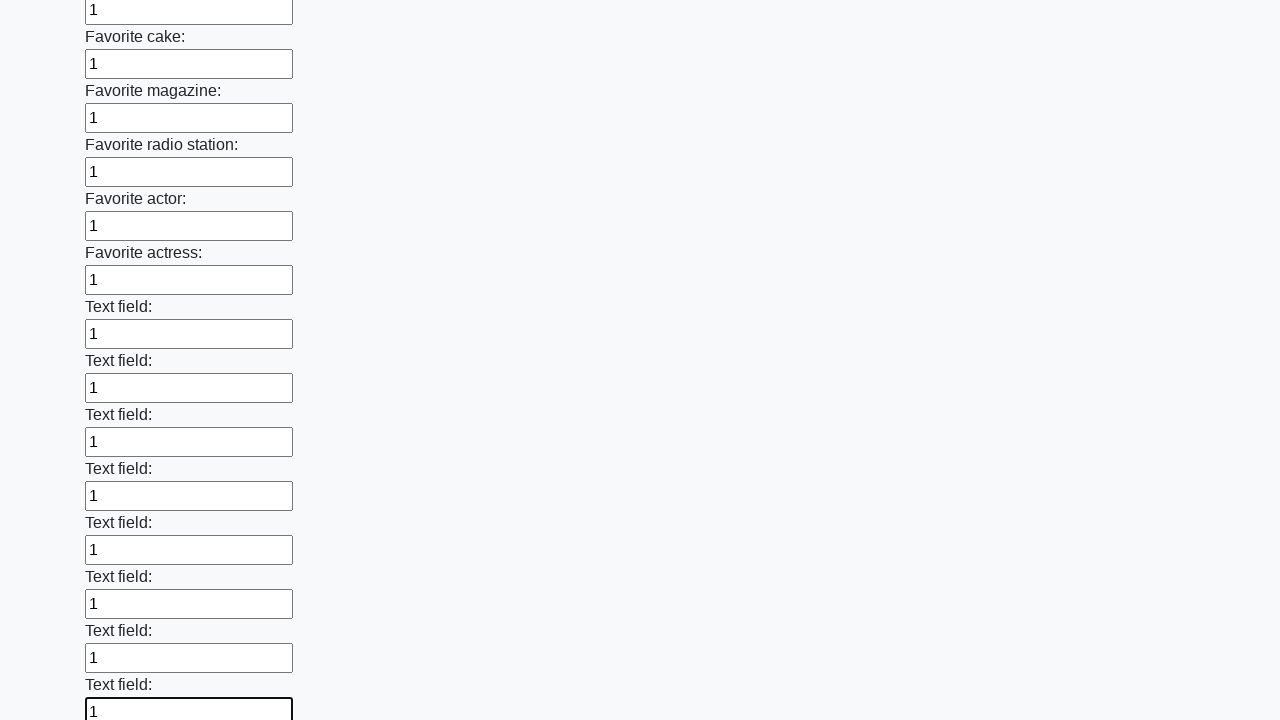

Filled an input field with '1' on input >> nth=34
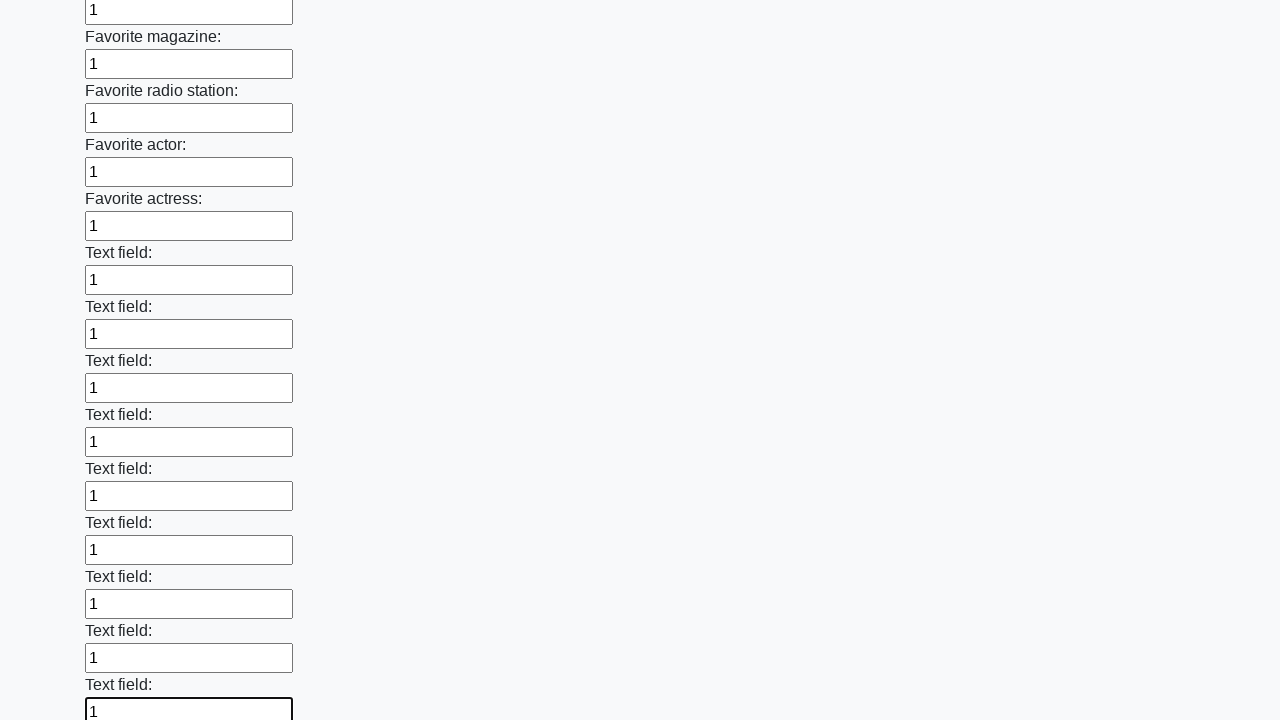

Filled an input field with '1' on input >> nth=35
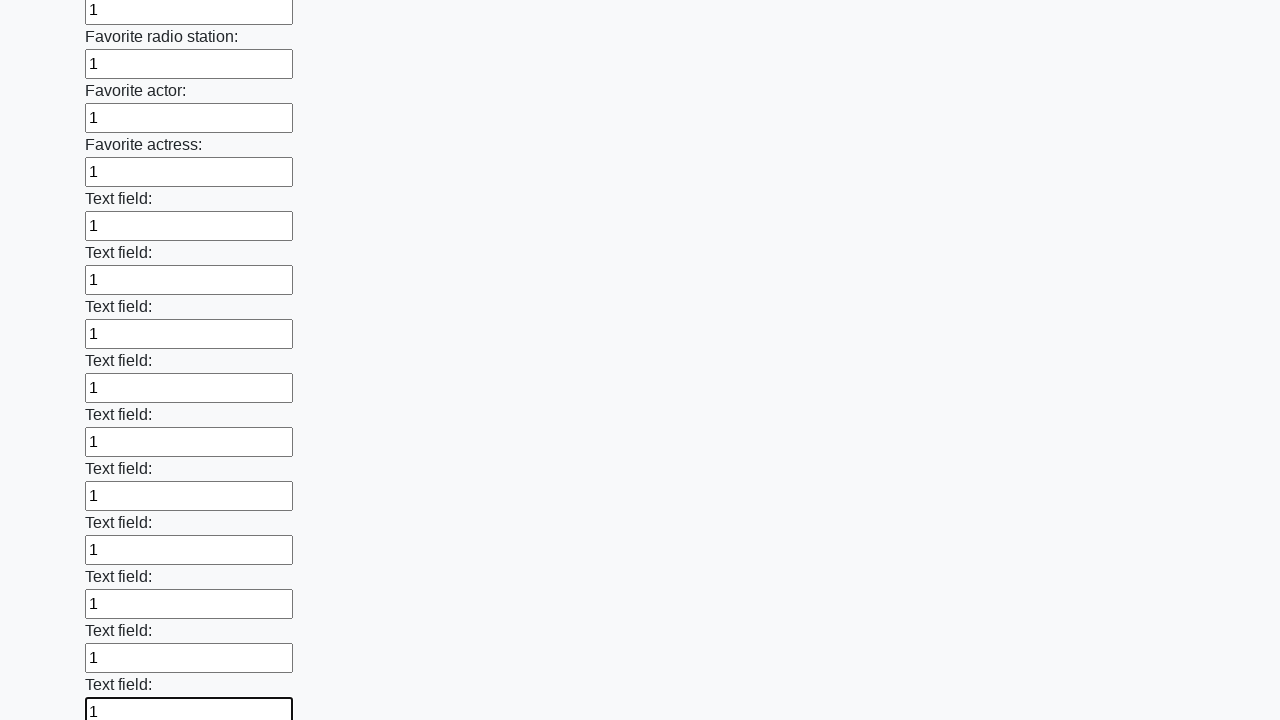

Filled an input field with '1' on input >> nth=36
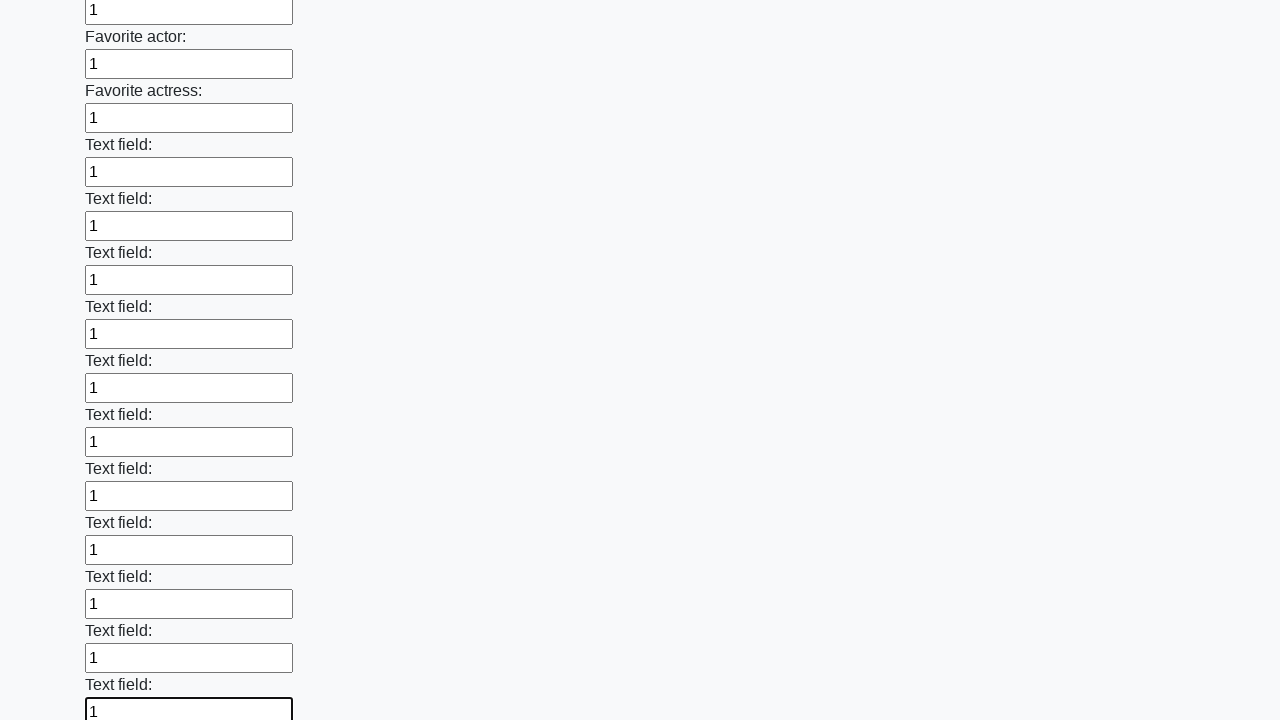

Filled an input field with '1' on input >> nth=37
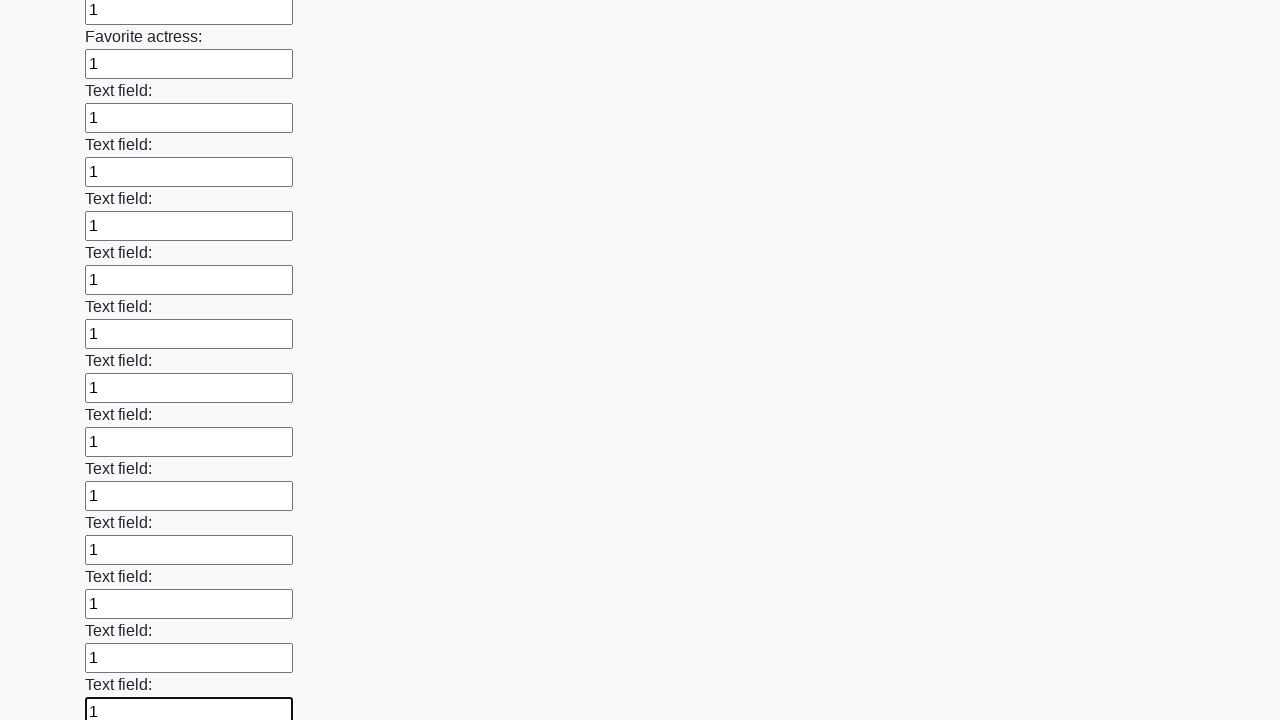

Filled an input field with '1' on input >> nth=38
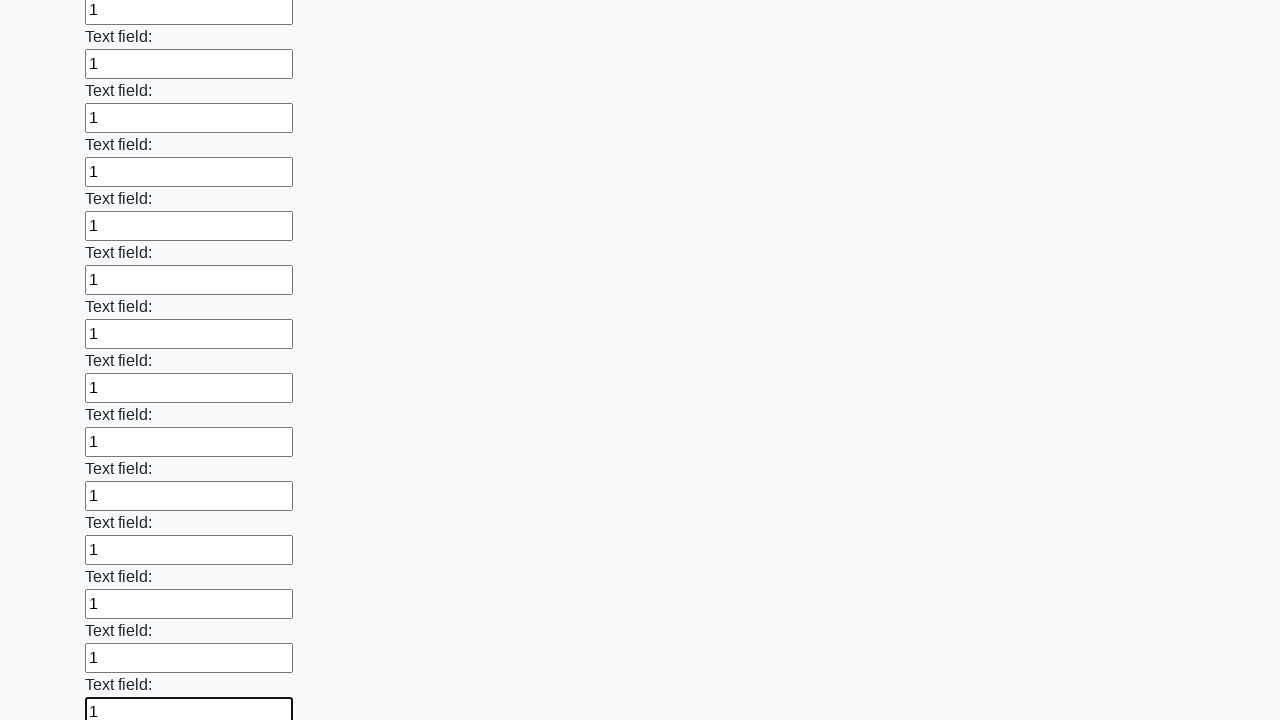

Filled an input field with '1' on input >> nth=39
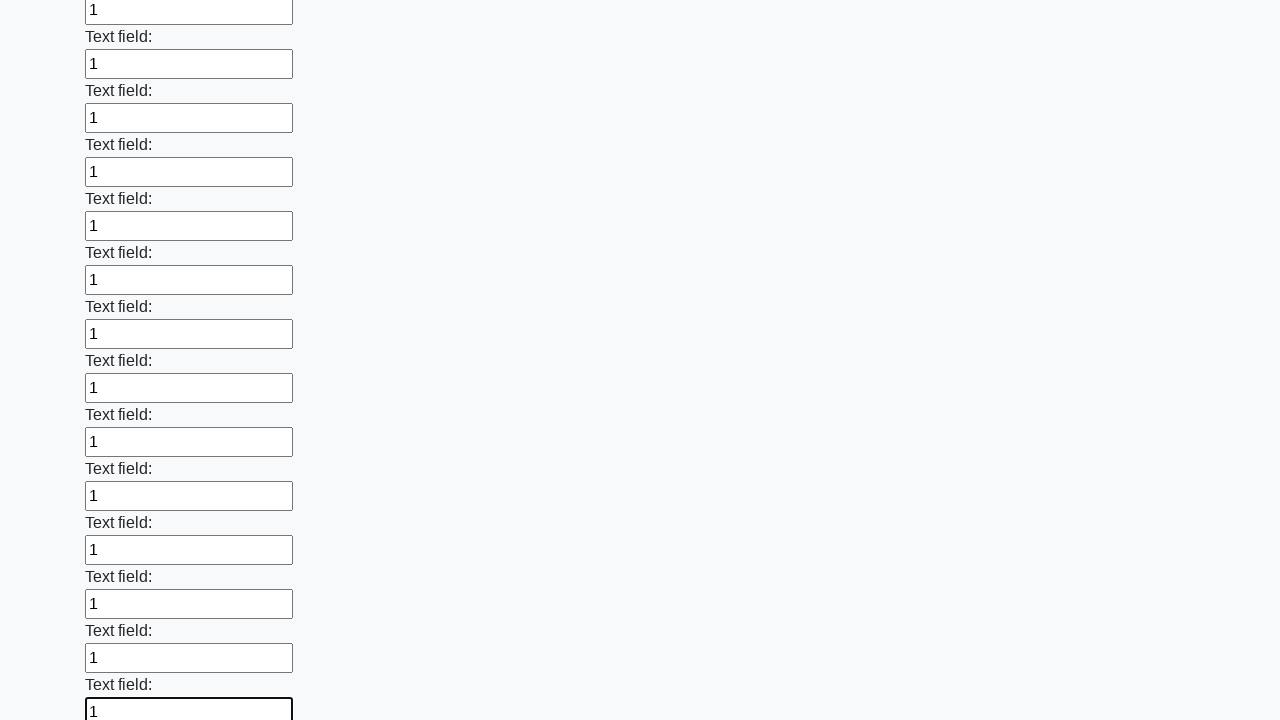

Filled an input field with '1' on input >> nth=40
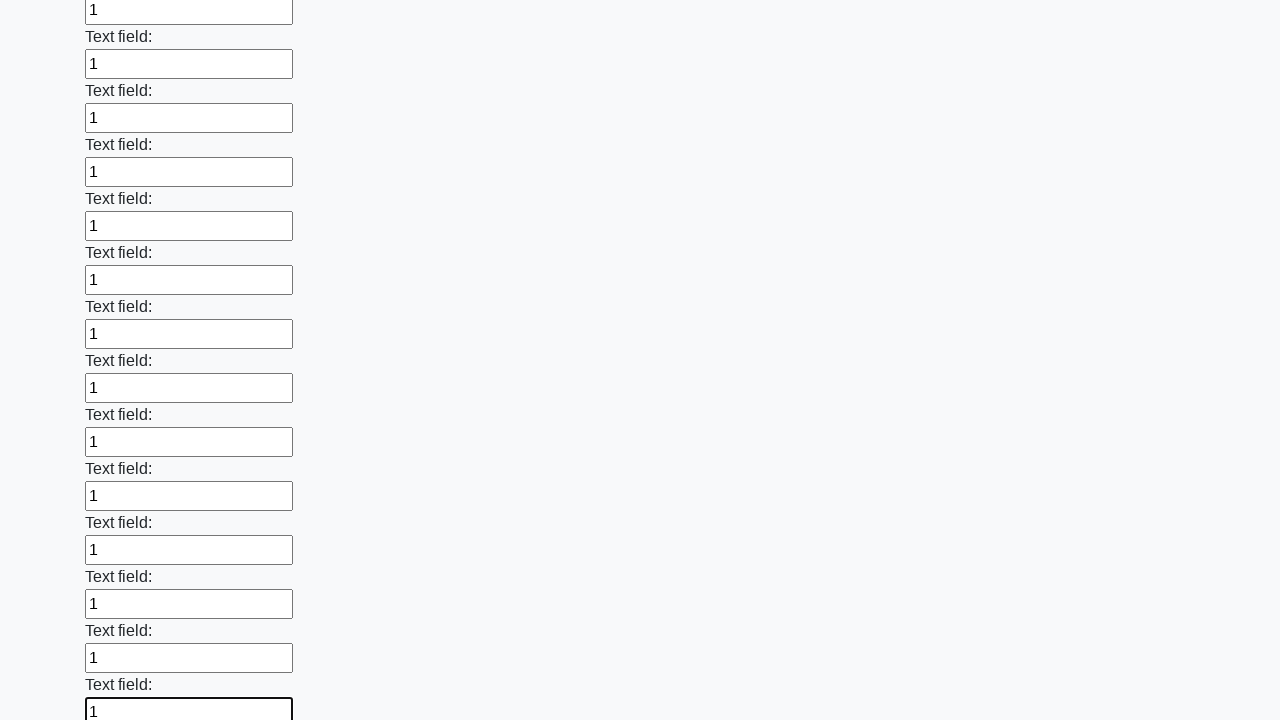

Filled an input field with '1' on input >> nth=41
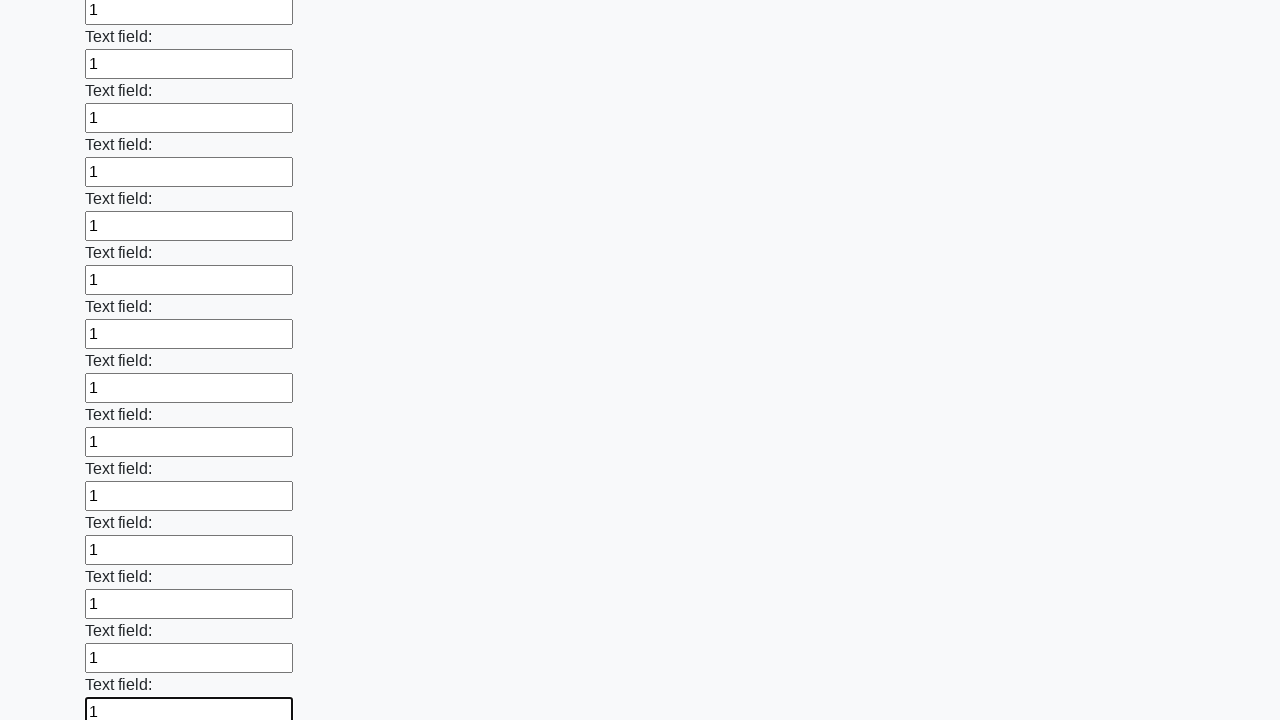

Filled an input field with '1' on input >> nth=42
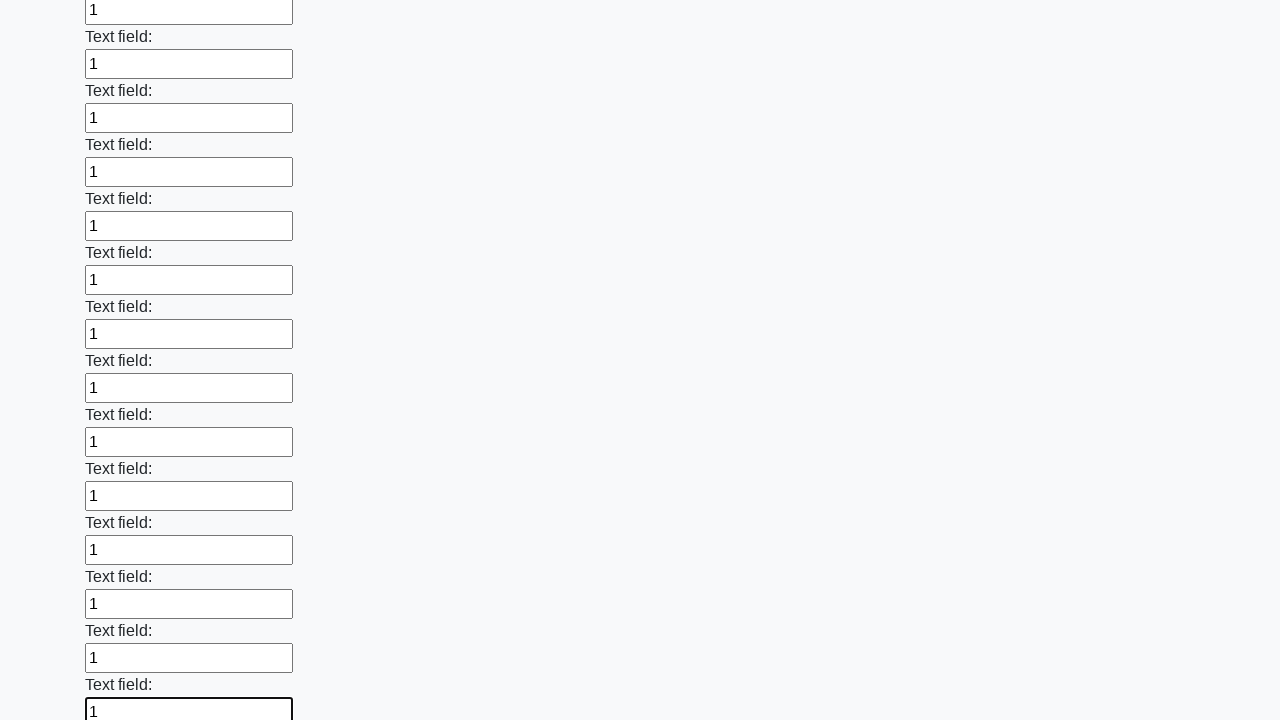

Filled an input field with '1' on input >> nth=43
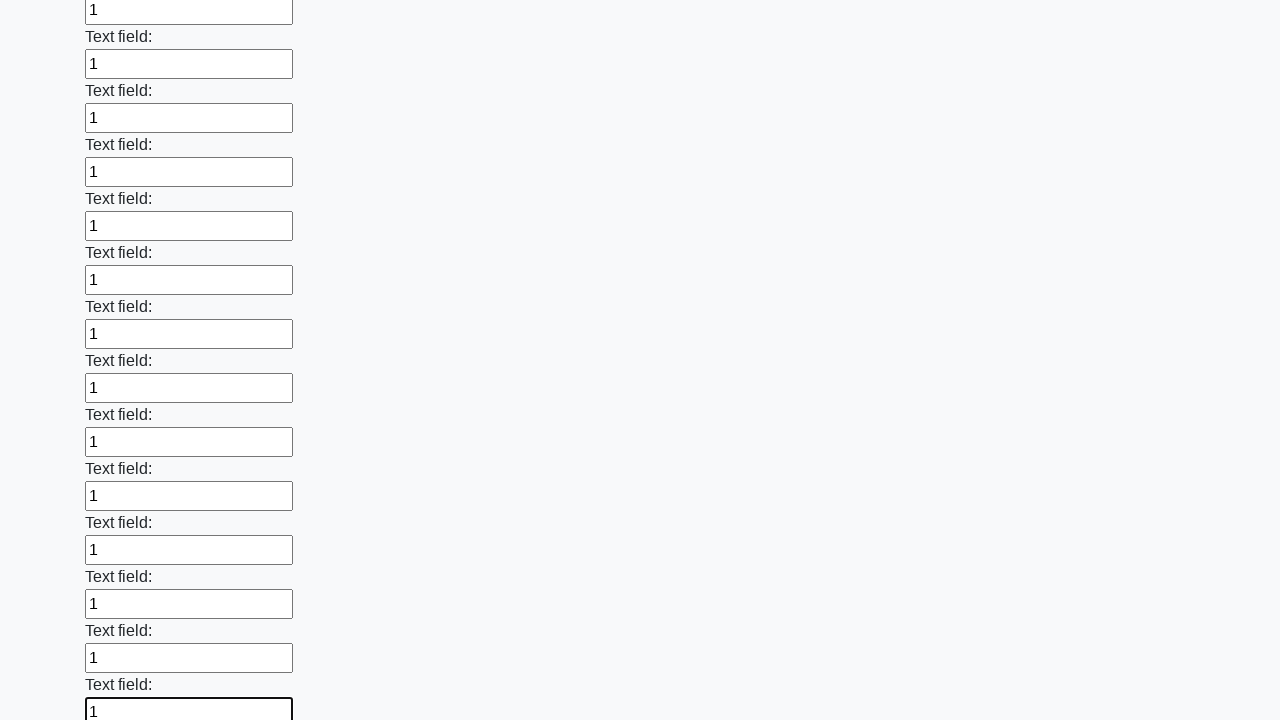

Filled an input field with '1' on input >> nth=44
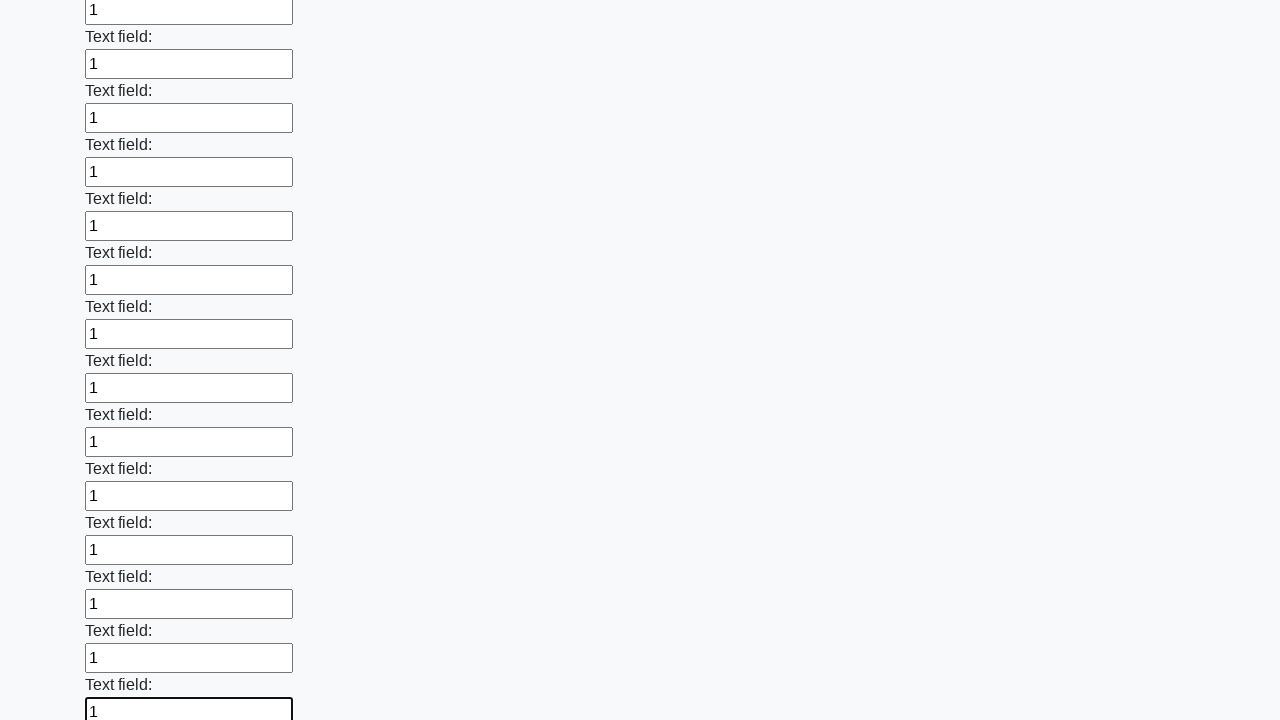

Filled an input field with '1' on input >> nth=45
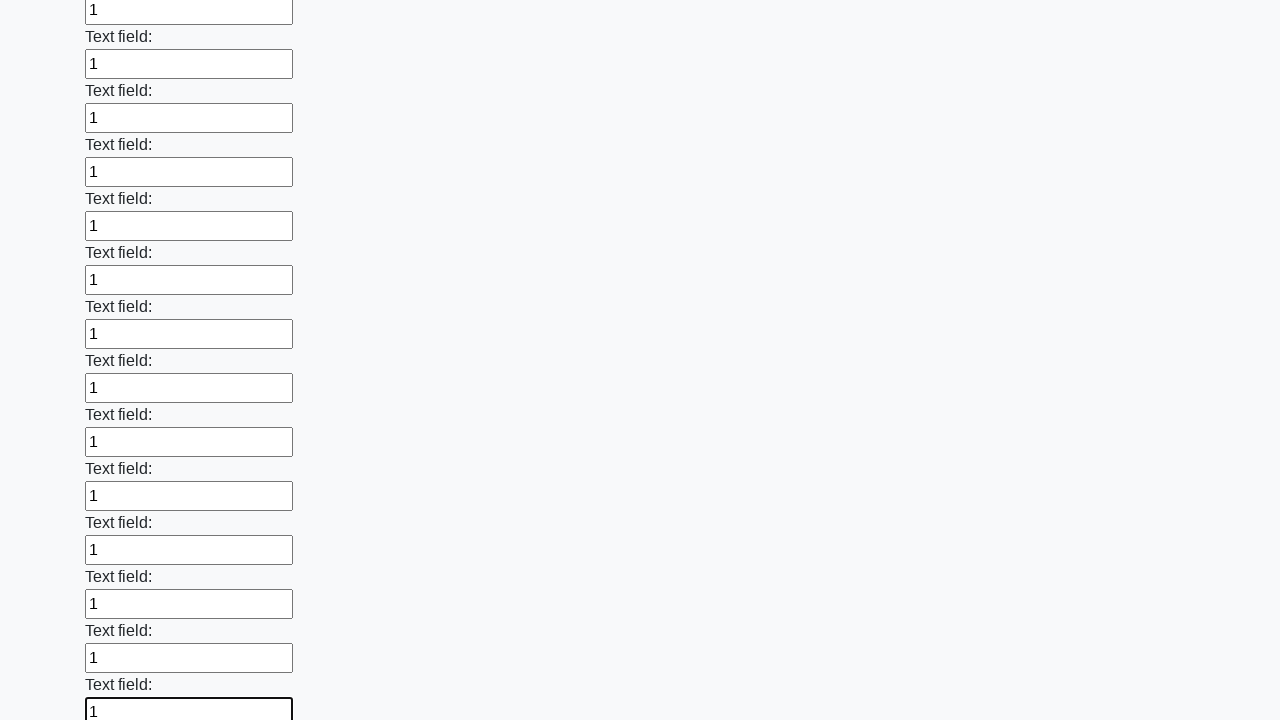

Filled an input field with '1' on input >> nth=46
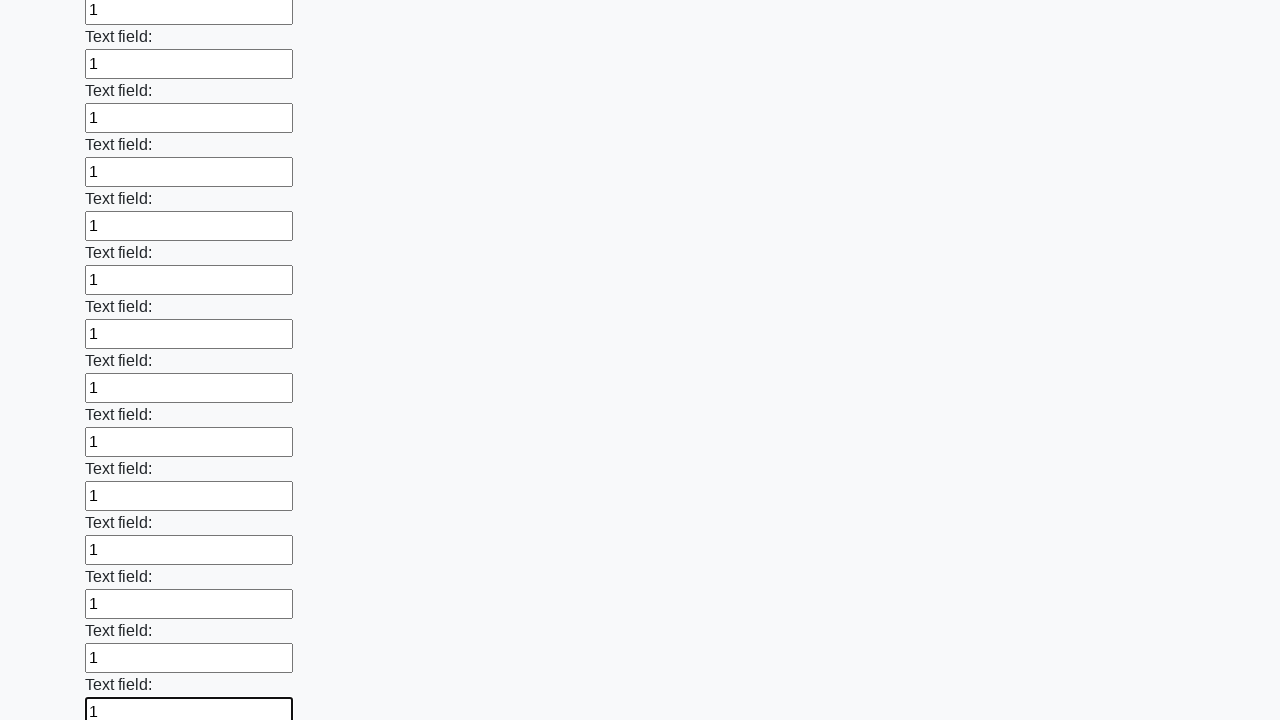

Filled an input field with '1' on input >> nth=47
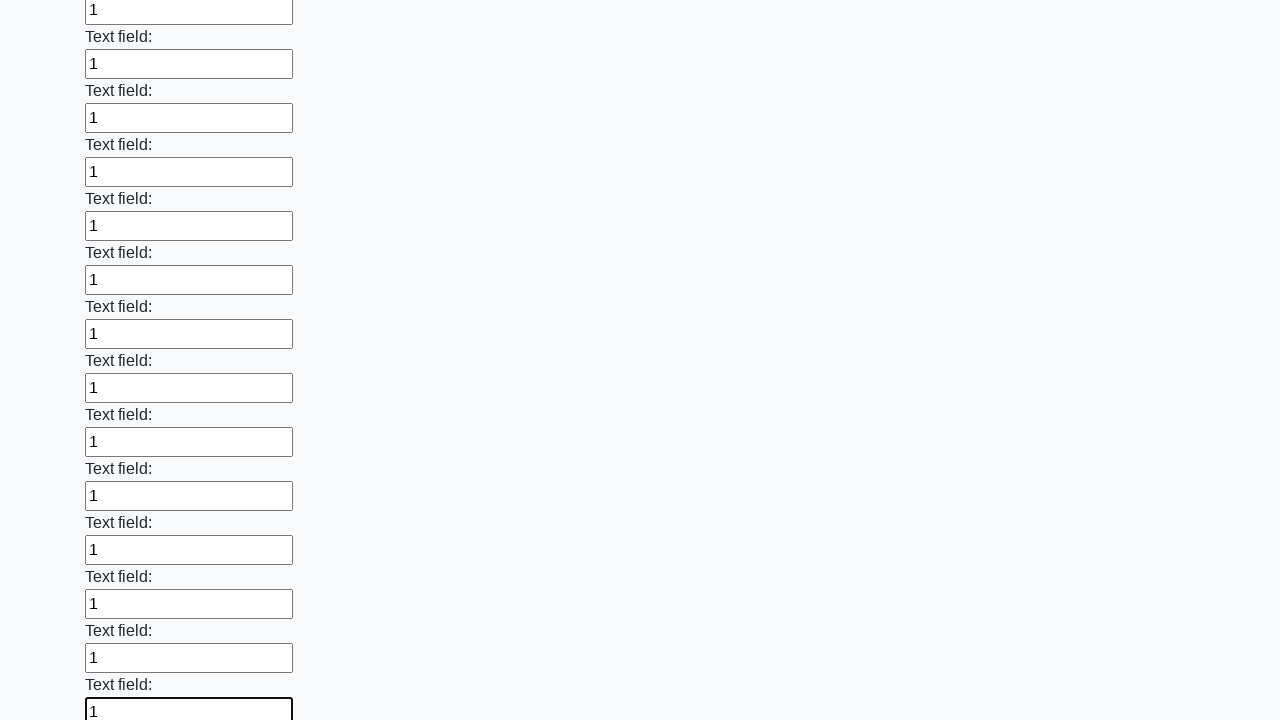

Filled an input field with '1' on input >> nth=48
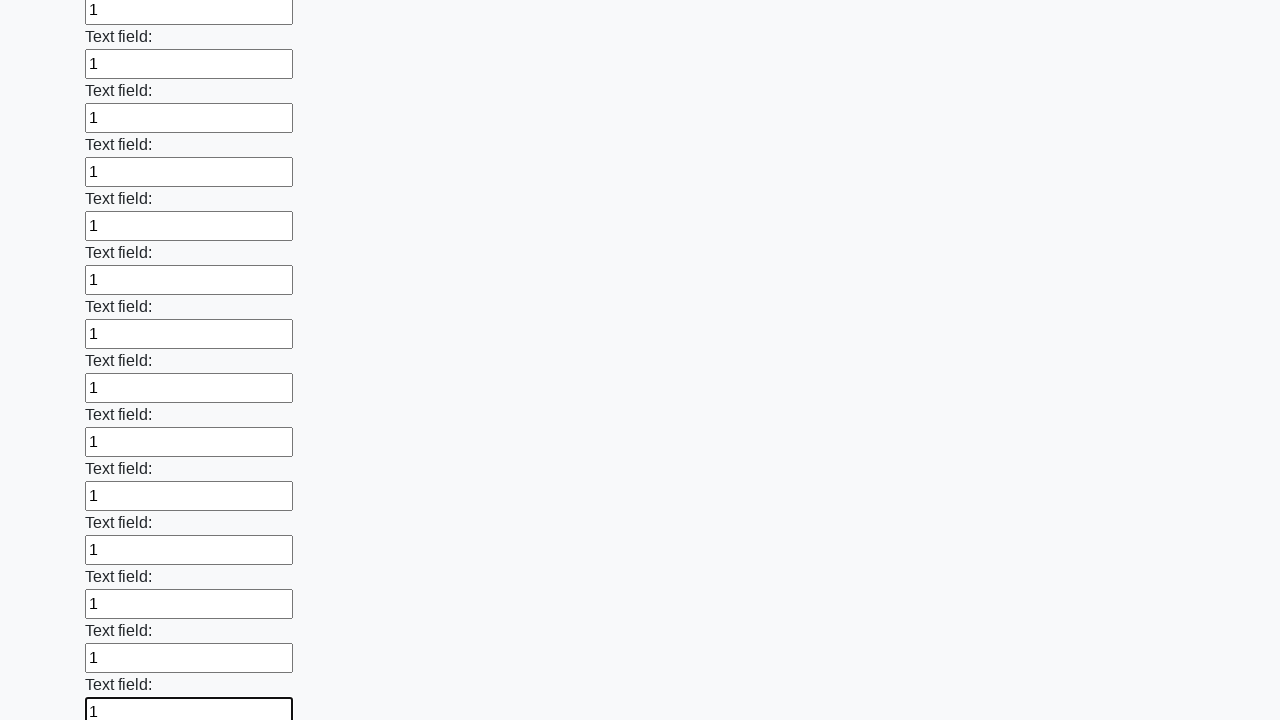

Filled an input field with '1' on input >> nth=49
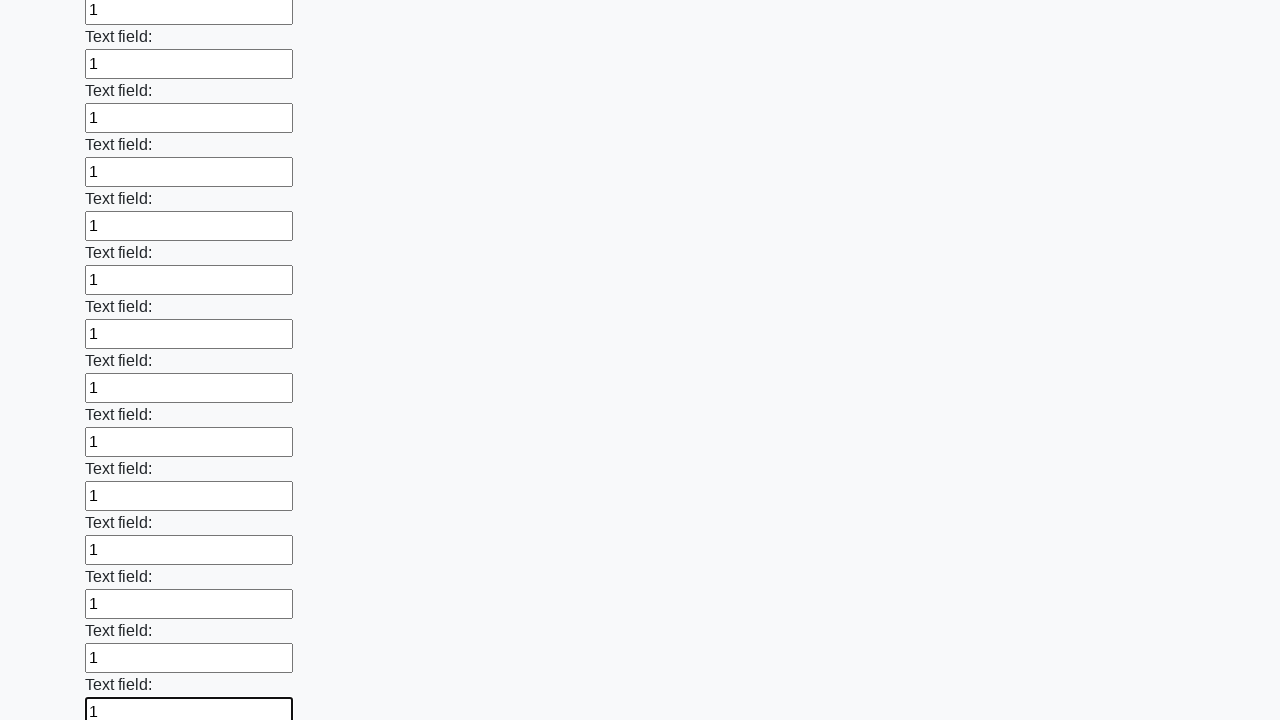

Filled an input field with '1' on input >> nth=50
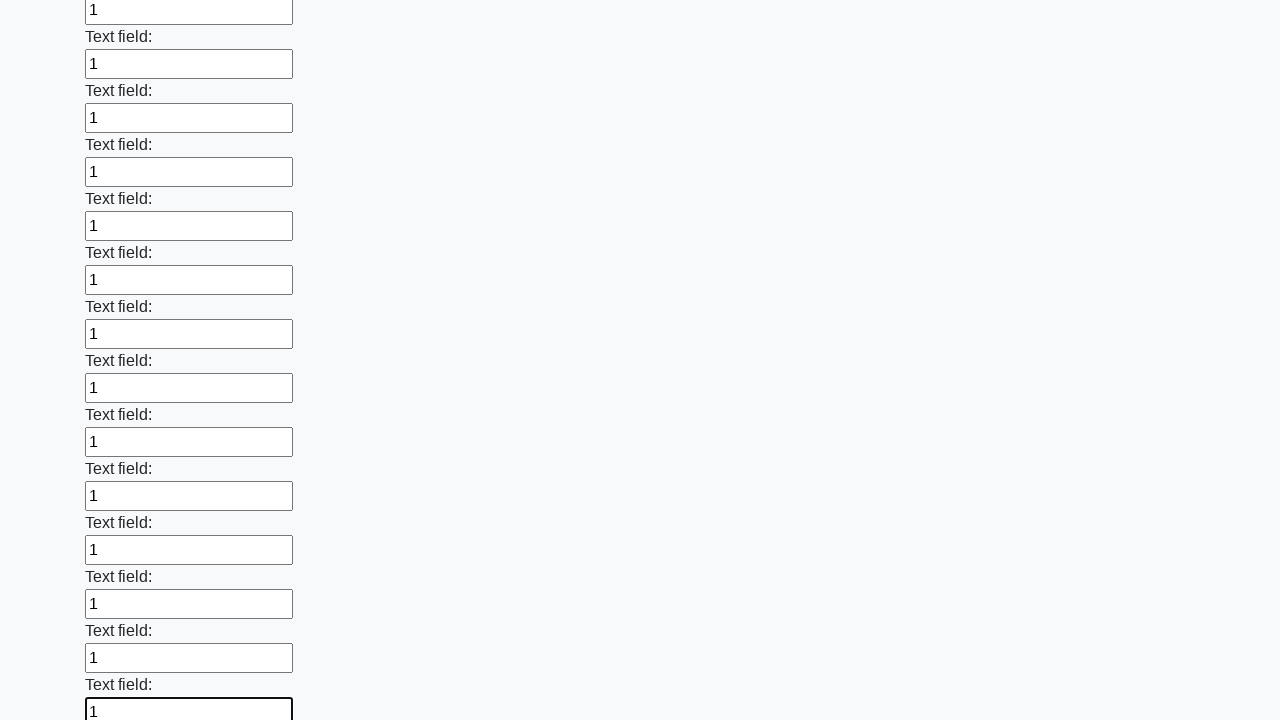

Filled an input field with '1' on input >> nth=51
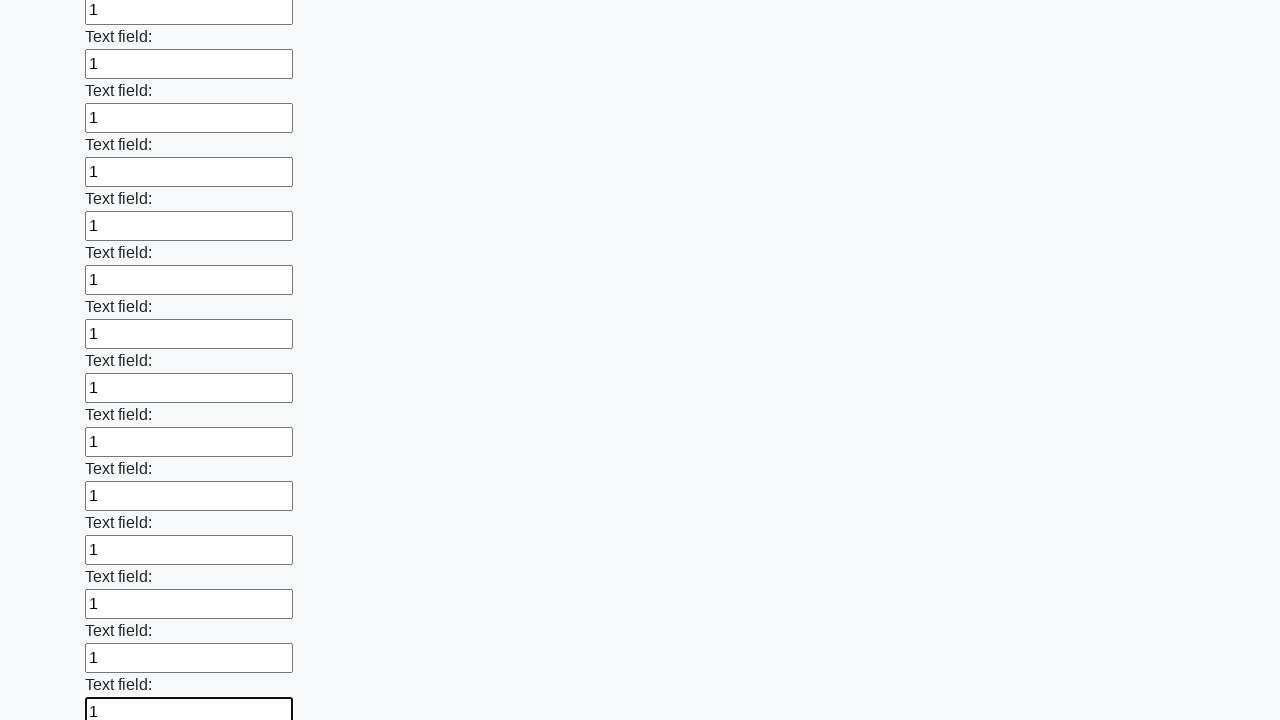

Filled an input field with '1' on input >> nth=52
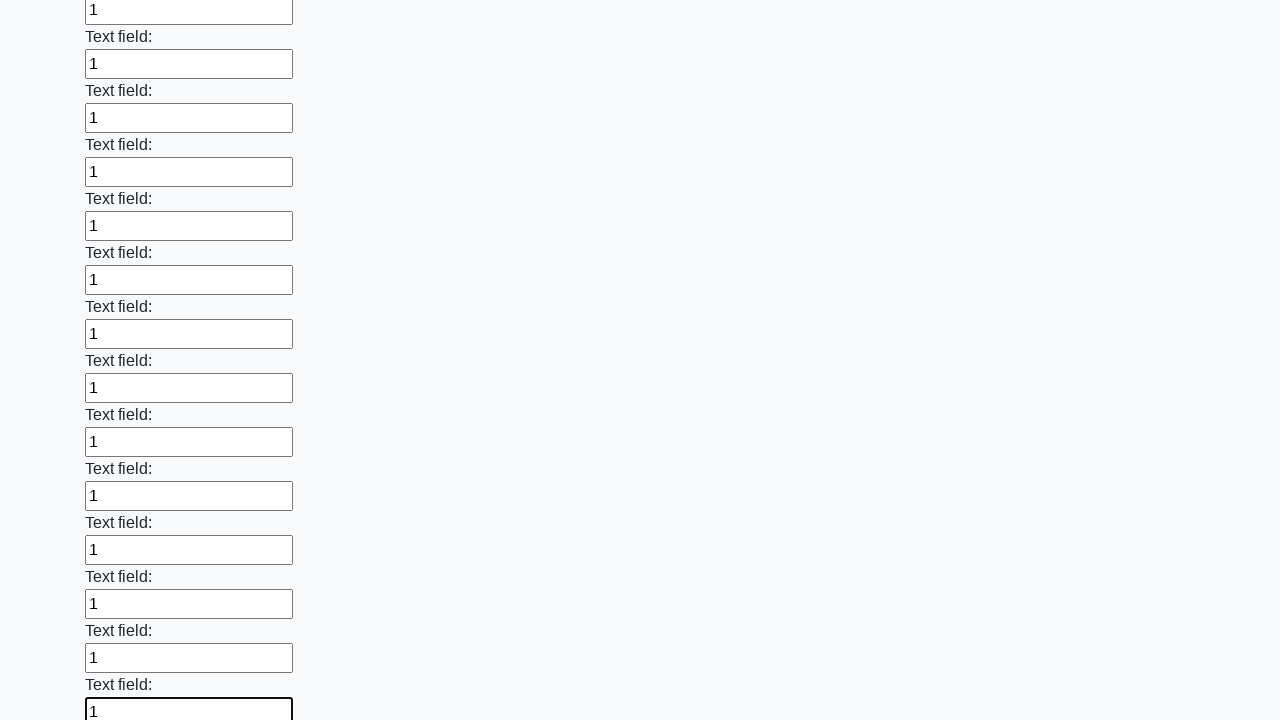

Filled an input field with '1' on input >> nth=53
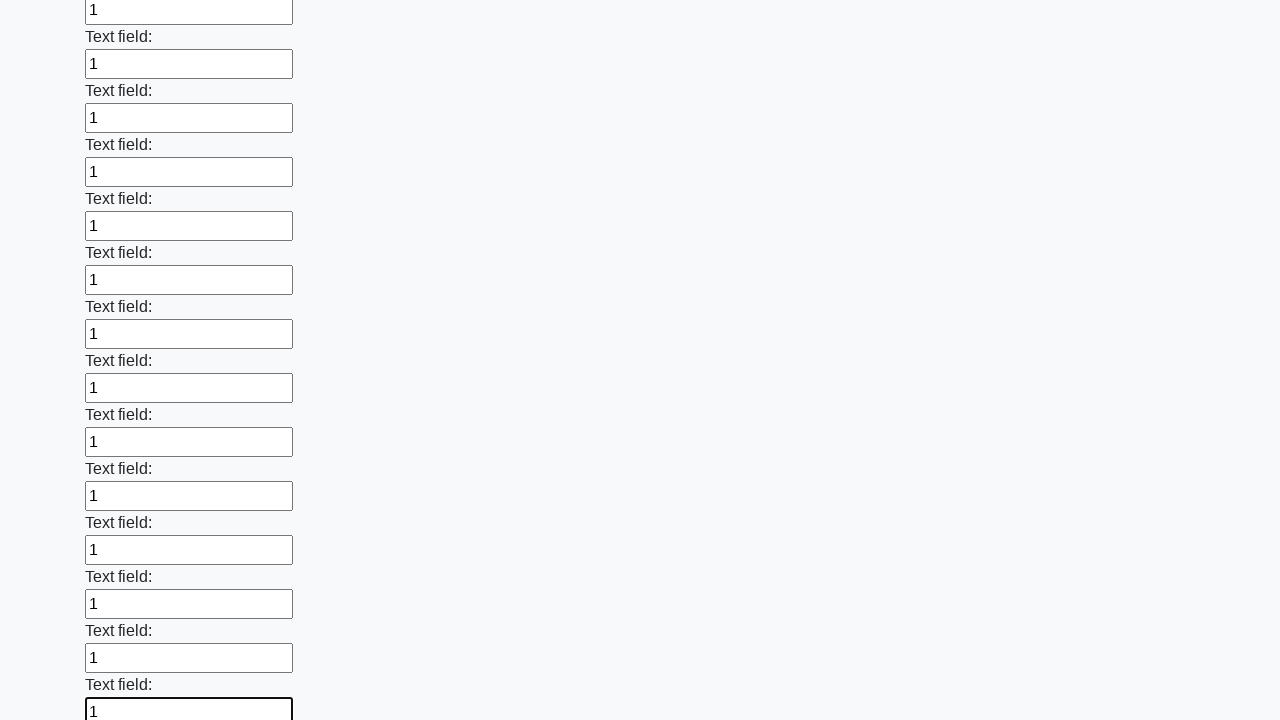

Filled an input field with '1' on input >> nth=54
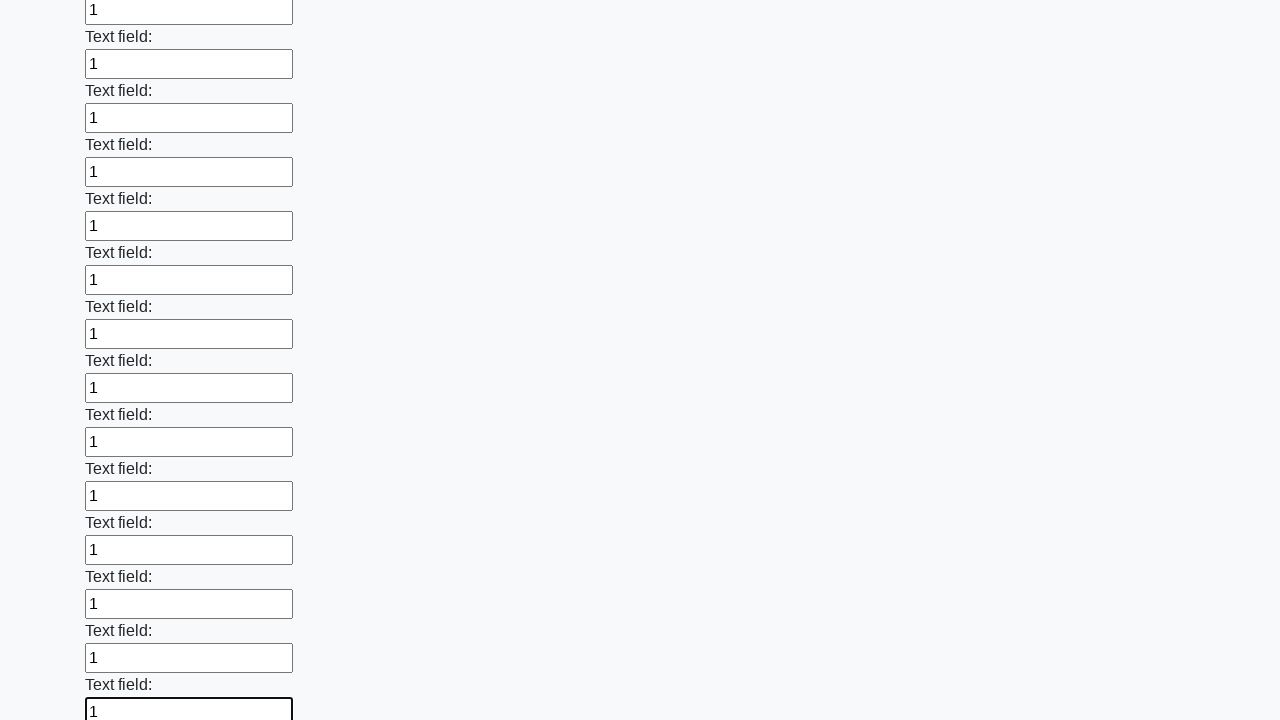

Filled an input field with '1' on input >> nth=55
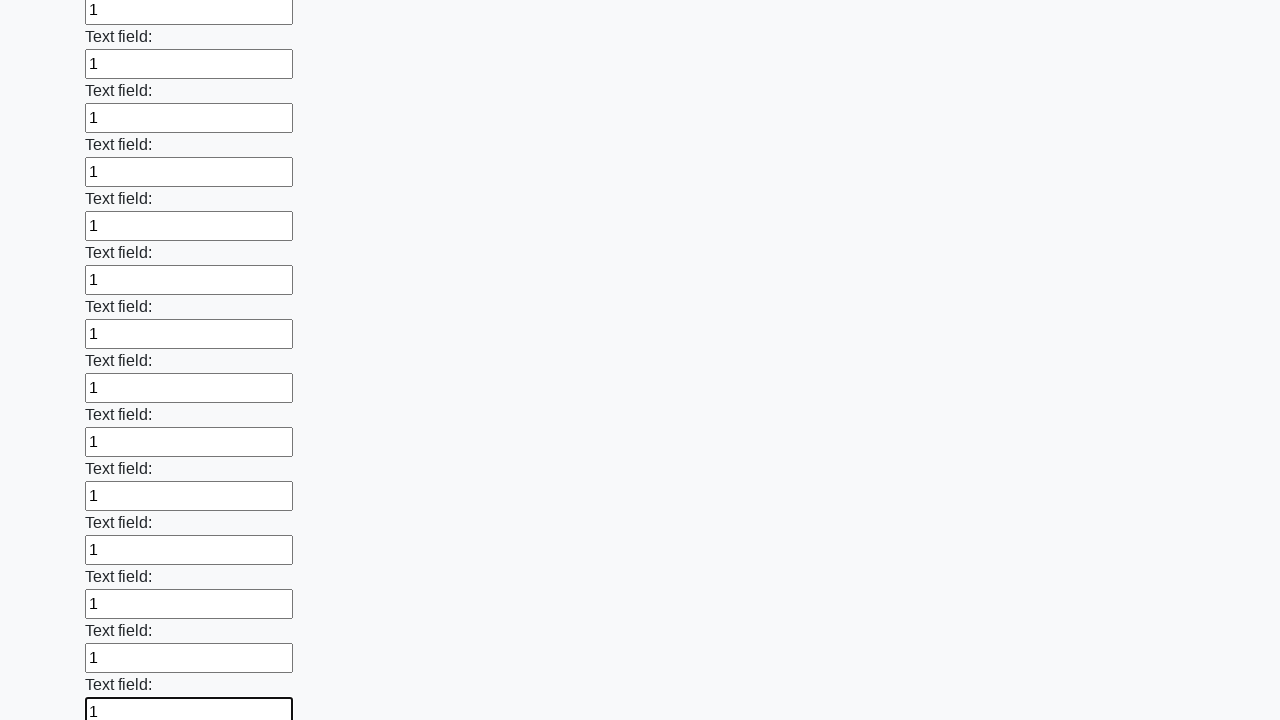

Filled an input field with '1' on input >> nth=56
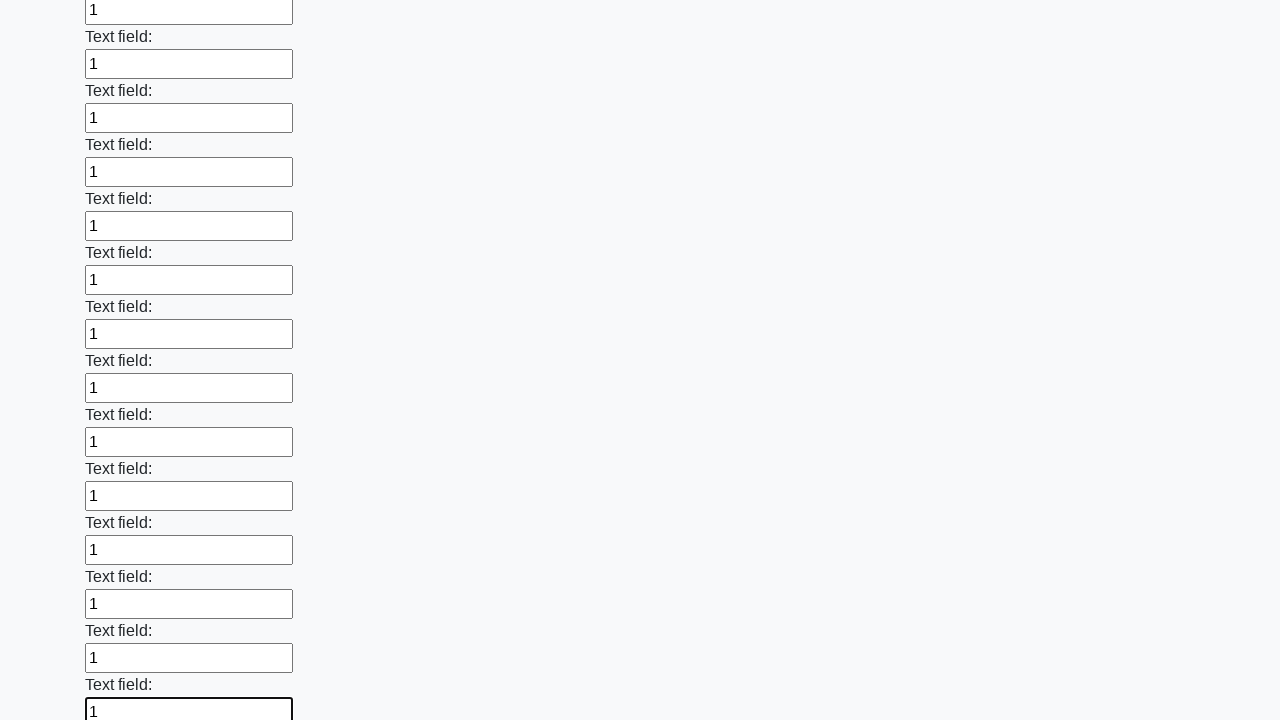

Filled an input field with '1' on input >> nth=57
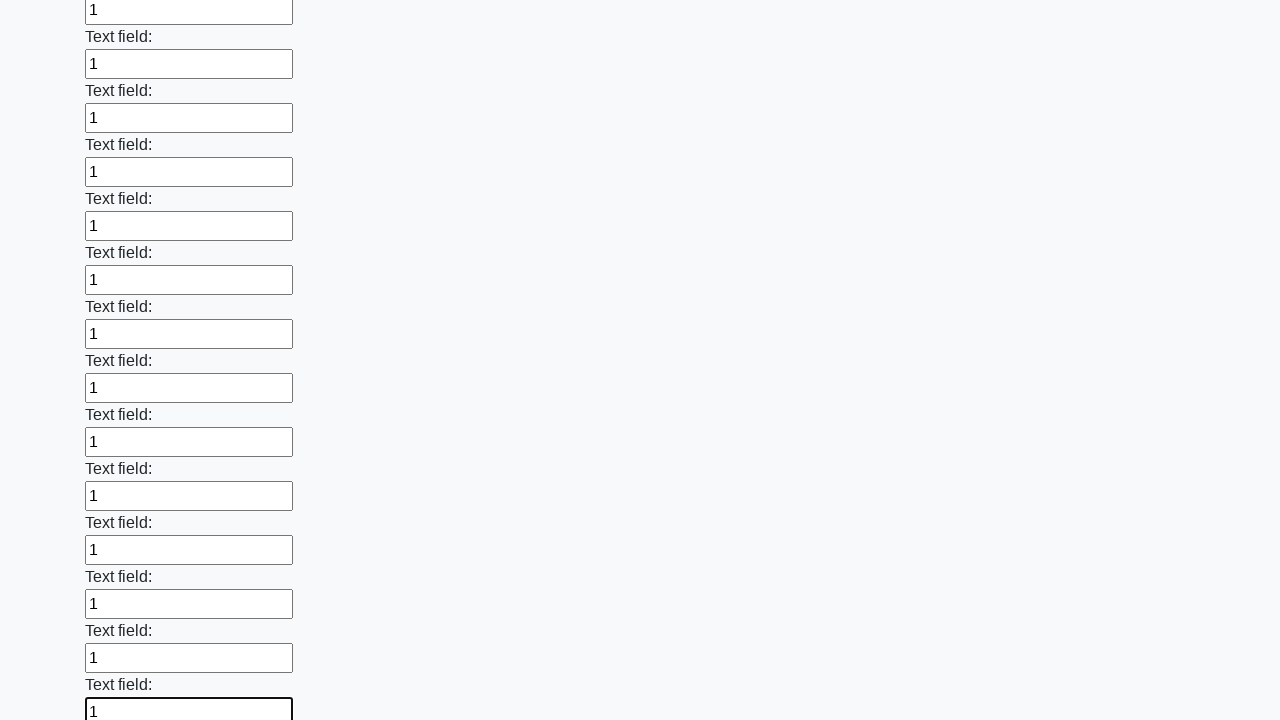

Filled an input field with '1' on input >> nth=58
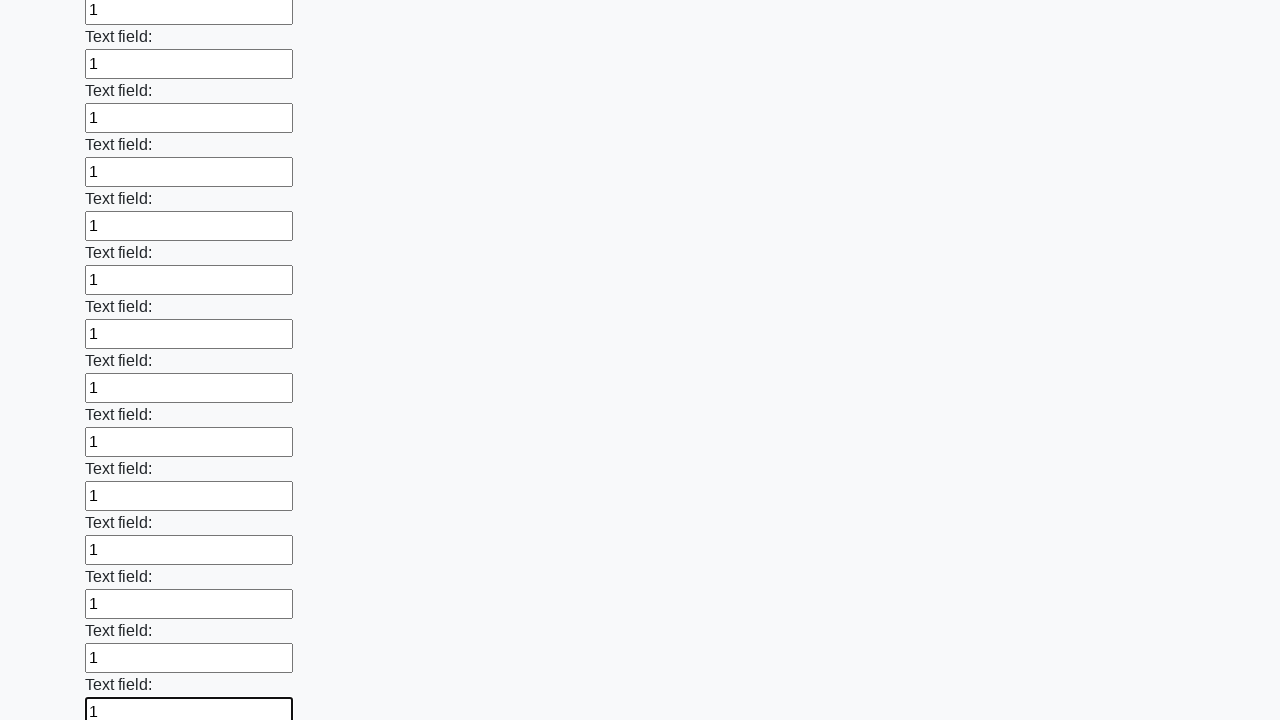

Filled an input field with '1' on input >> nth=59
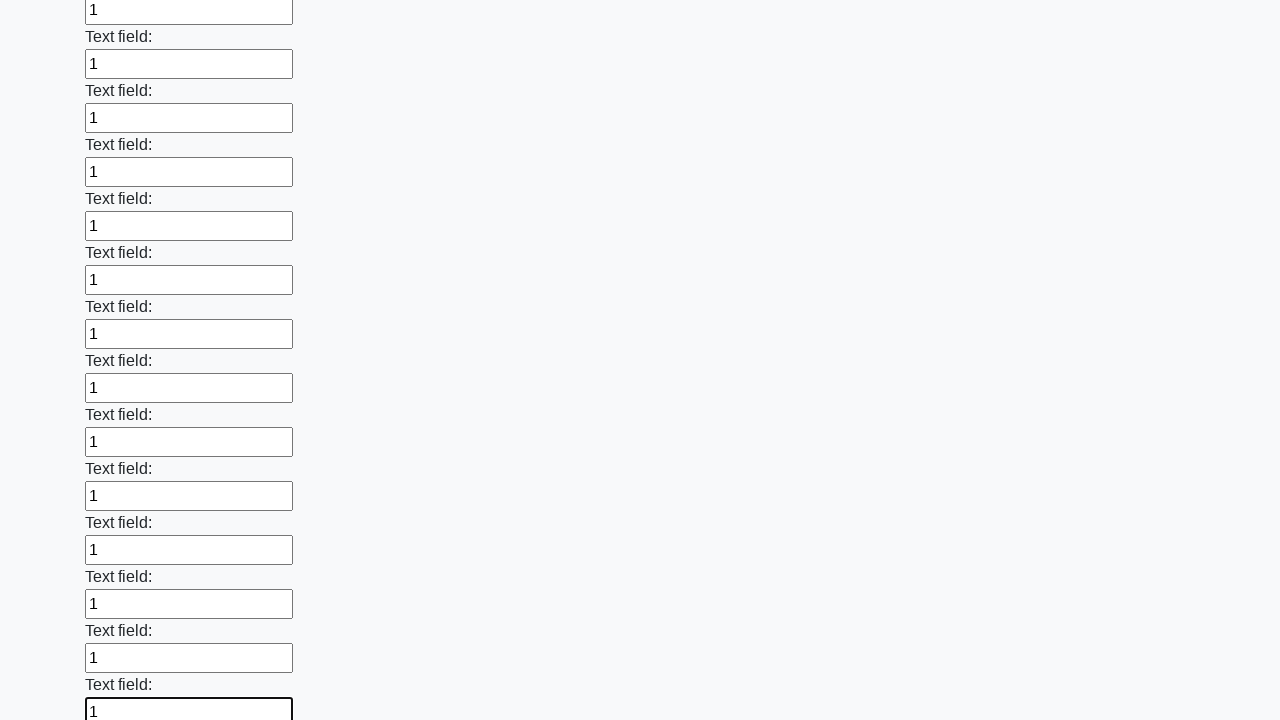

Filled an input field with '1' on input >> nth=60
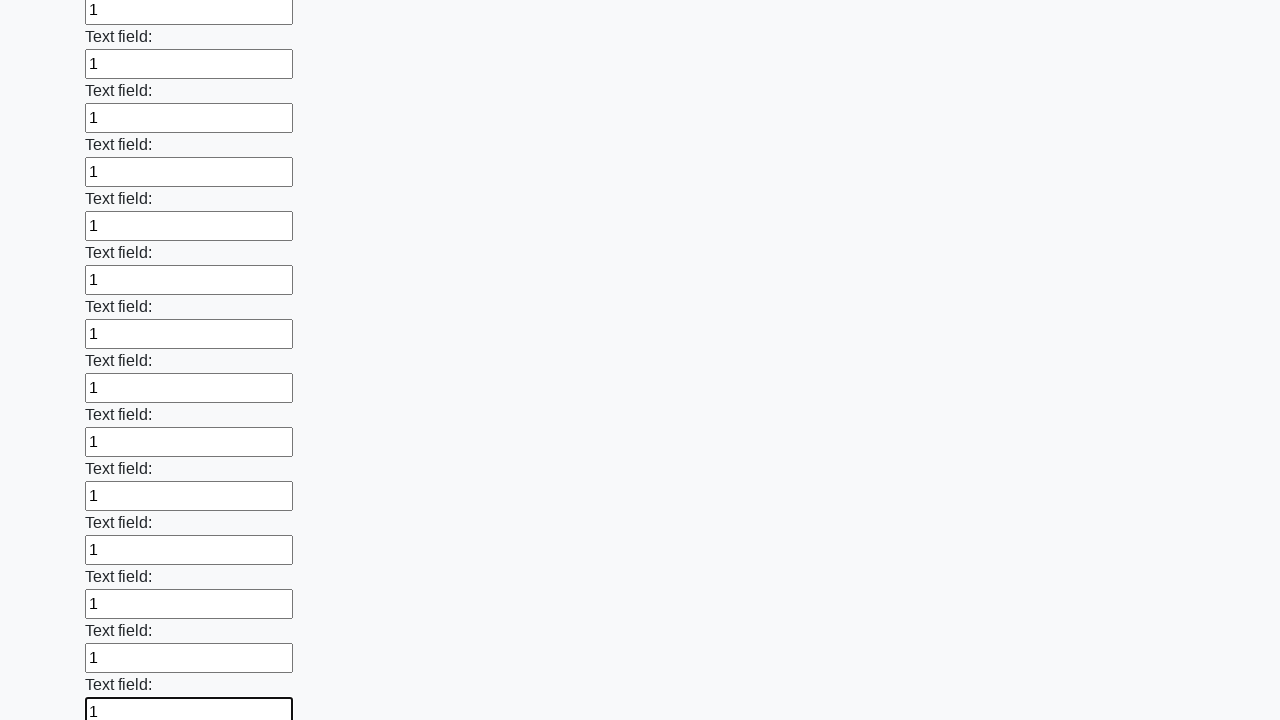

Filled an input field with '1' on input >> nth=61
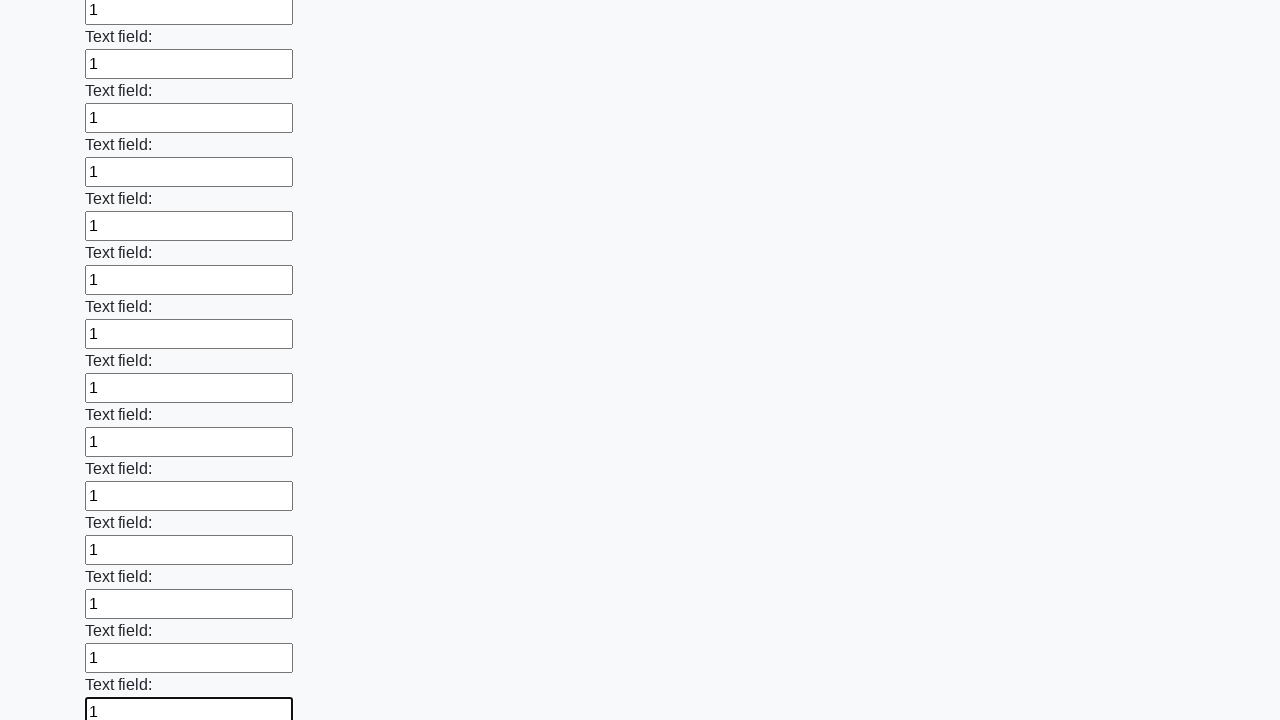

Filled an input field with '1' on input >> nth=62
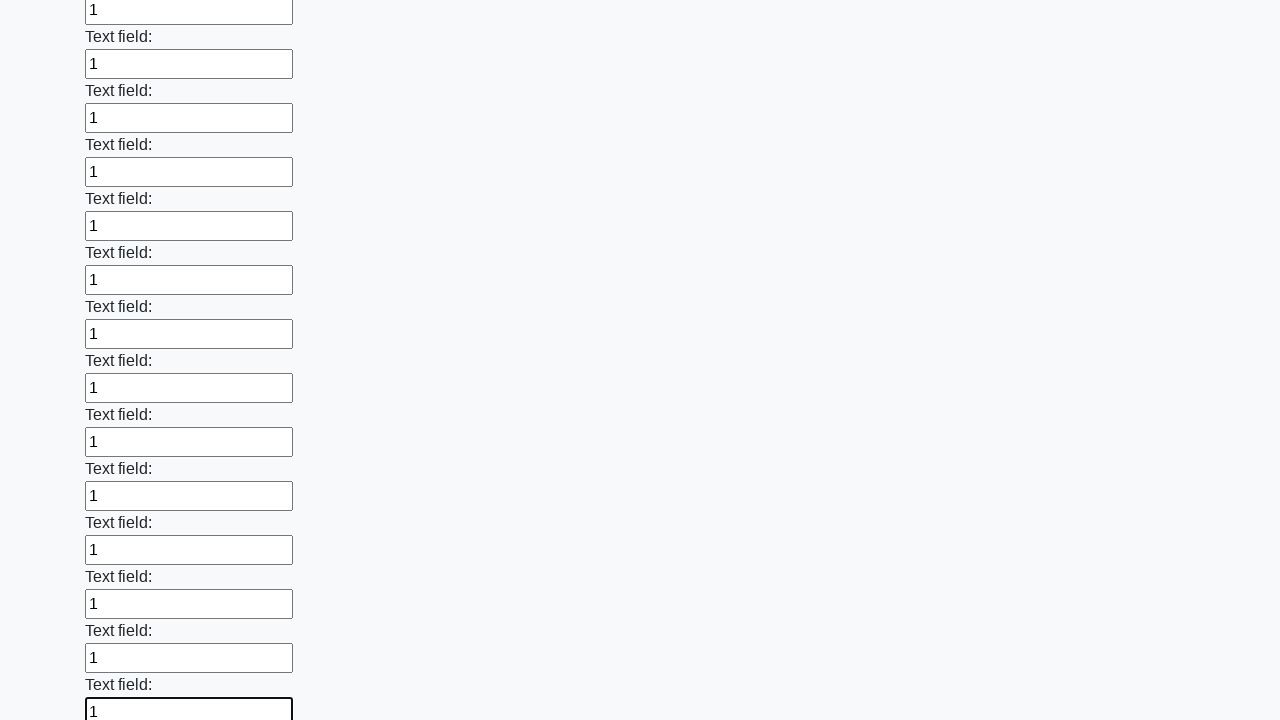

Filled an input field with '1' on input >> nth=63
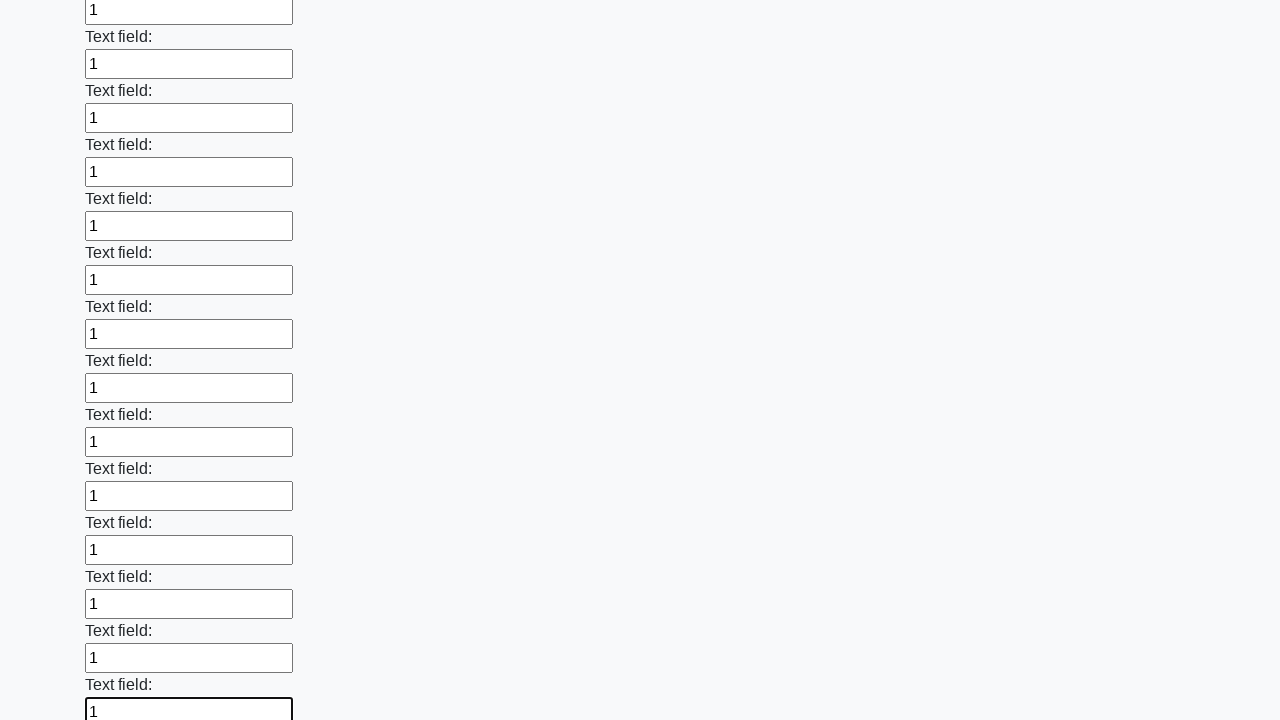

Filled an input field with '1' on input >> nth=64
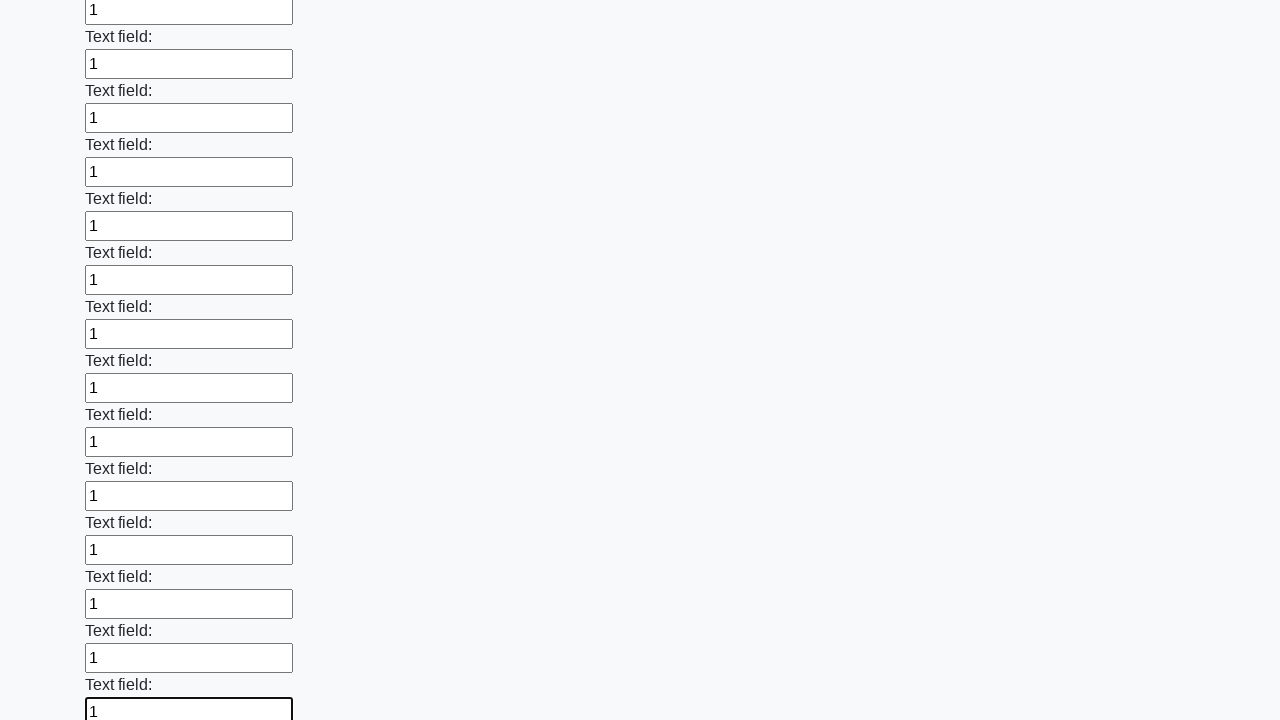

Filled an input field with '1' on input >> nth=65
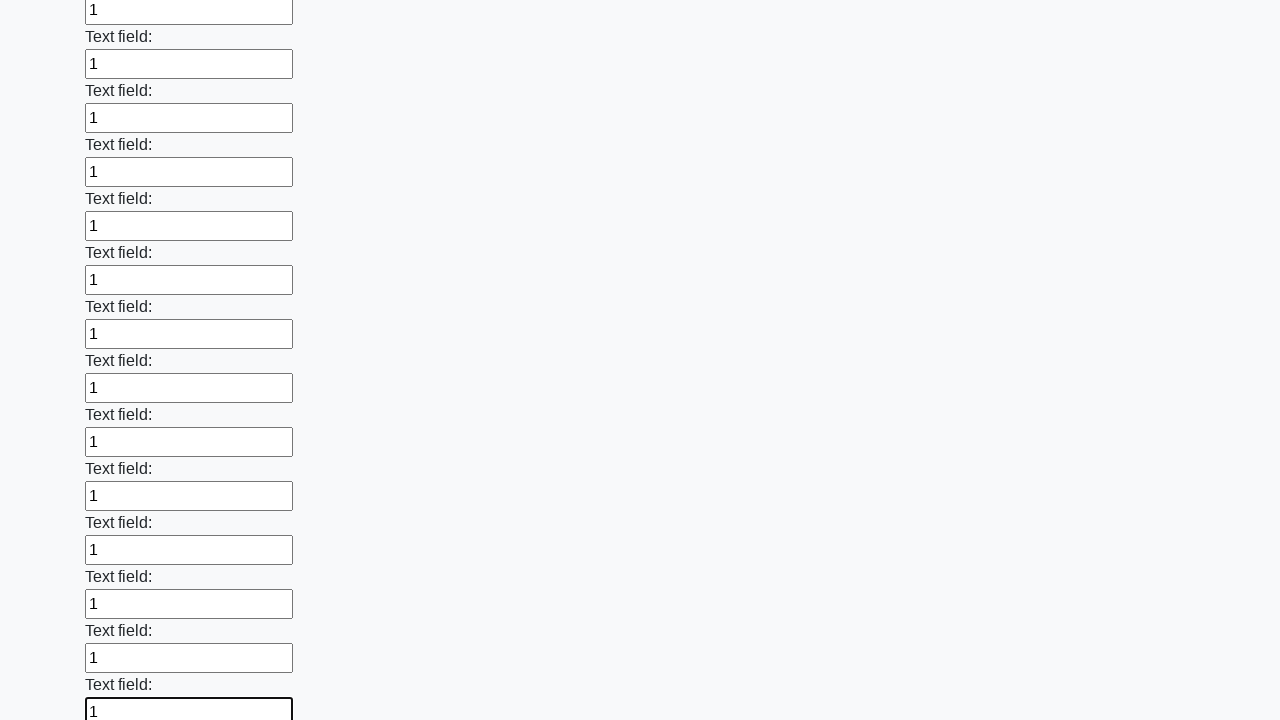

Filled an input field with '1' on input >> nth=66
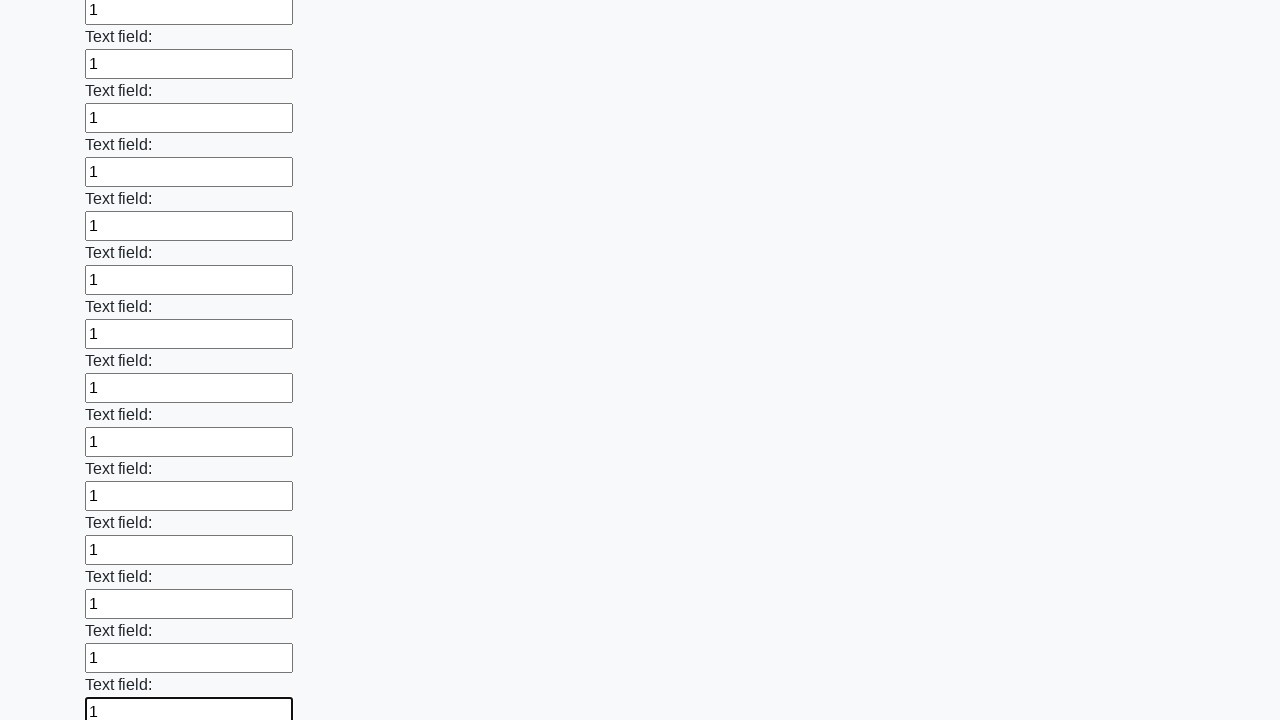

Filled an input field with '1' on input >> nth=67
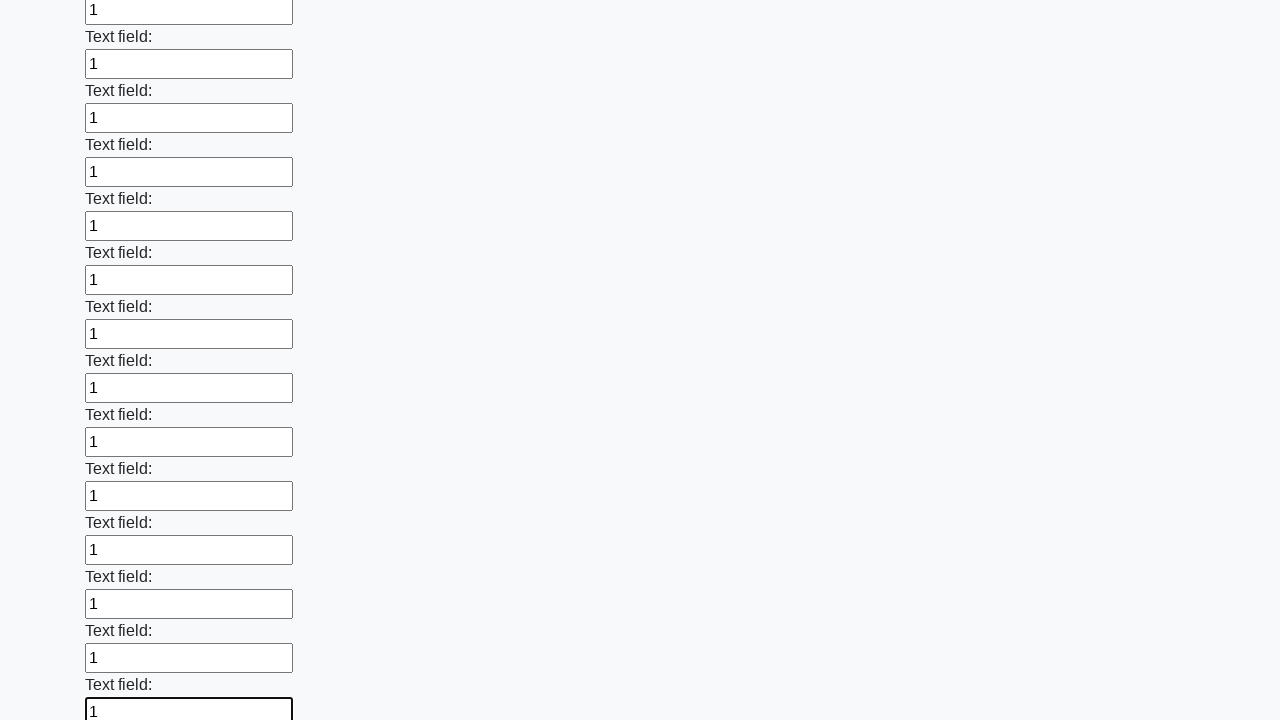

Filled an input field with '1' on input >> nth=68
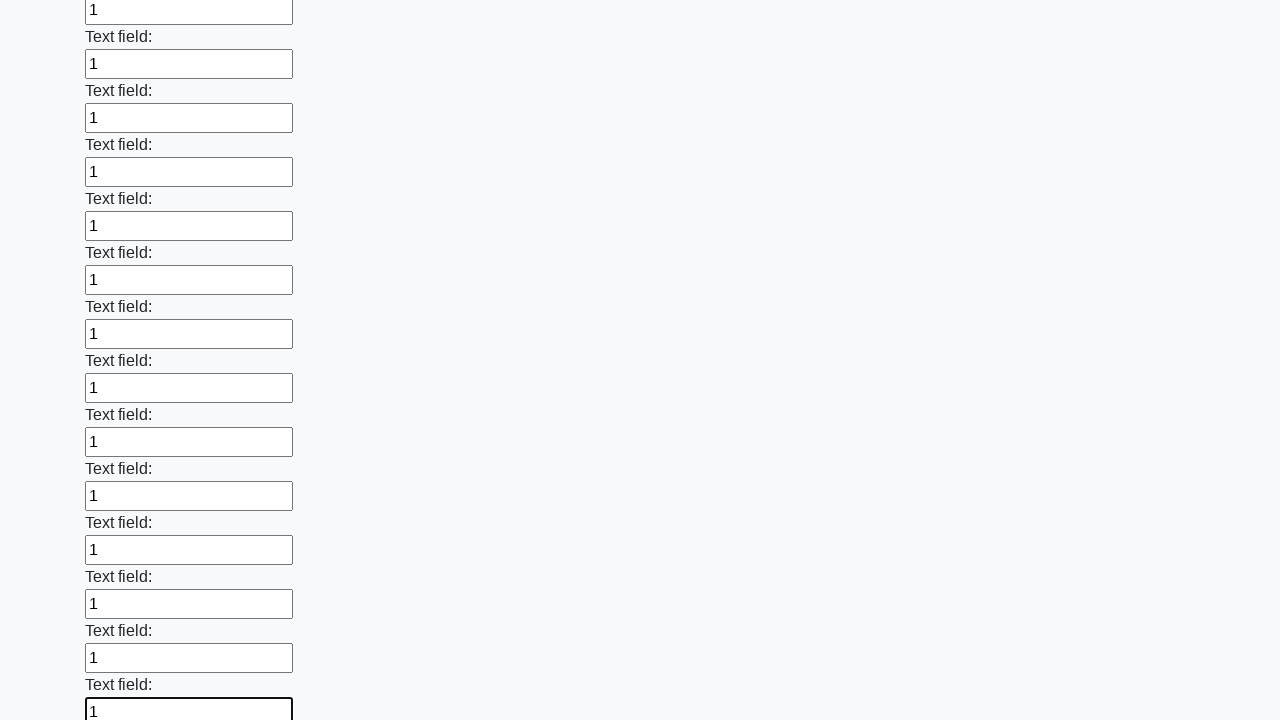

Filled an input field with '1' on input >> nth=69
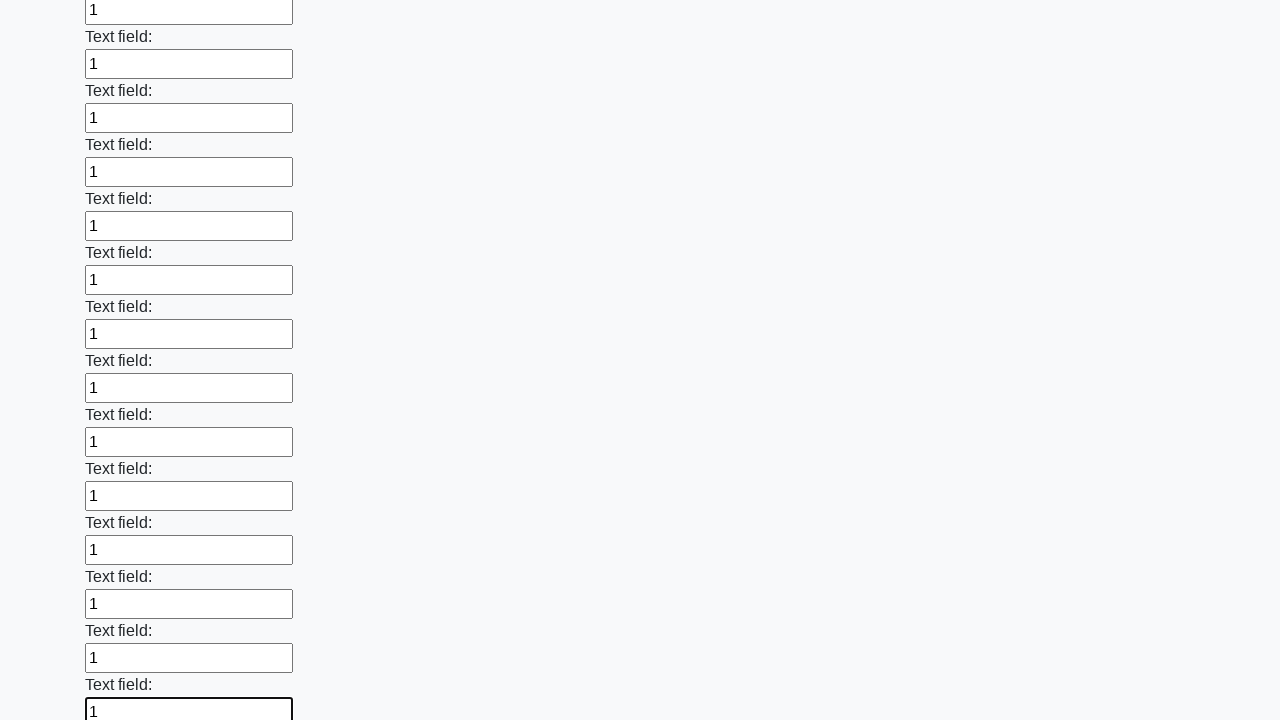

Filled an input field with '1' on input >> nth=70
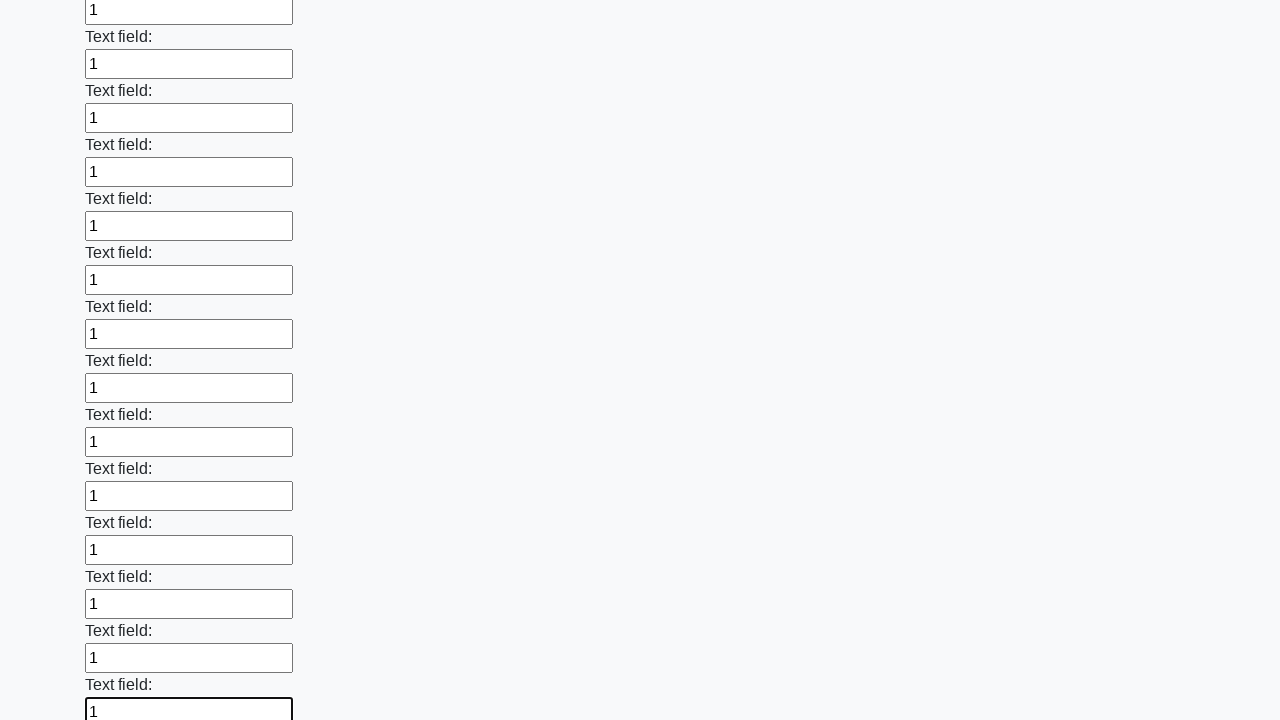

Filled an input field with '1' on input >> nth=71
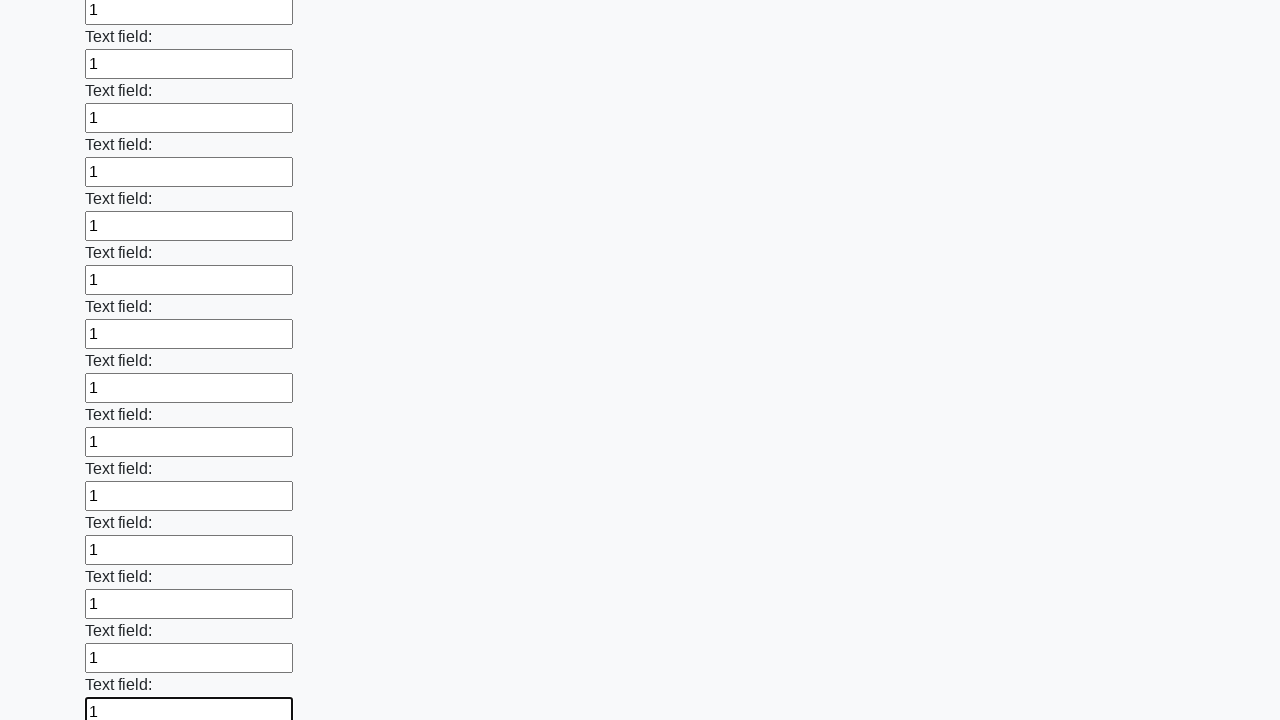

Filled an input field with '1' on input >> nth=72
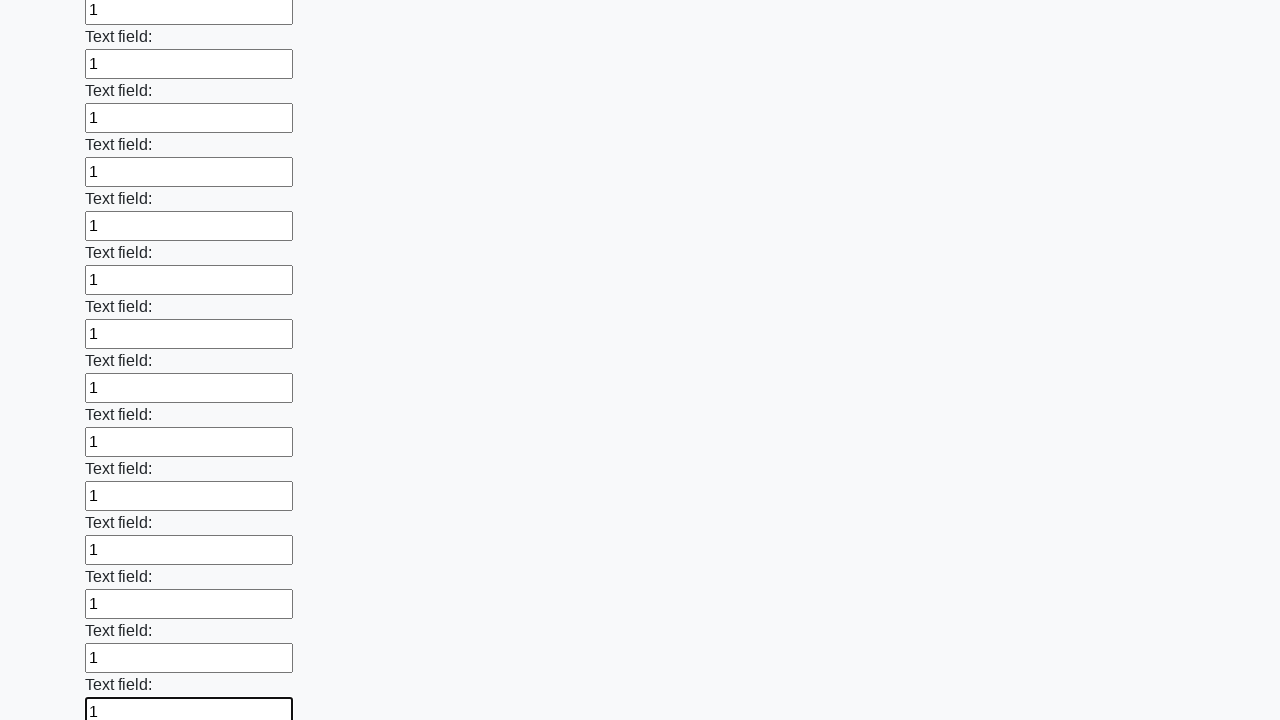

Filled an input field with '1' on input >> nth=73
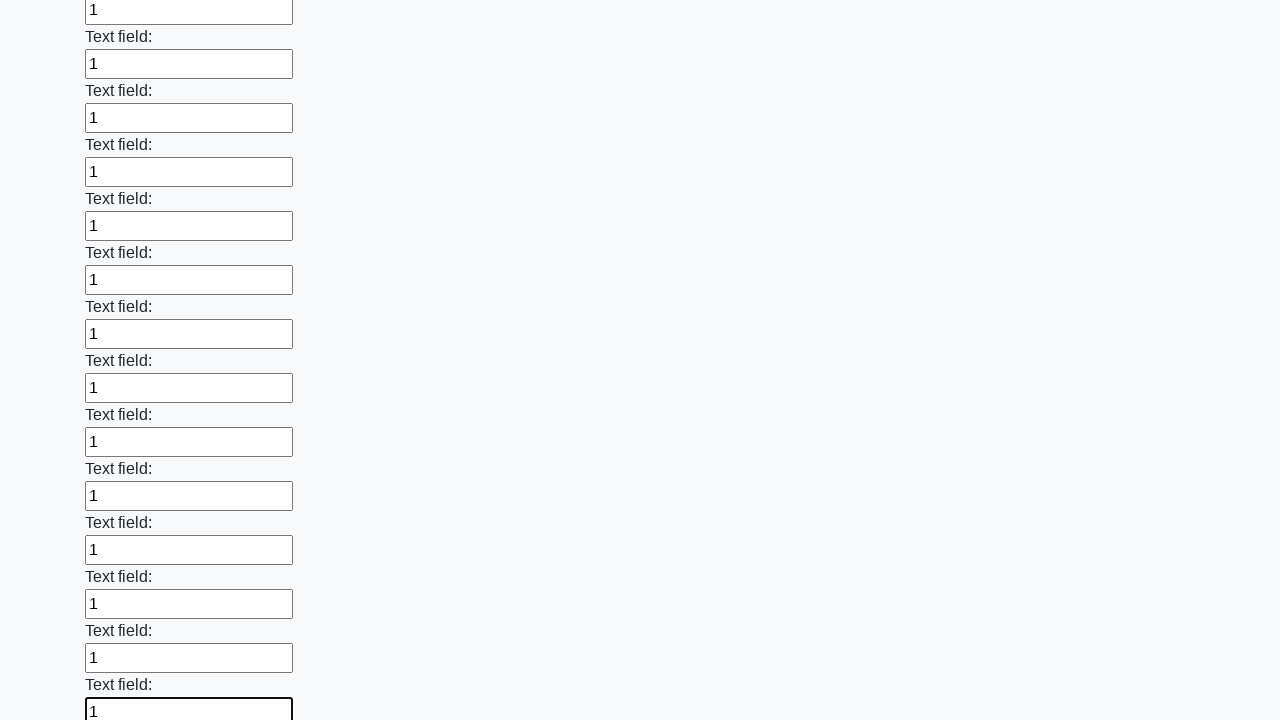

Filled an input field with '1' on input >> nth=74
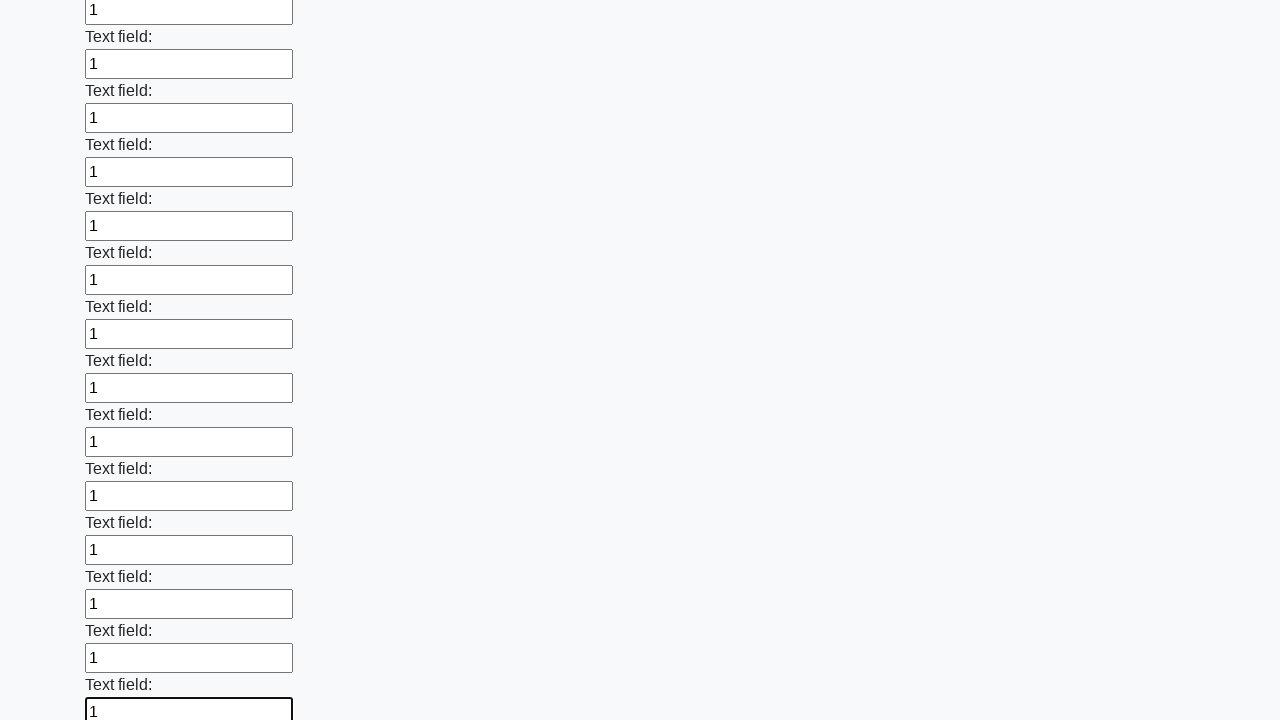

Filled an input field with '1' on input >> nth=75
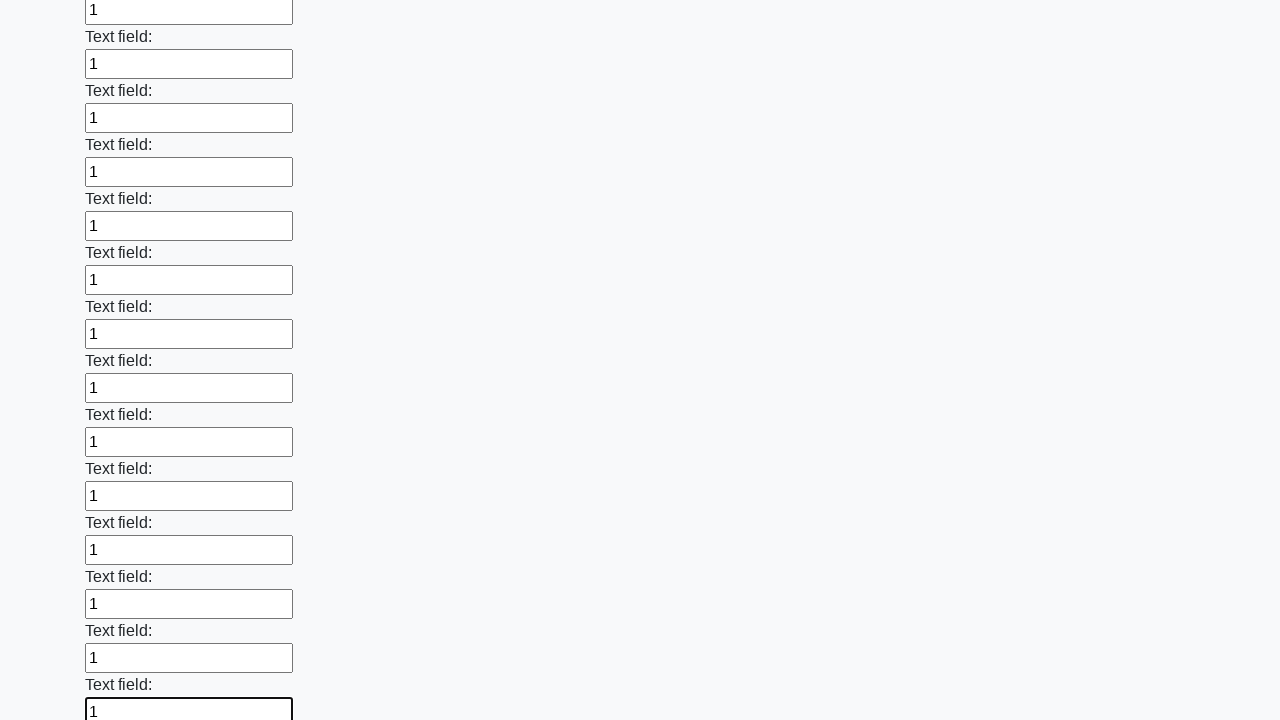

Filled an input field with '1' on input >> nth=76
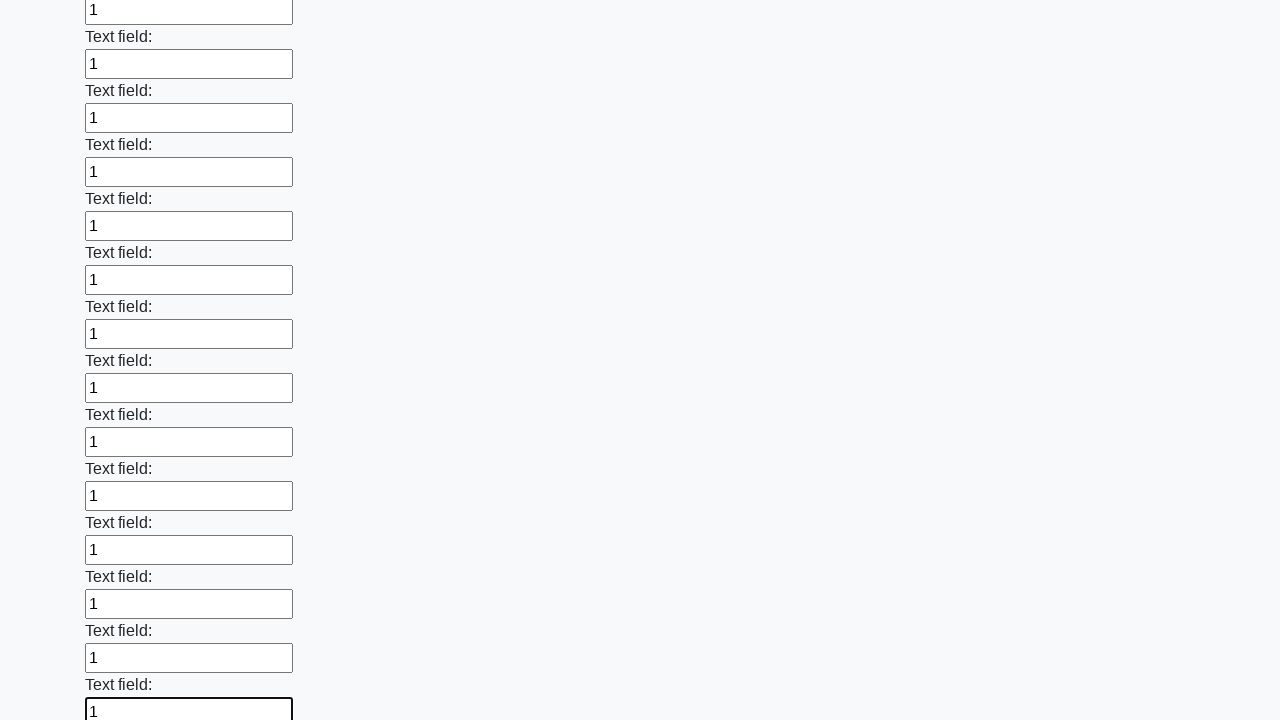

Filled an input field with '1' on input >> nth=77
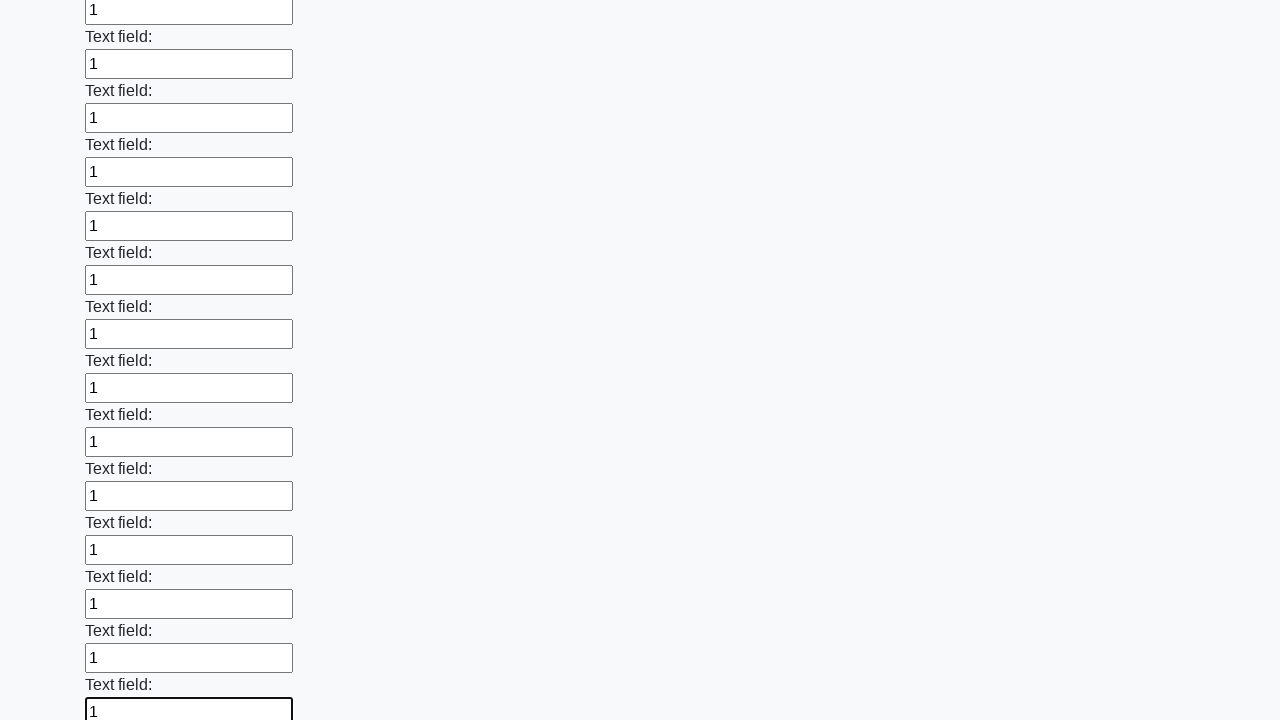

Filled an input field with '1' on input >> nth=78
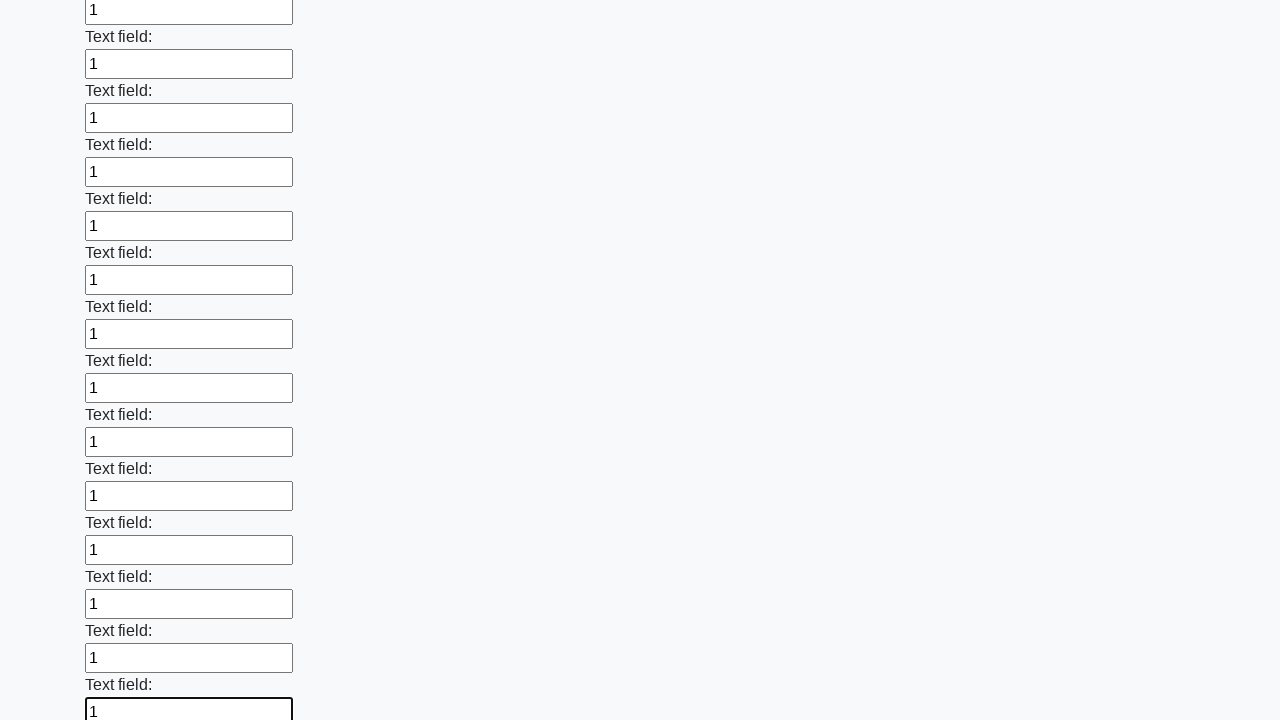

Filled an input field with '1' on input >> nth=79
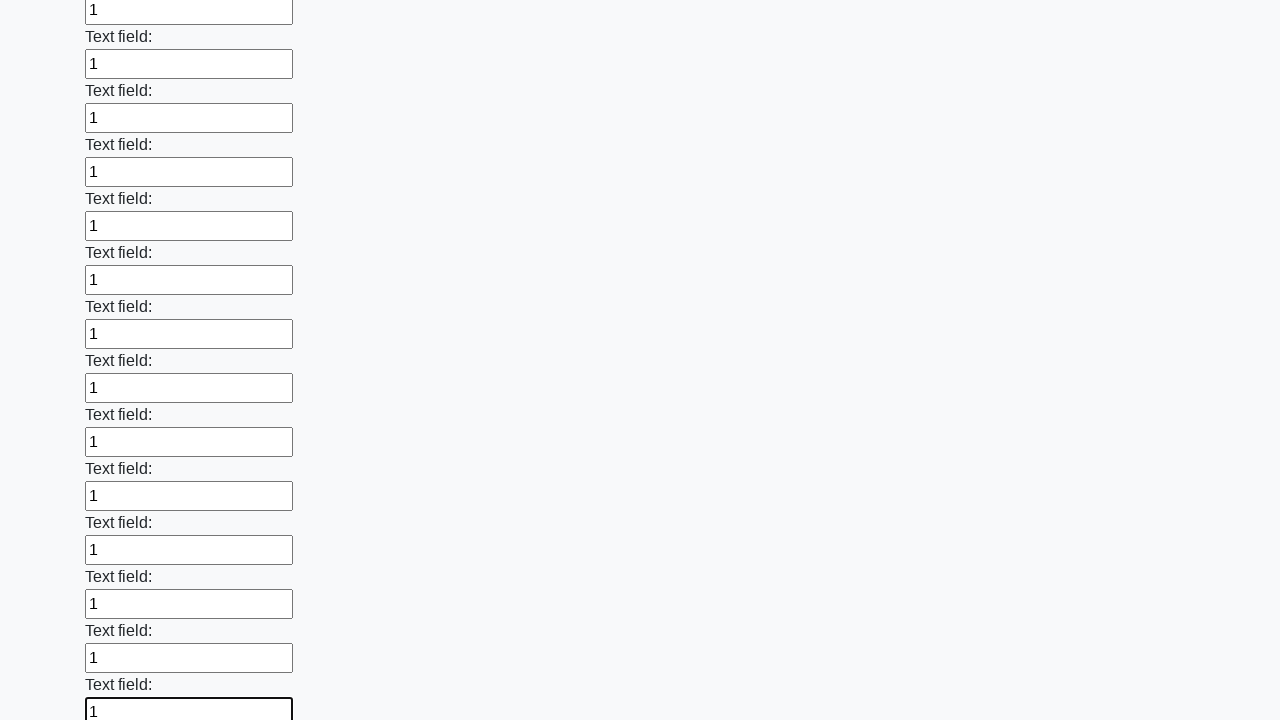

Filled an input field with '1' on input >> nth=80
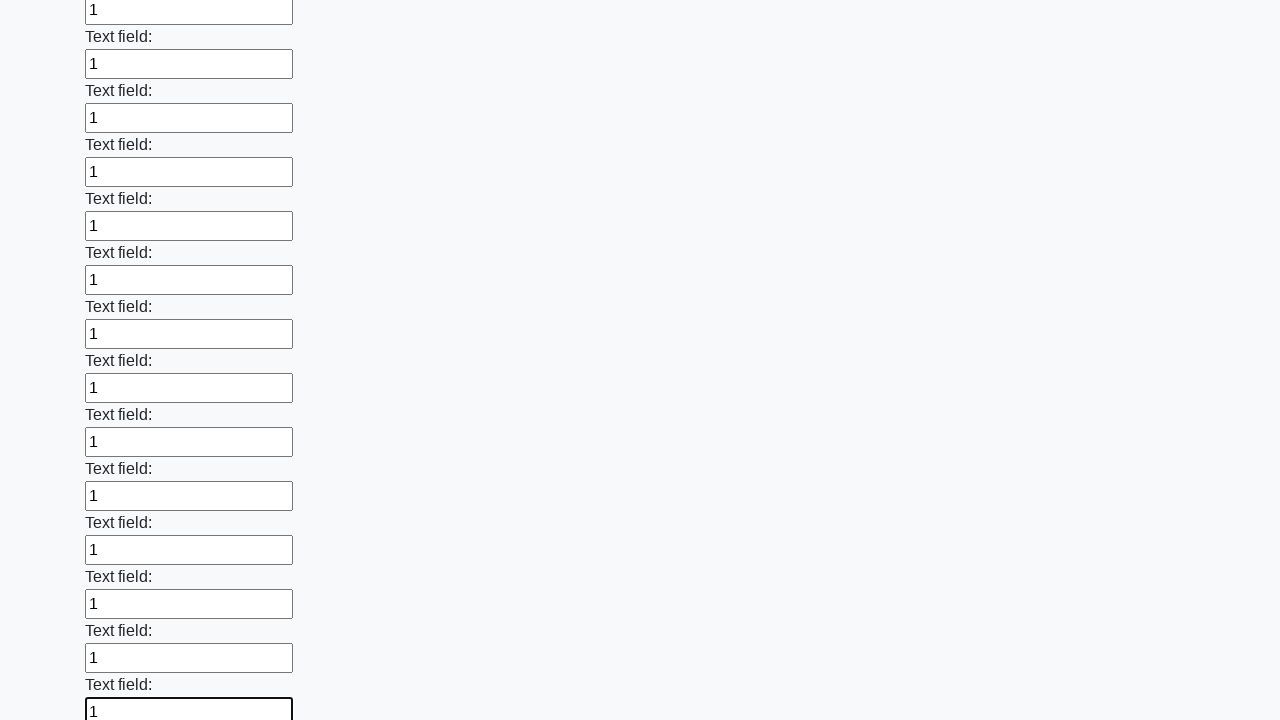

Filled an input field with '1' on input >> nth=81
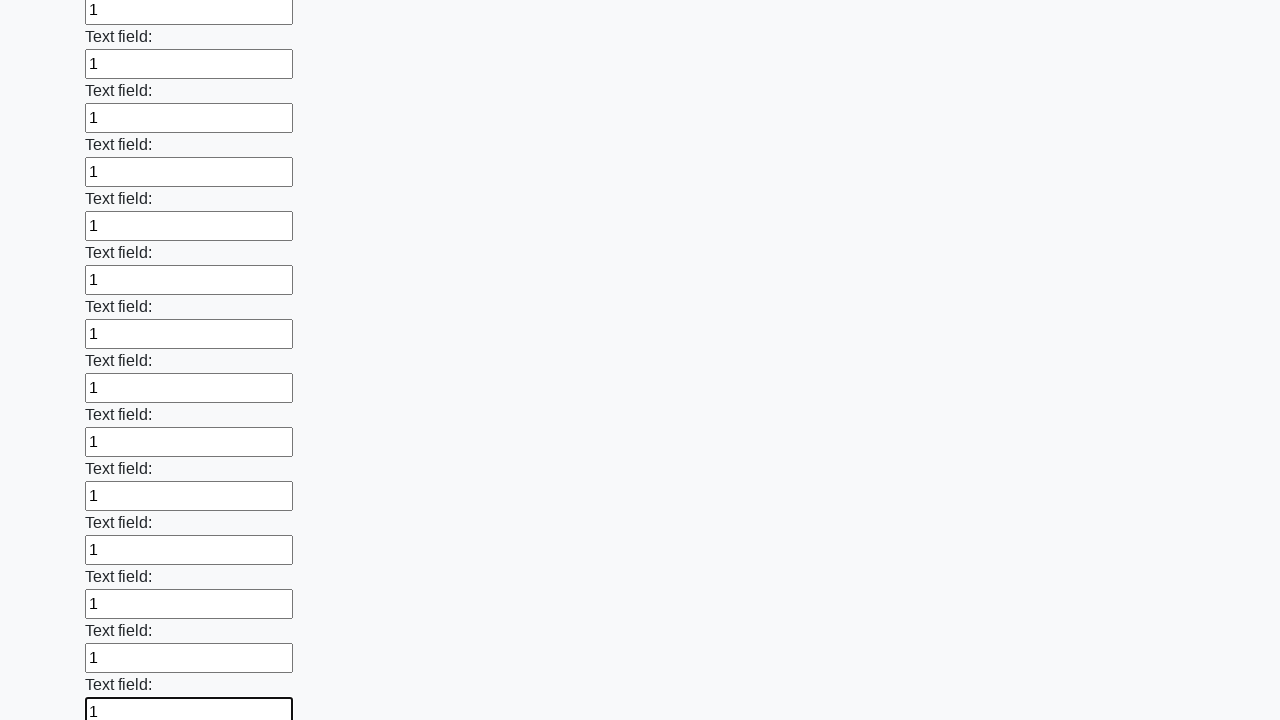

Filled an input field with '1' on input >> nth=82
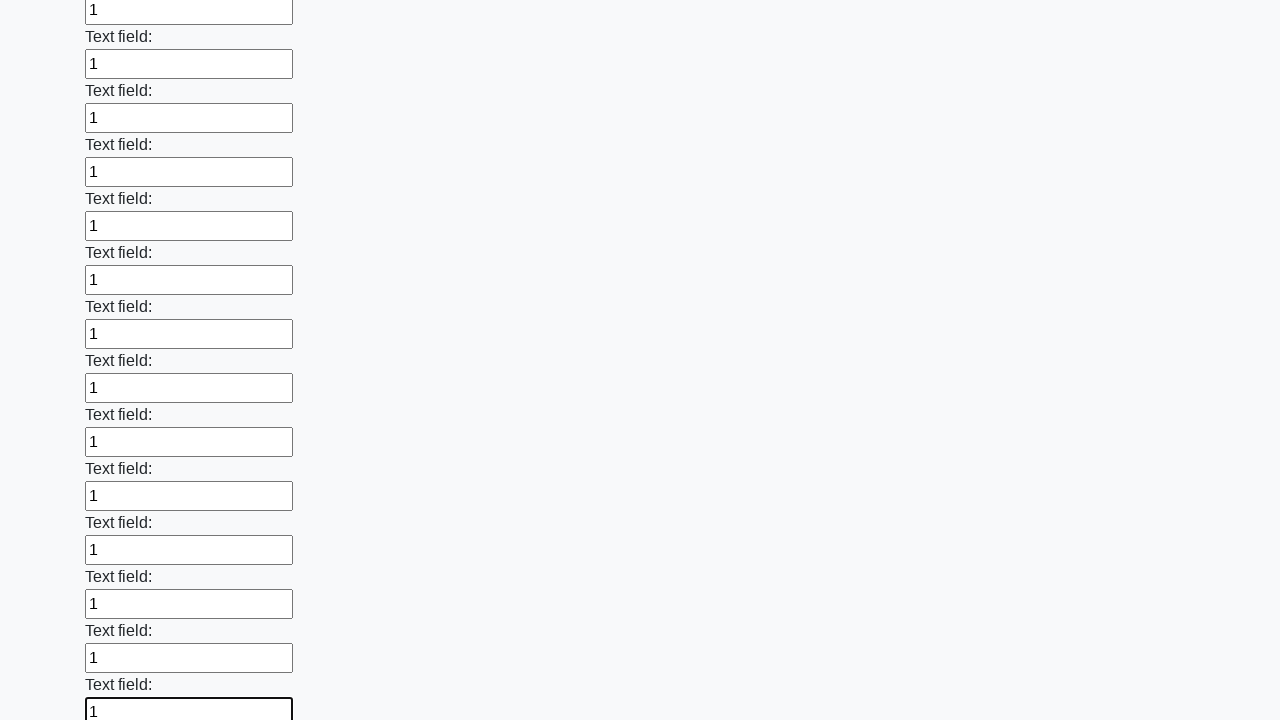

Filled an input field with '1' on input >> nth=83
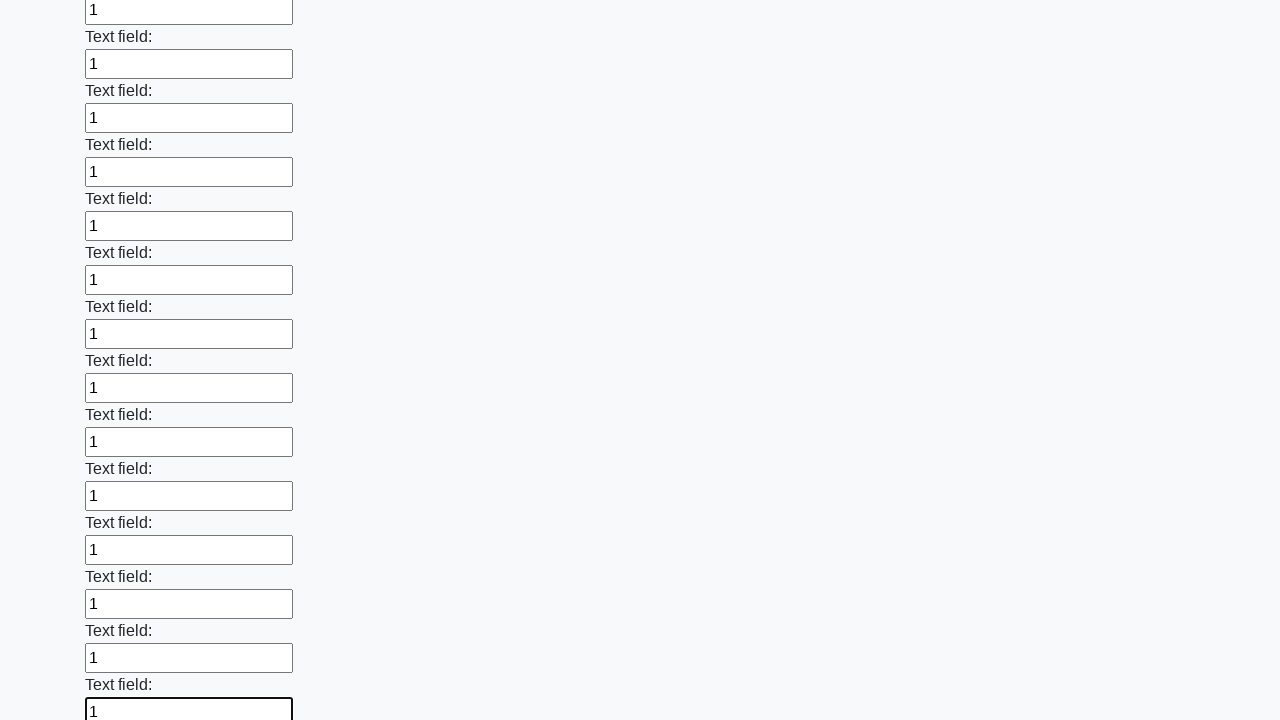

Filled an input field with '1' on input >> nth=84
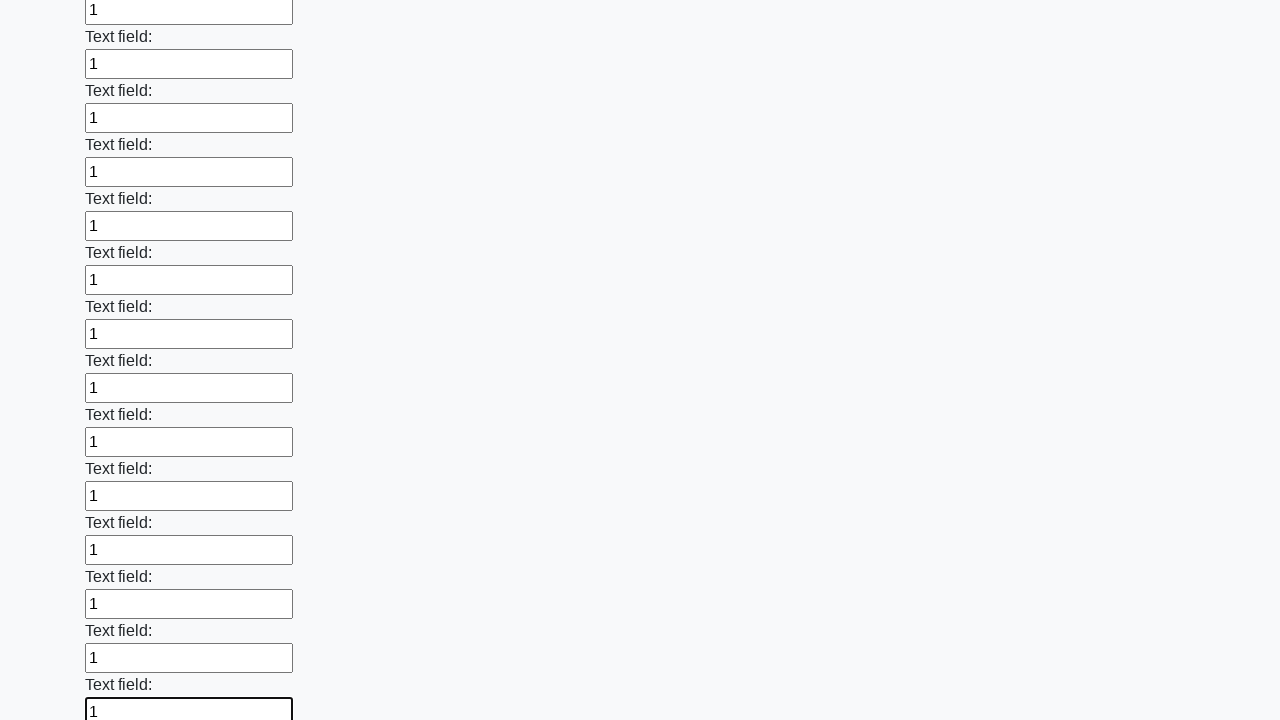

Filled an input field with '1' on input >> nth=85
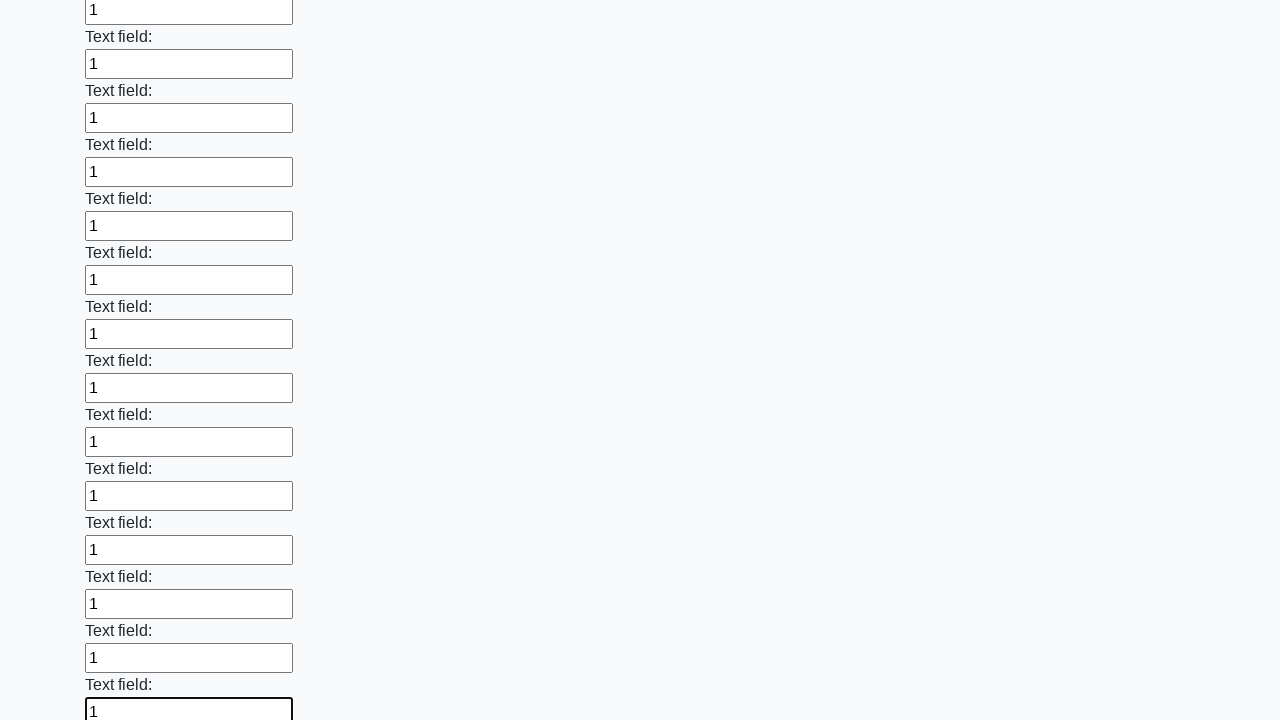

Filled an input field with '1' on input >> nth=86
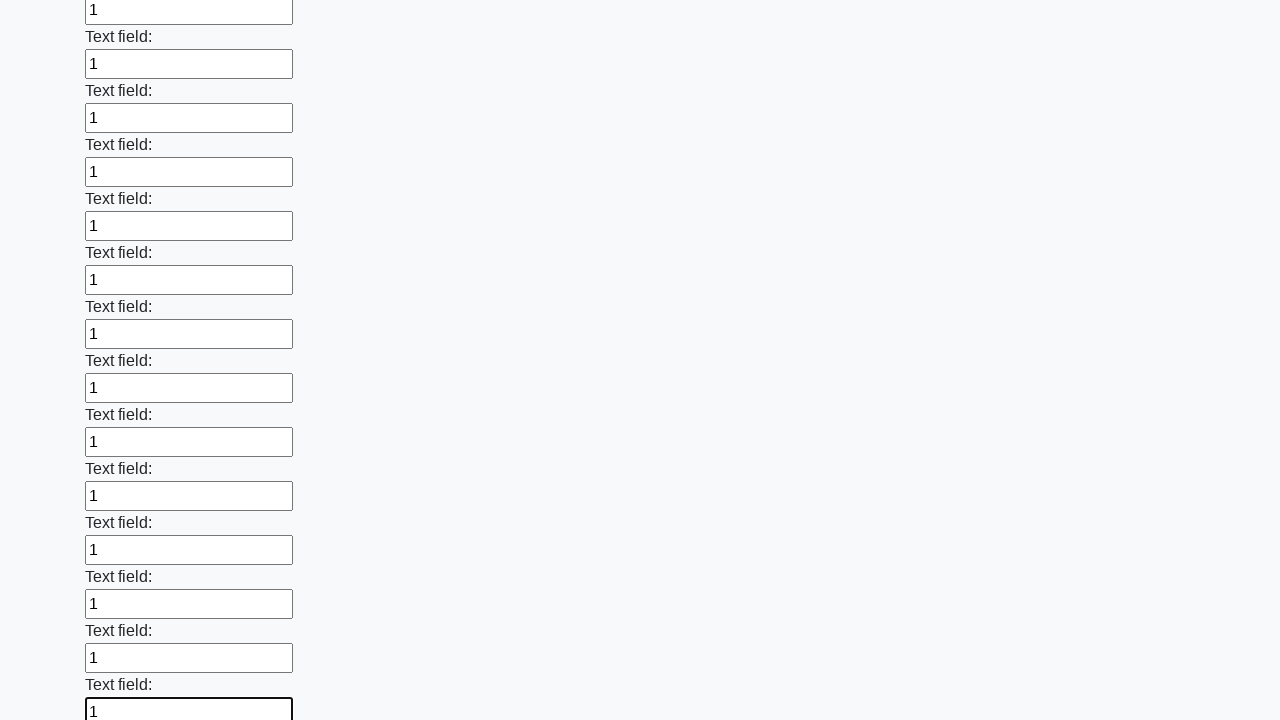

Filled an input field with '1' on input >> nth=87
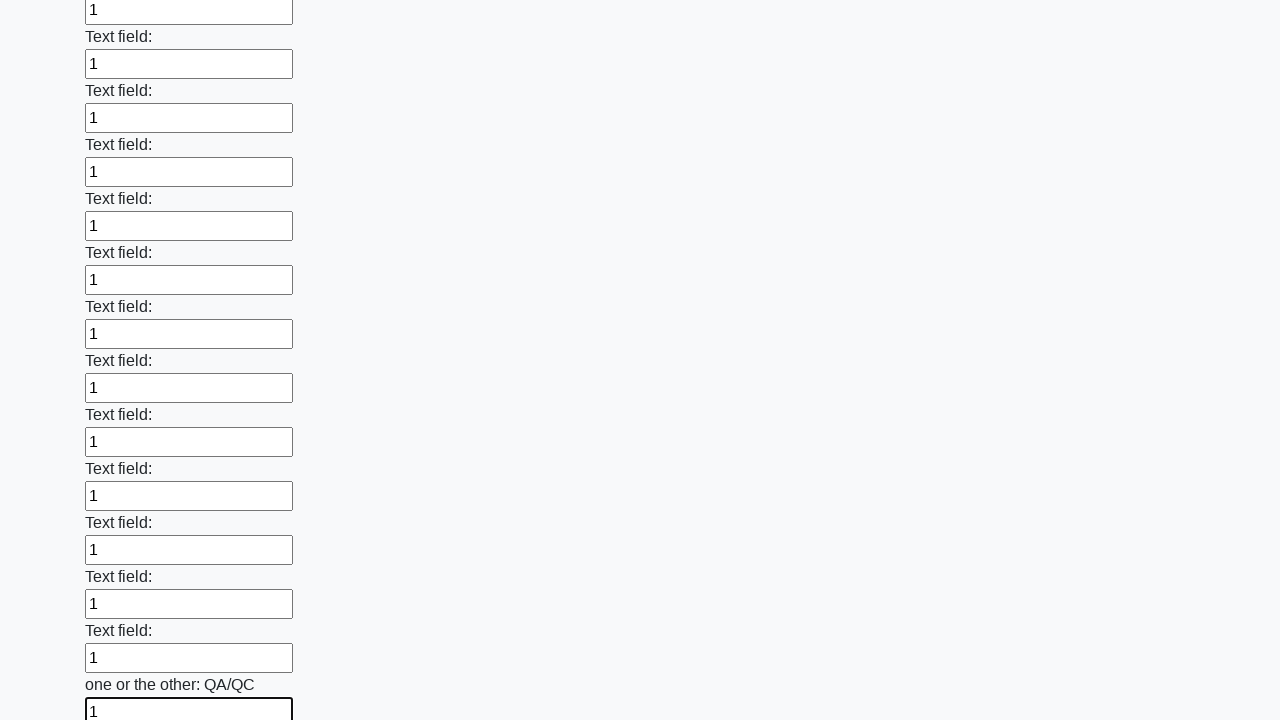

Filled an input field with '1' on input >> nth=88
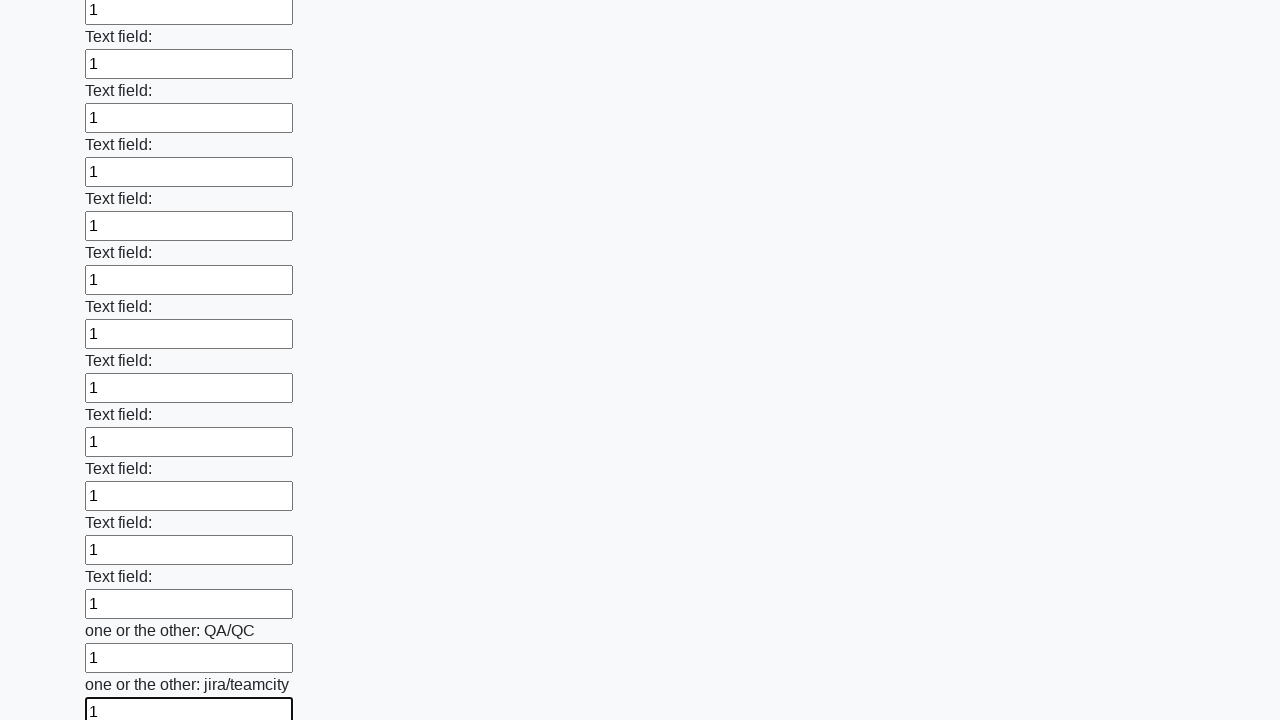

Filled an input field with '1' on input >> nth=89
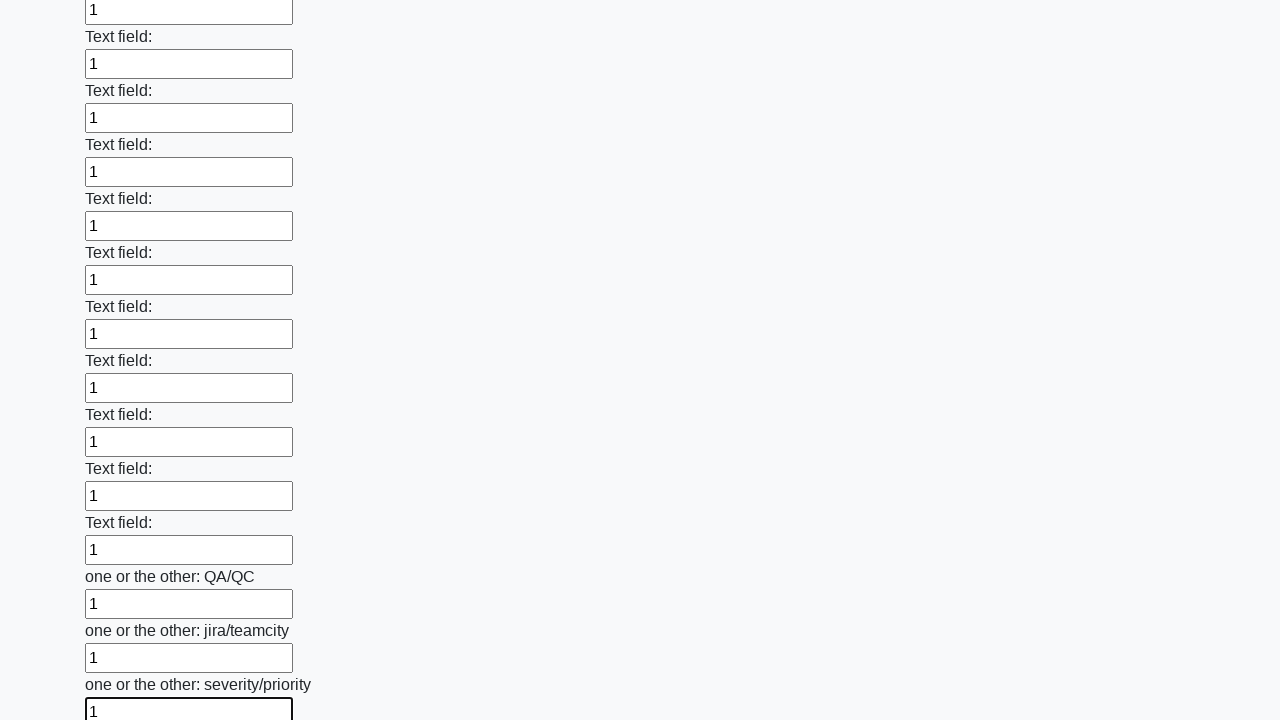

Filled an input field with '1' on input >> nth=90
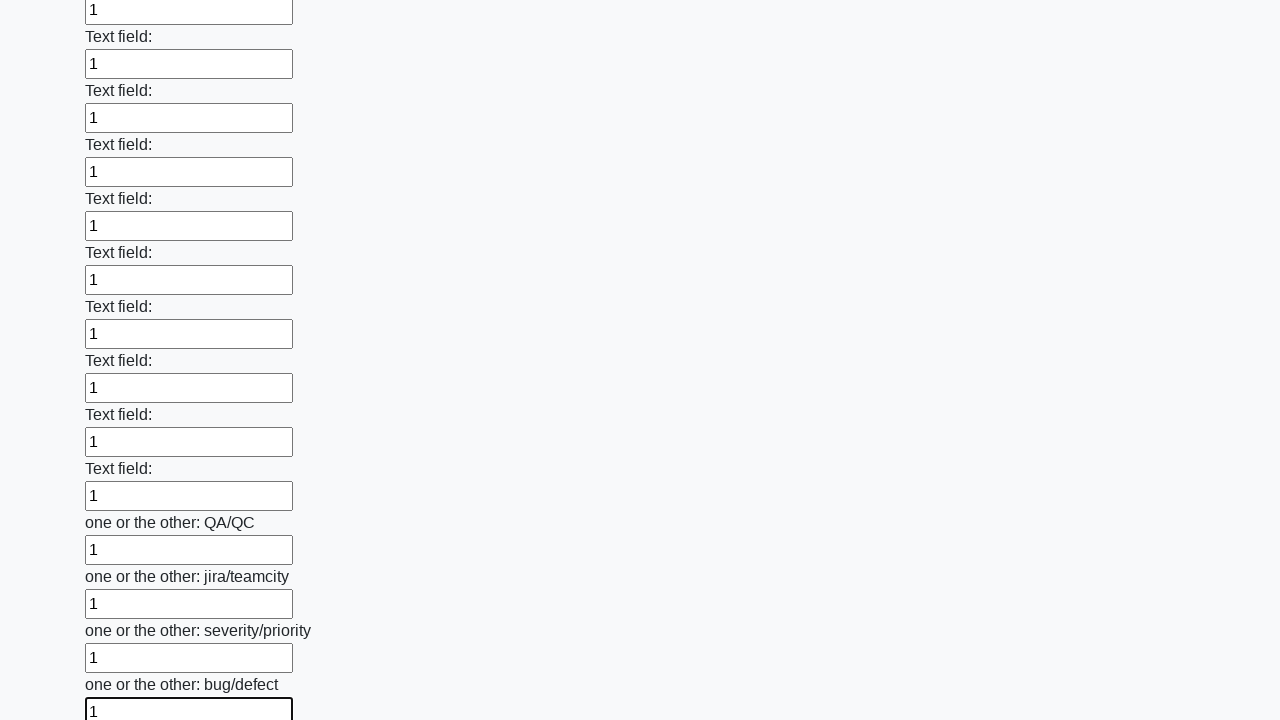

Filled an input field with '1' on input >> nth=91
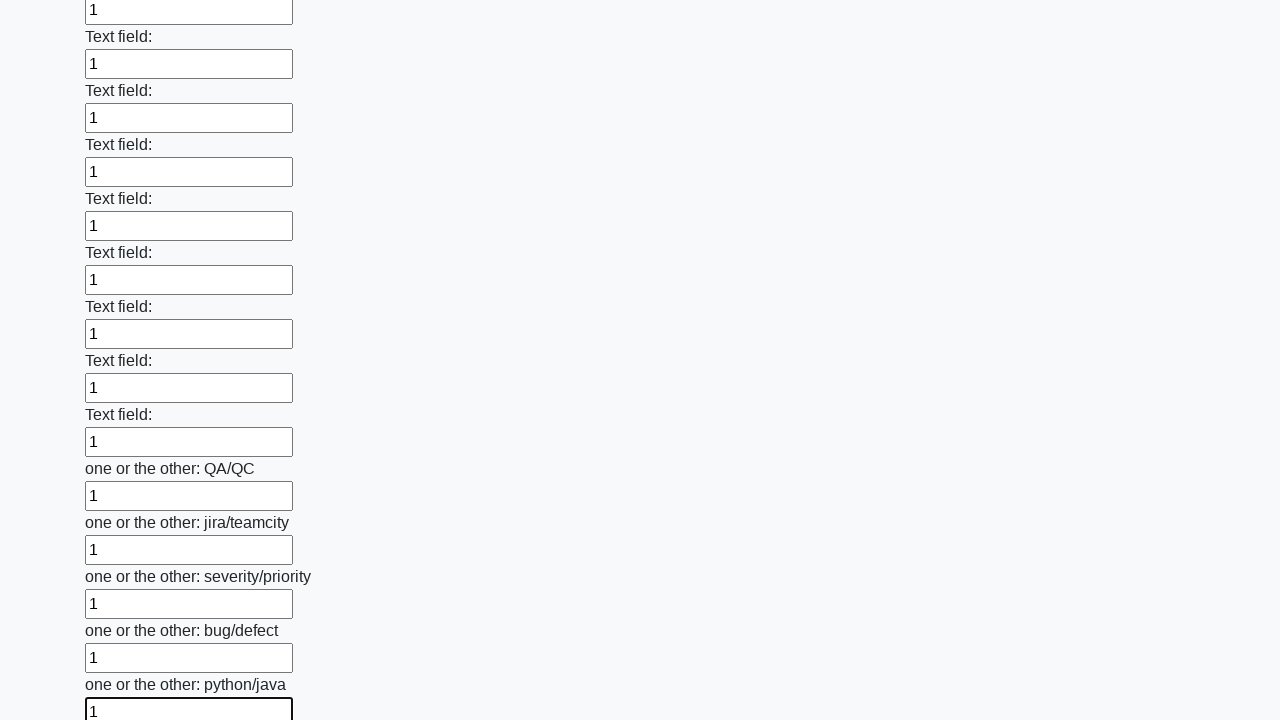

Filled an input field with '1' on input >> nth=92
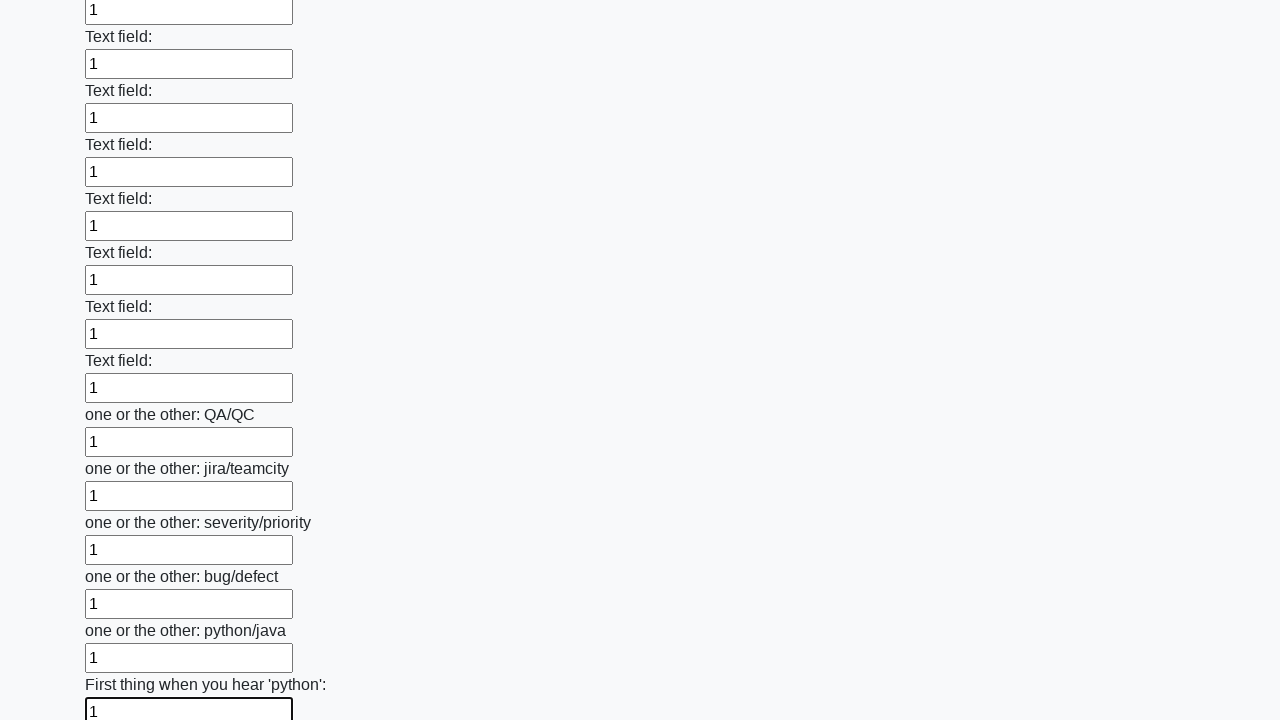

Filled an input field with '1' on input >> nth=93
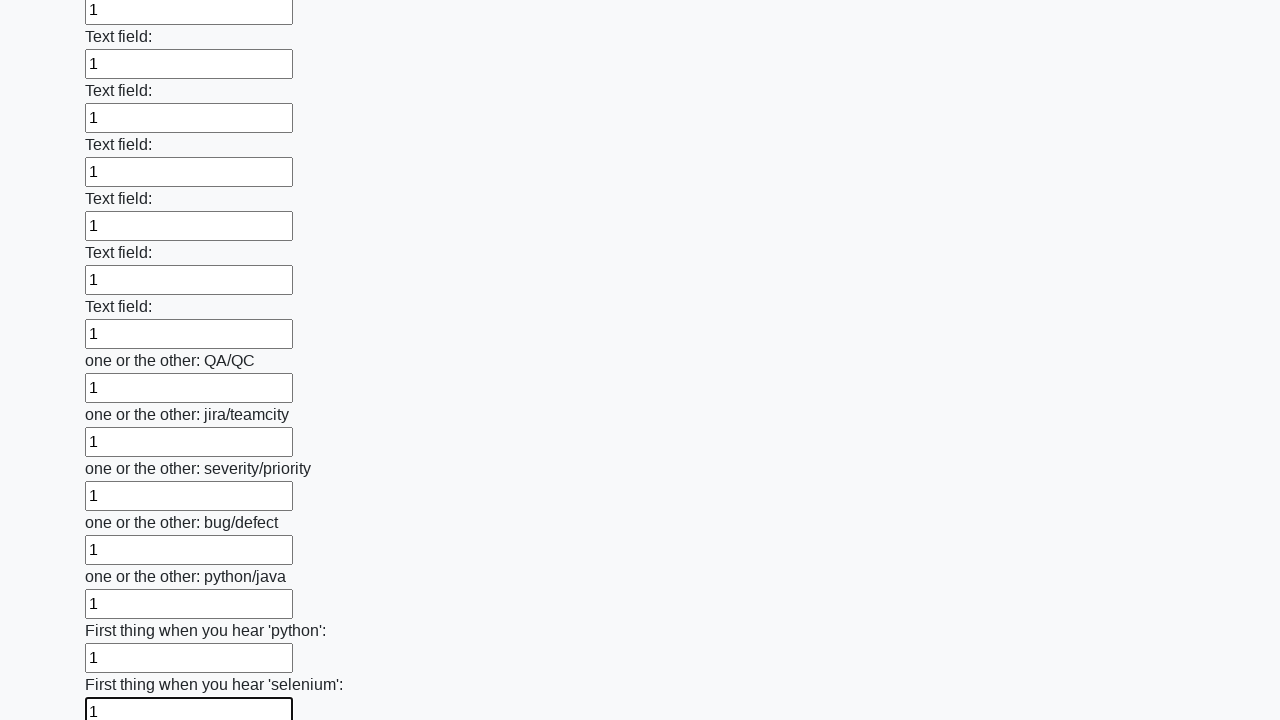

Filled an input field with '1' on input >> nth=94
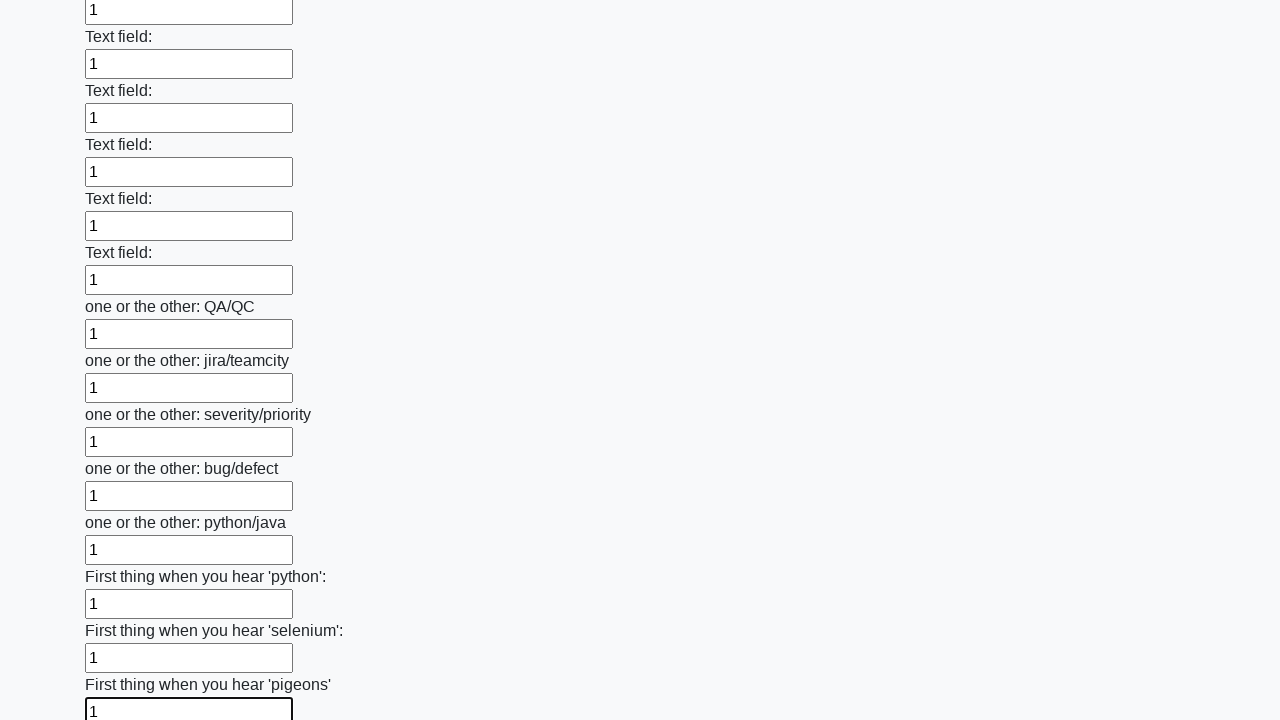

Filled an input field with '1' on input >> nth=95
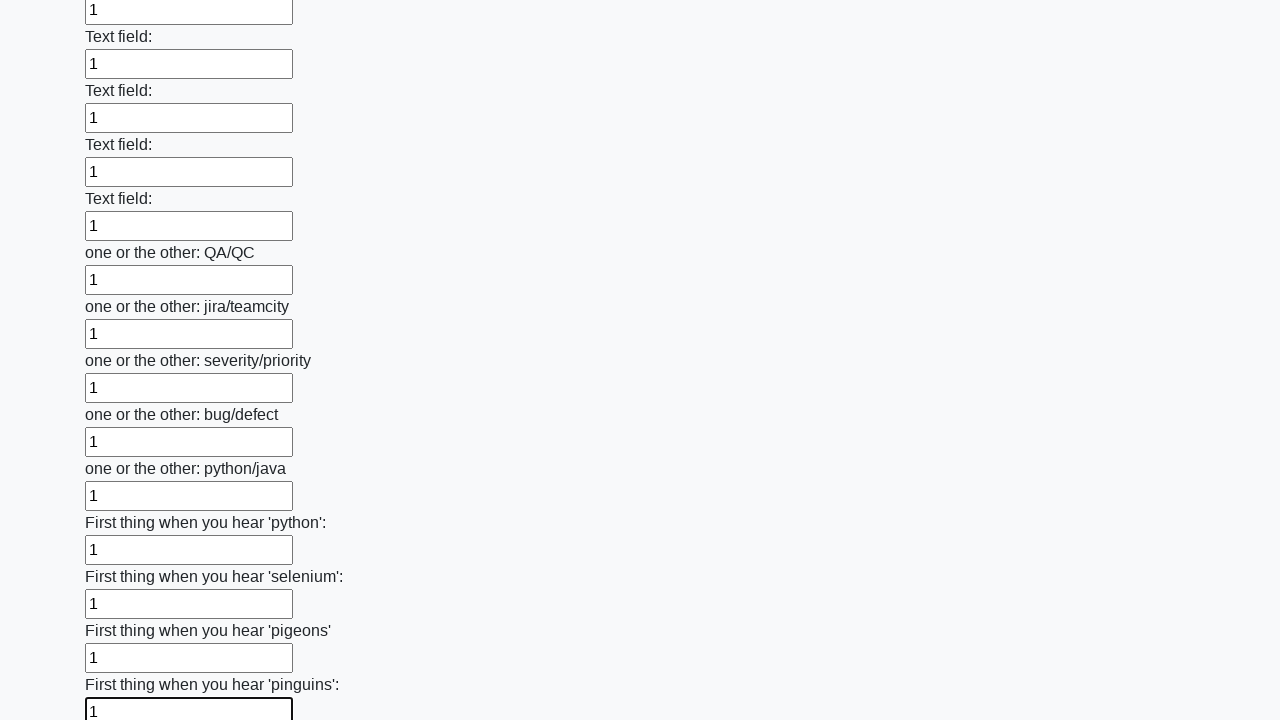

Filled an input field with '1' on input >> nth=96
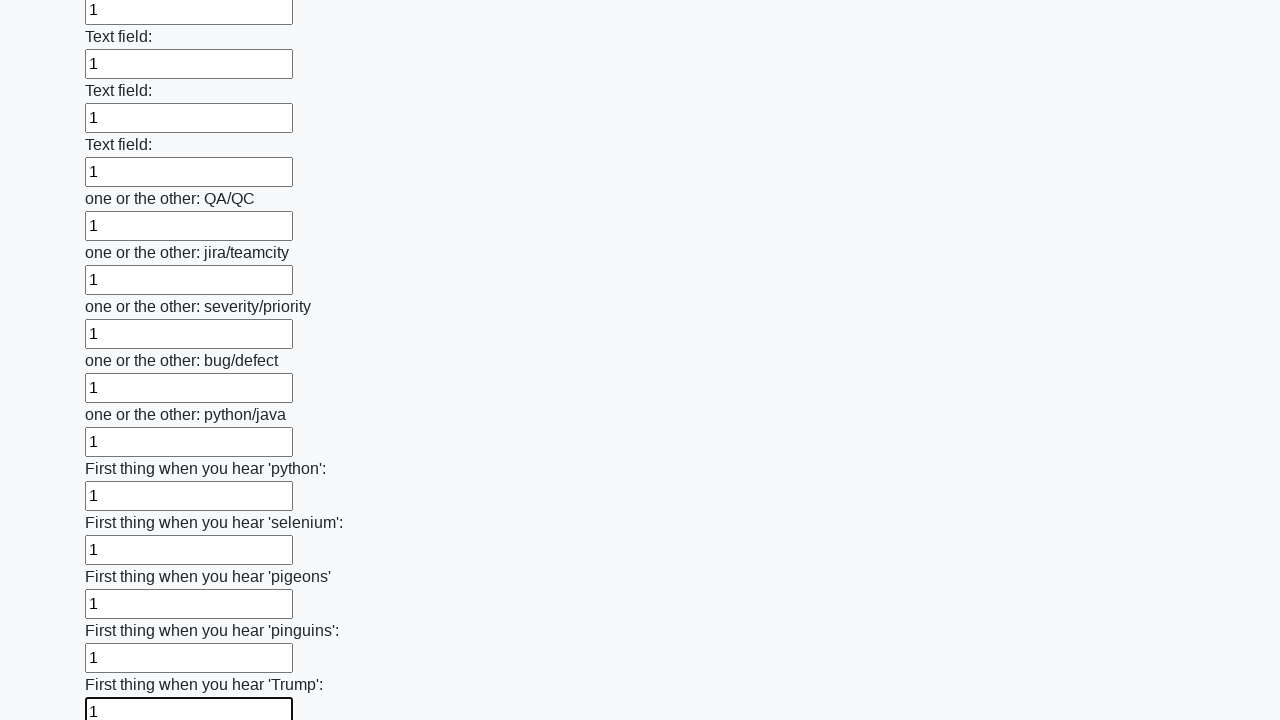

Filled an input field with '1' on input >> nth=97
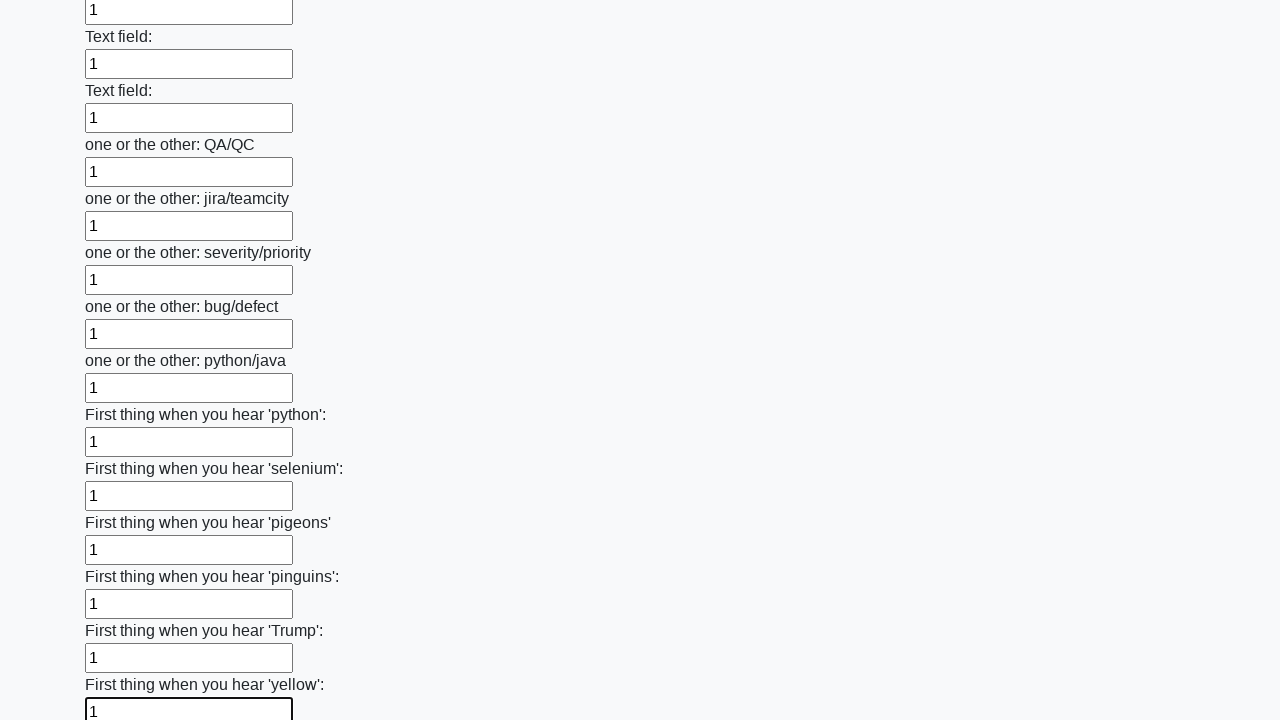

Filled an input field with '1' on input >> nth=98
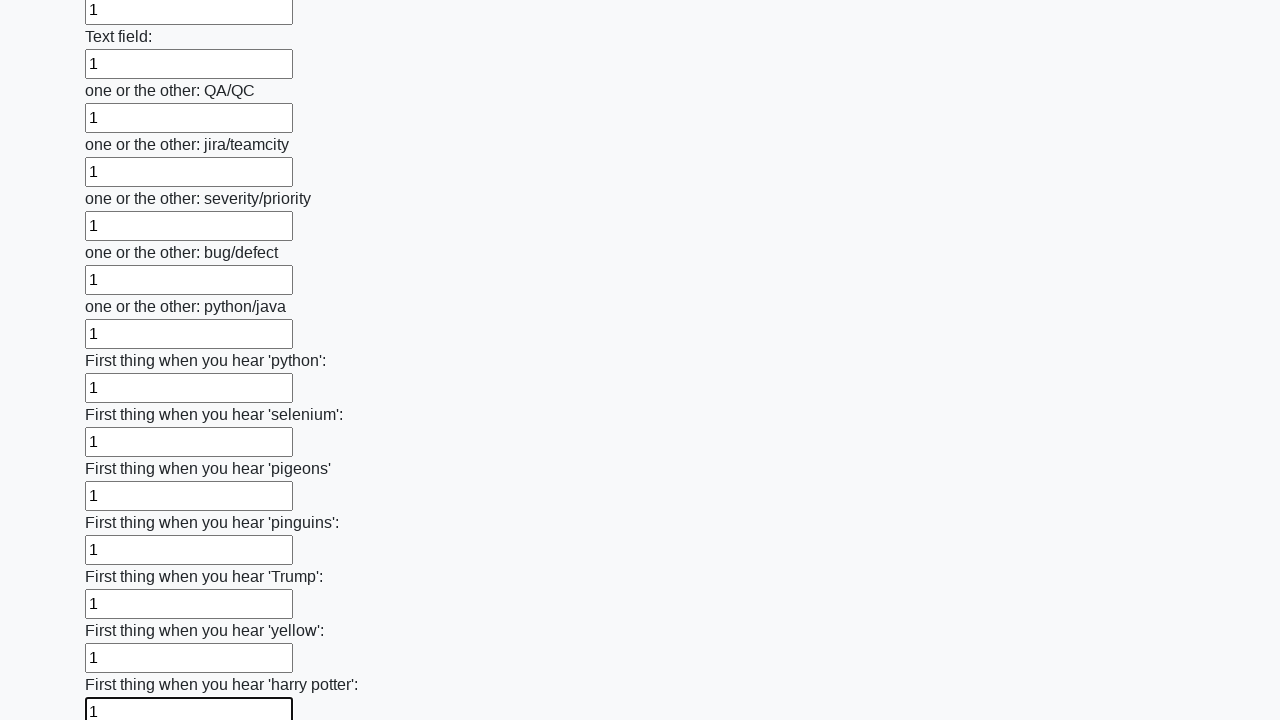

Filled an input field with '1' on input >> nth=99
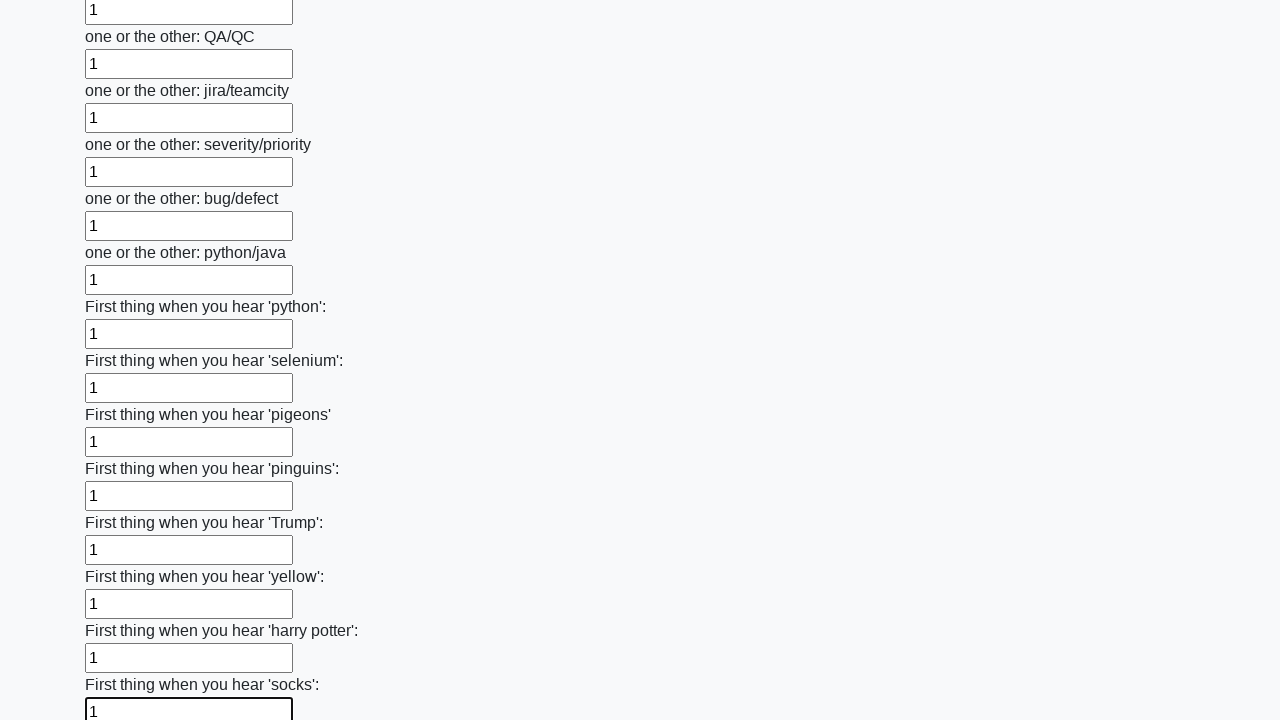

Clicked the submit button at (123, 611) on button.btn
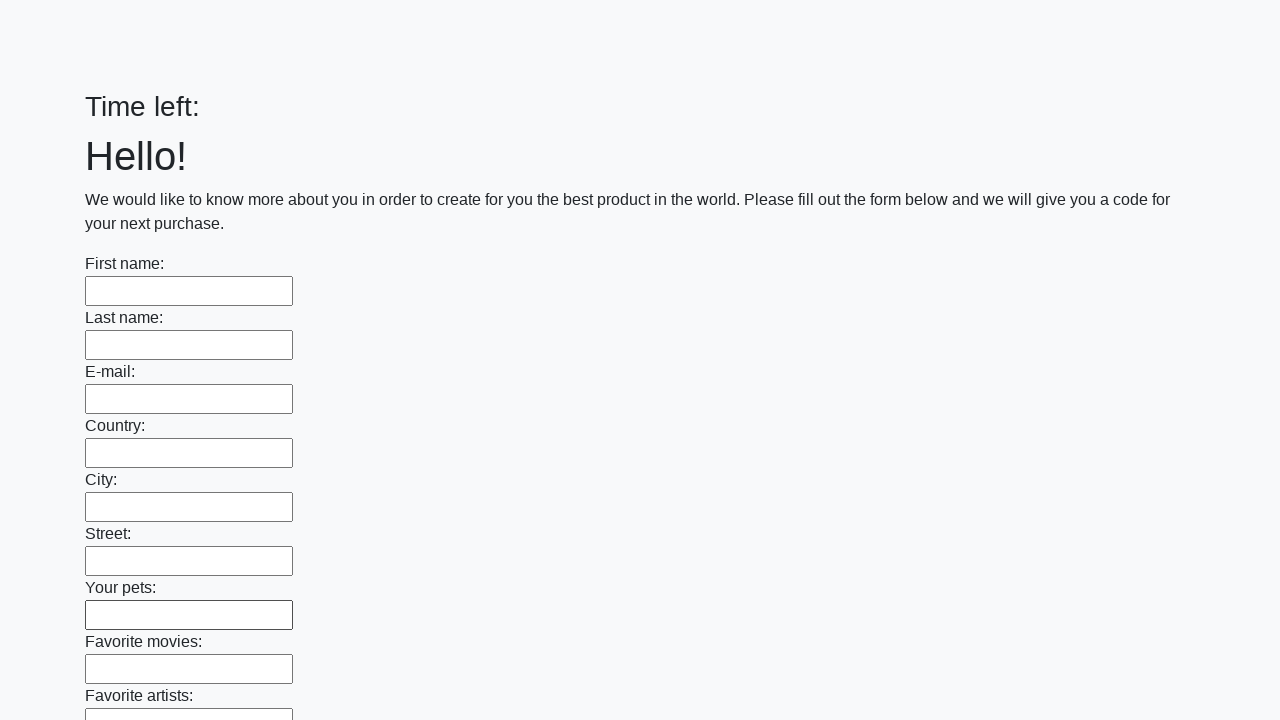

Set up dialog handler to accept alerts
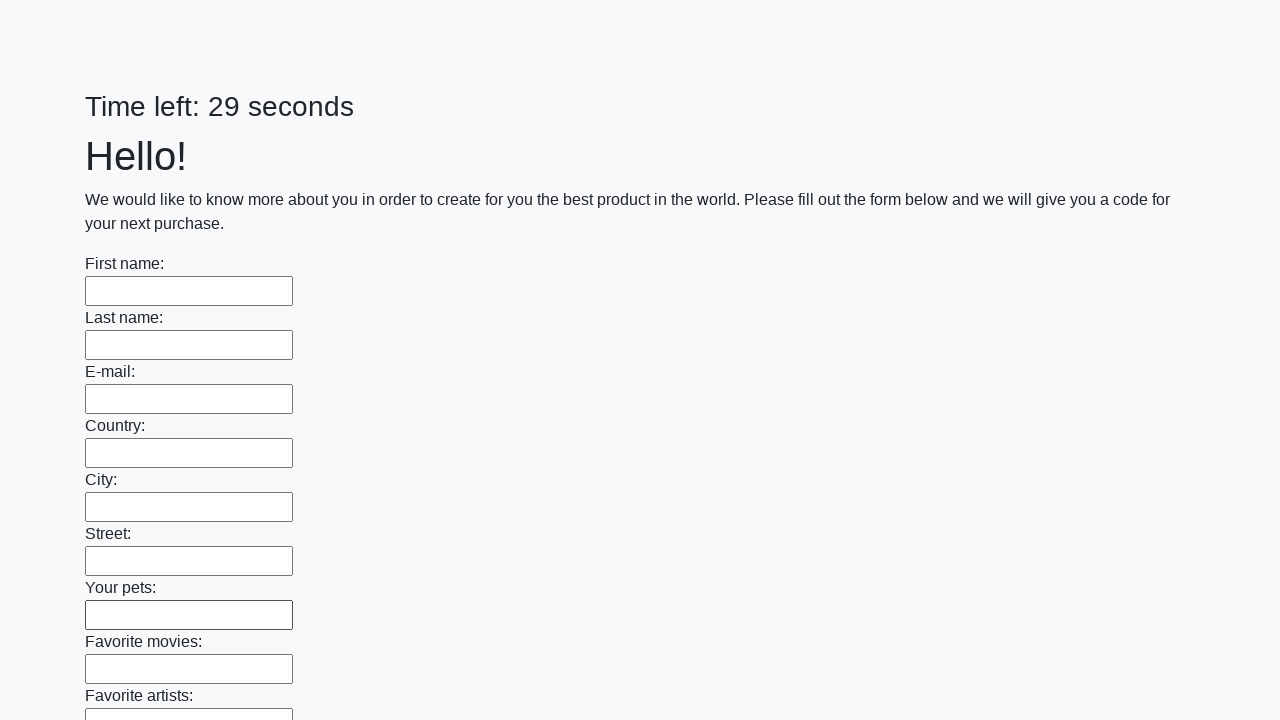

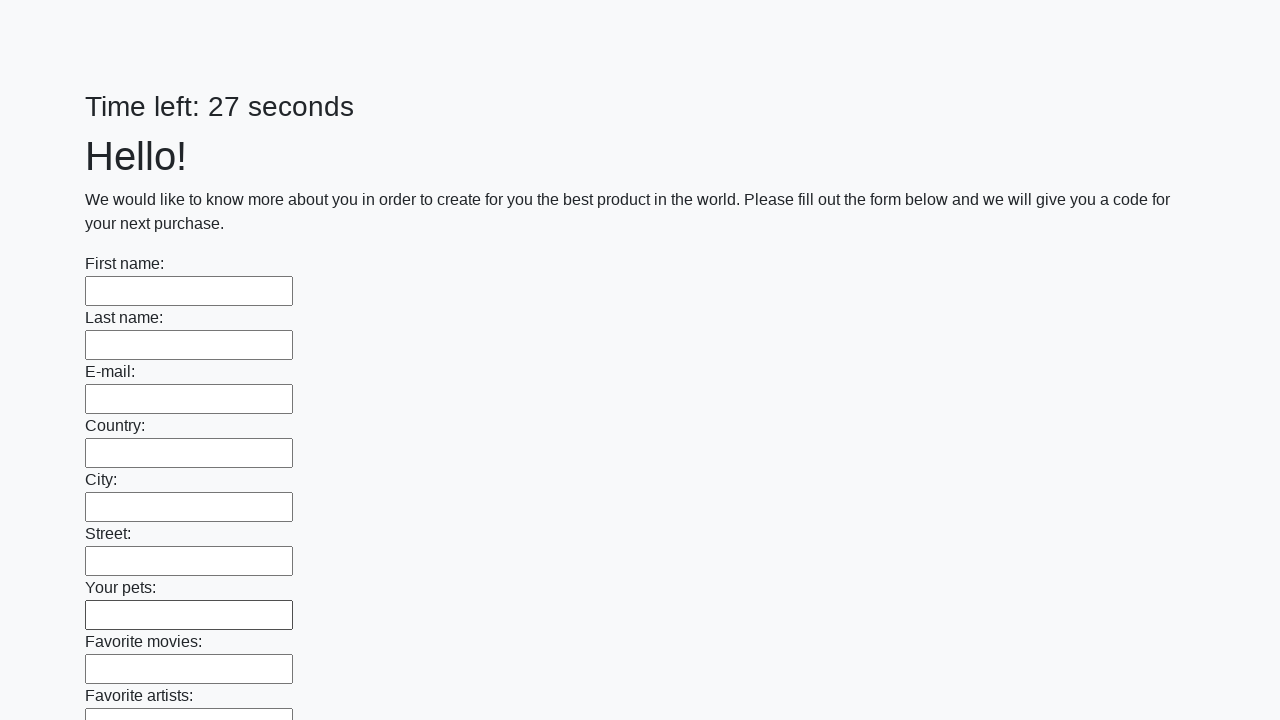